Tests jQuery UI datepicker widget by clicking the date input field, navigating through months/years using the calendar navigation arrows to reach March 2022, and selecting the 3rd day.

Starting URL: https://jqueryui.com/datepicker/

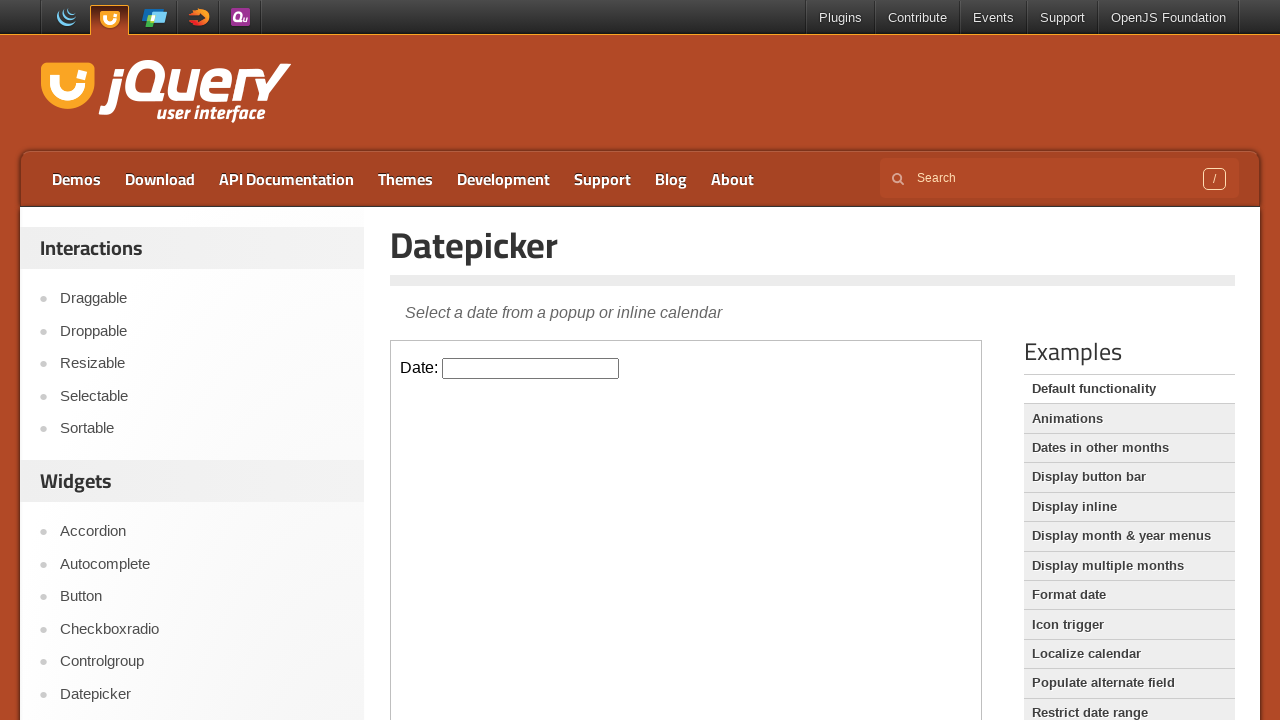

Located iframe containing datepicker widget
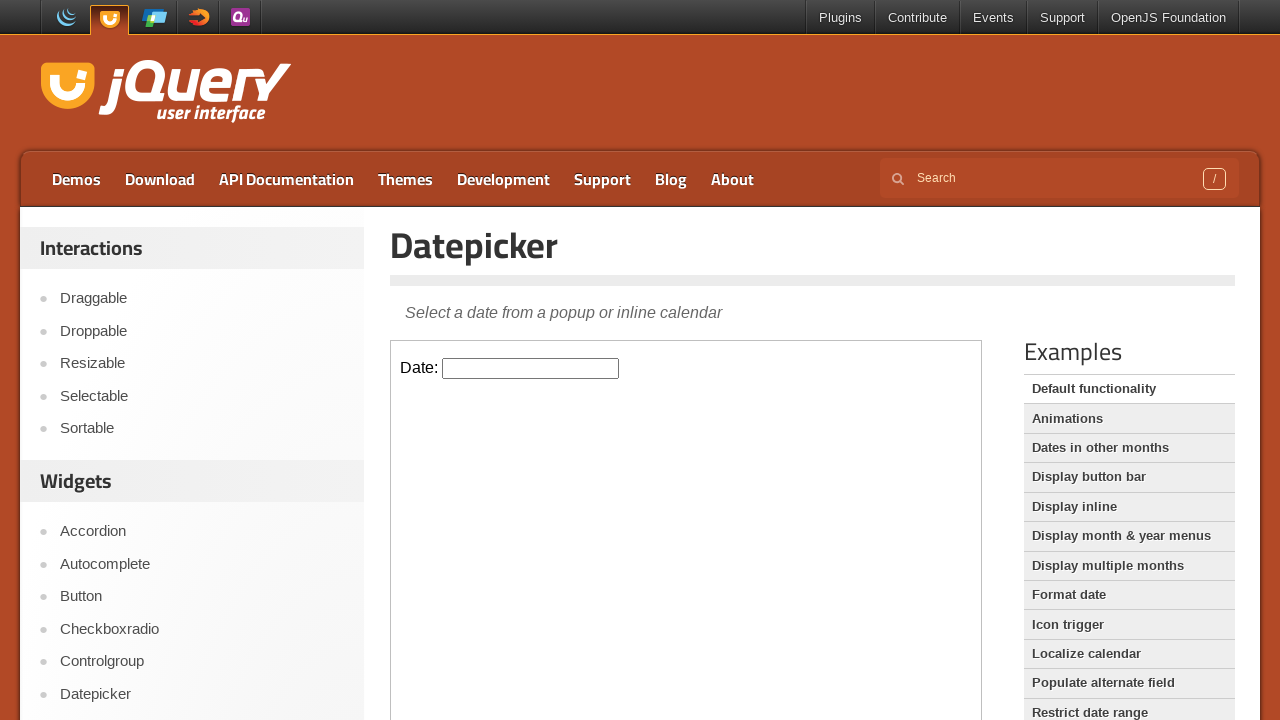

Clicked datepicker input field to open calendar at (531, 368) on iframe.demo-frame >> internal:control=enter-frame >> #datepicker
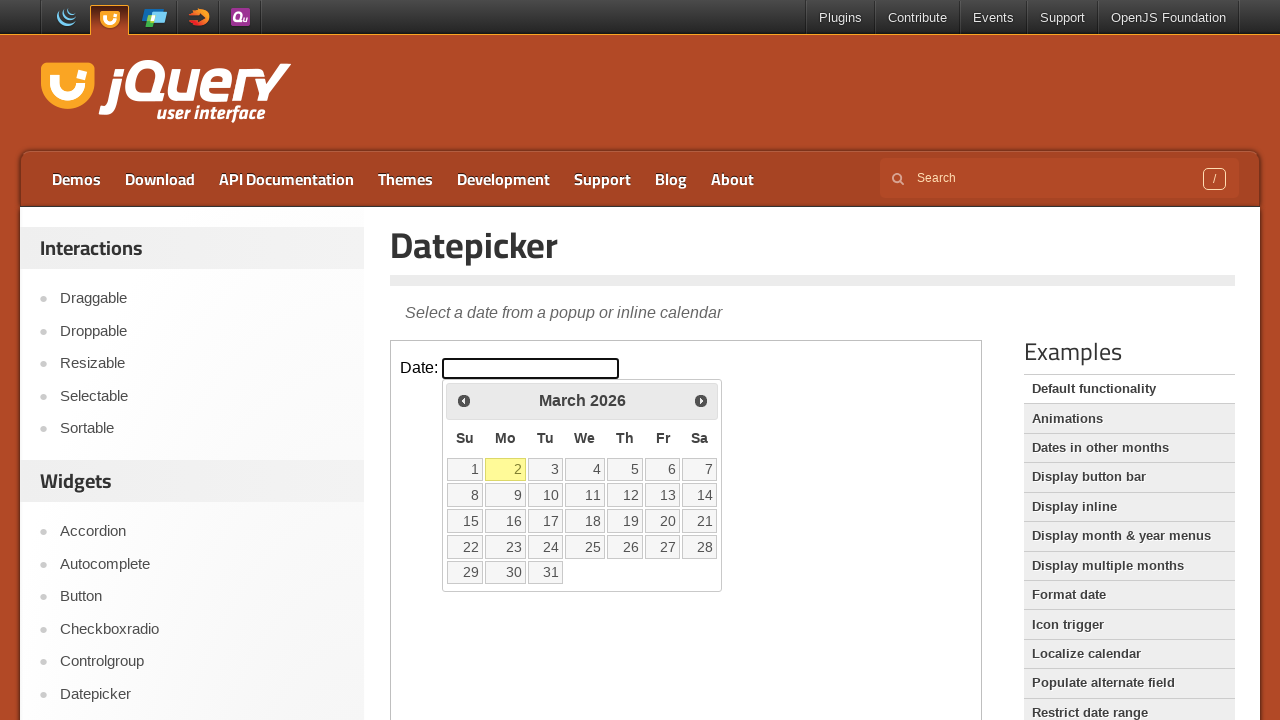

Calendar widget appeared
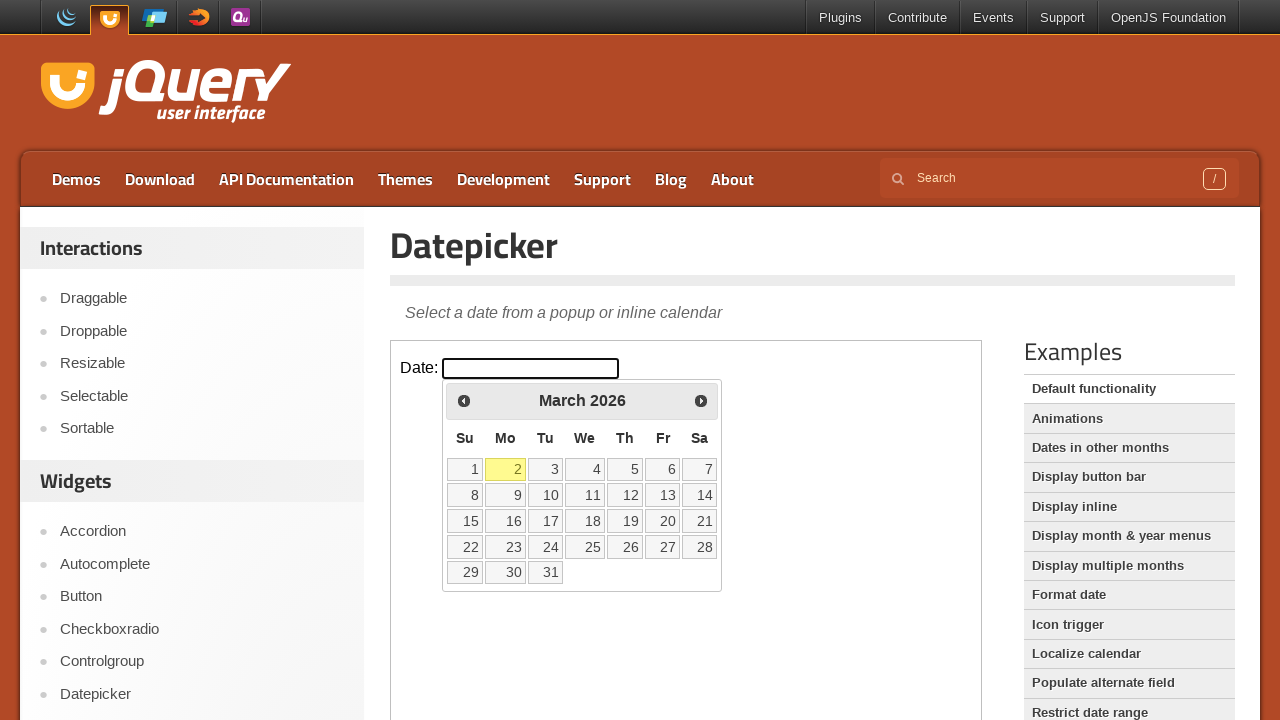

Retrieved initial calendar date: March 2026
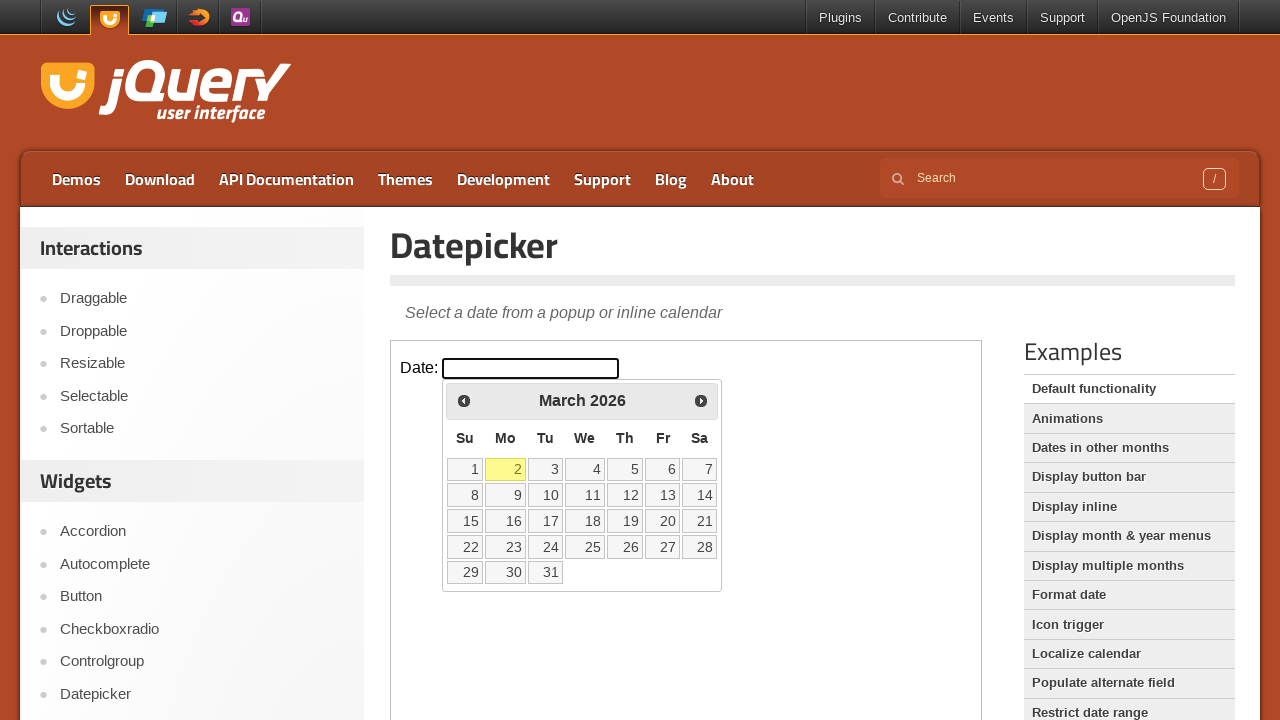

Clicked previous month arrow (navigating backwards from 2026) at (464, 400) on iframe.demo-frame >> internal:control=enter-frame >> span.ui-icon-circle-triangl
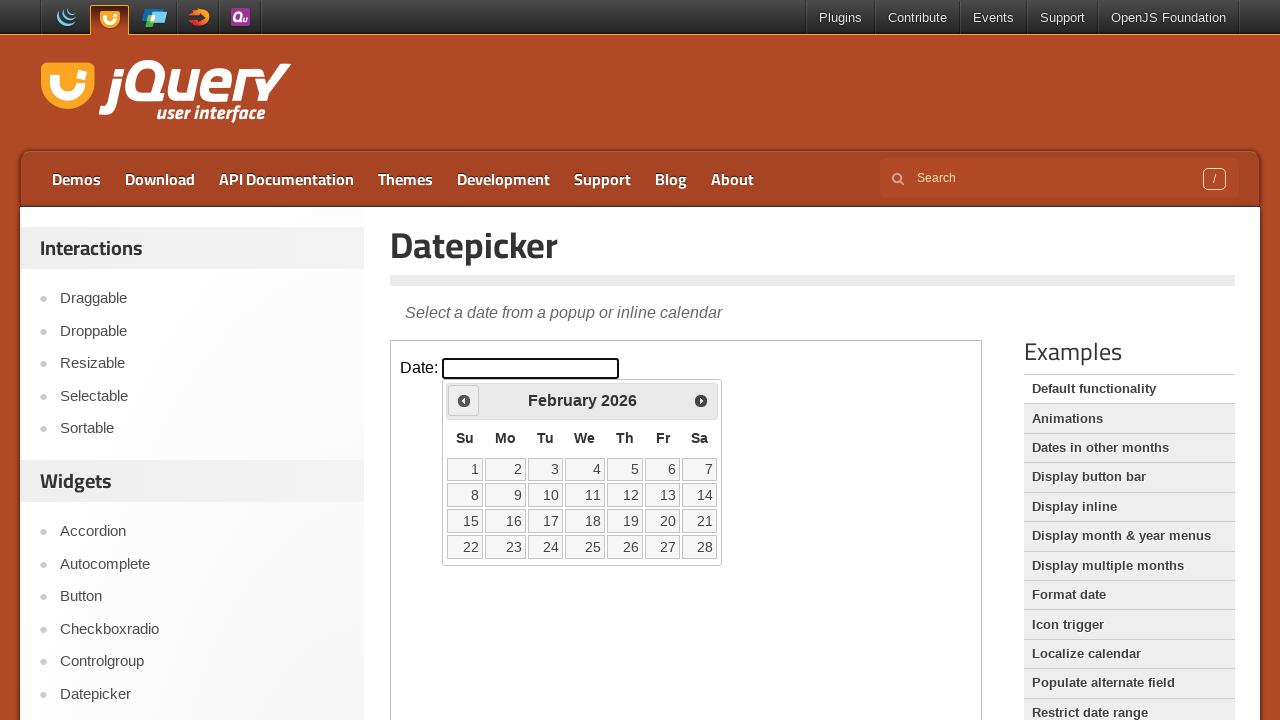

Waited for calendar to update
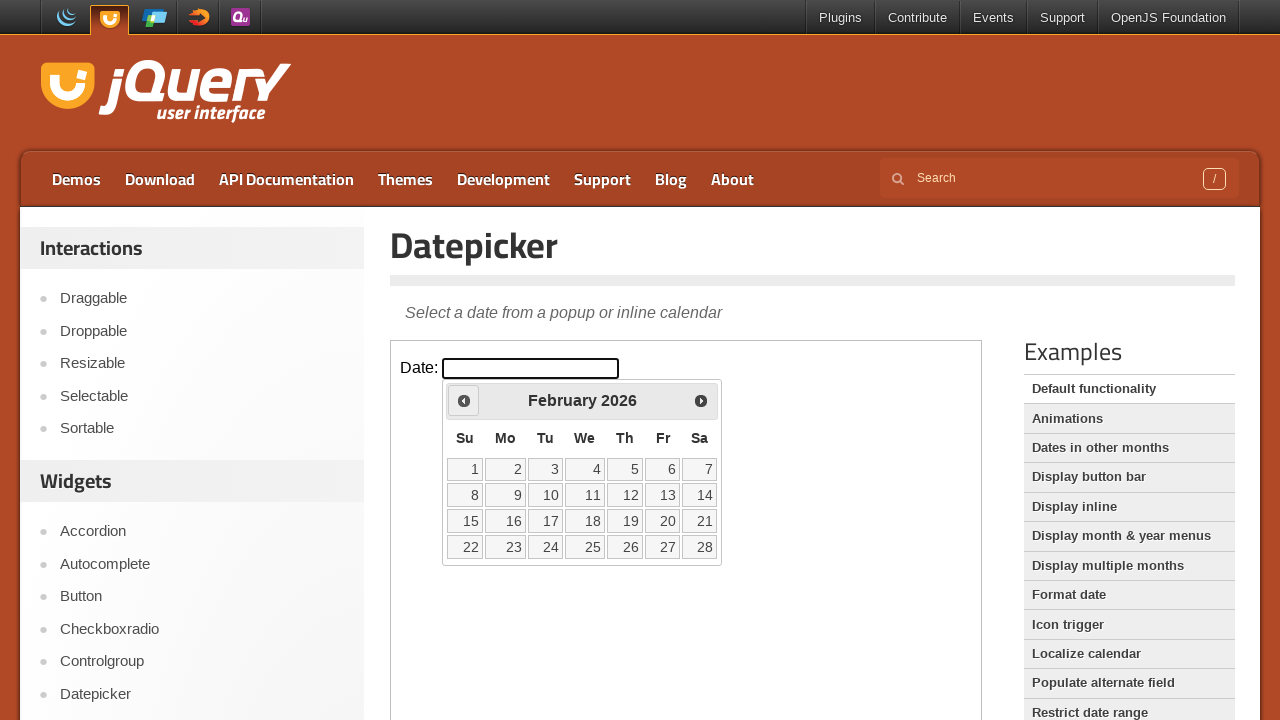

Clicked previous month arrow (navigating backwards from 2026) at (464, 400) on iframe.demo-frame >> internal:control=enter-frame >> span.ui-icon-circle-triangl
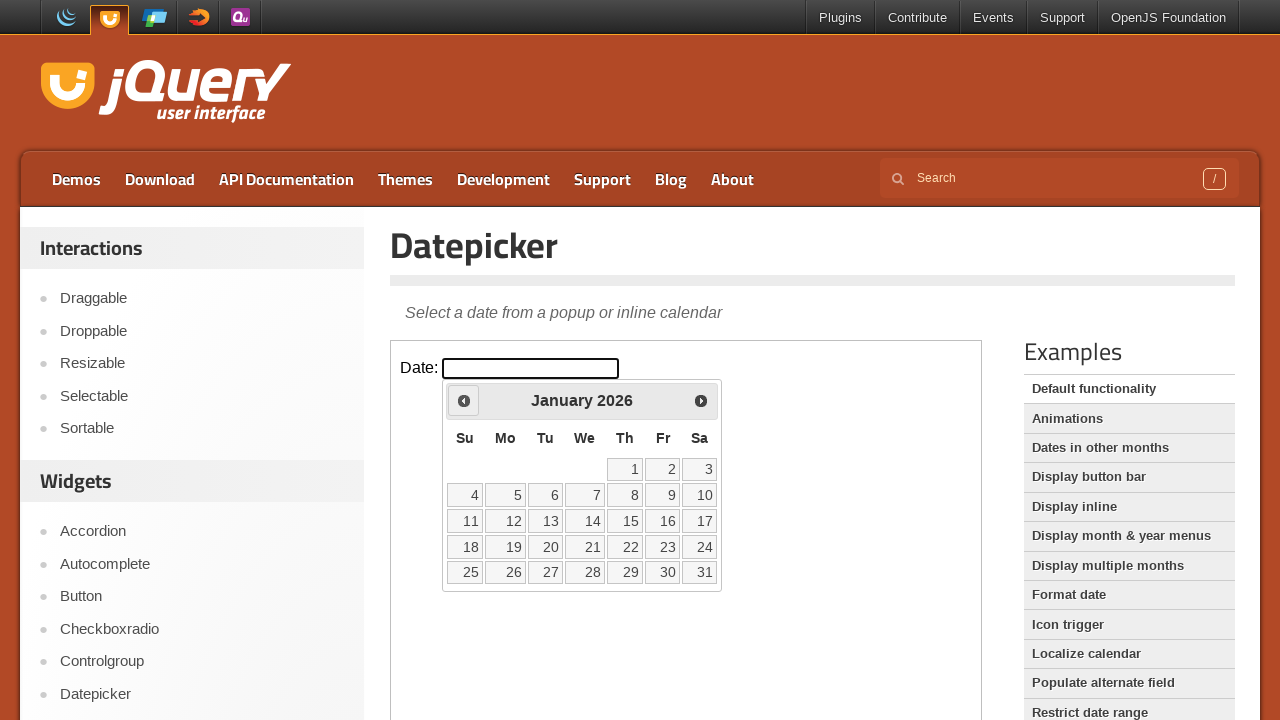

Waited for calendar to update
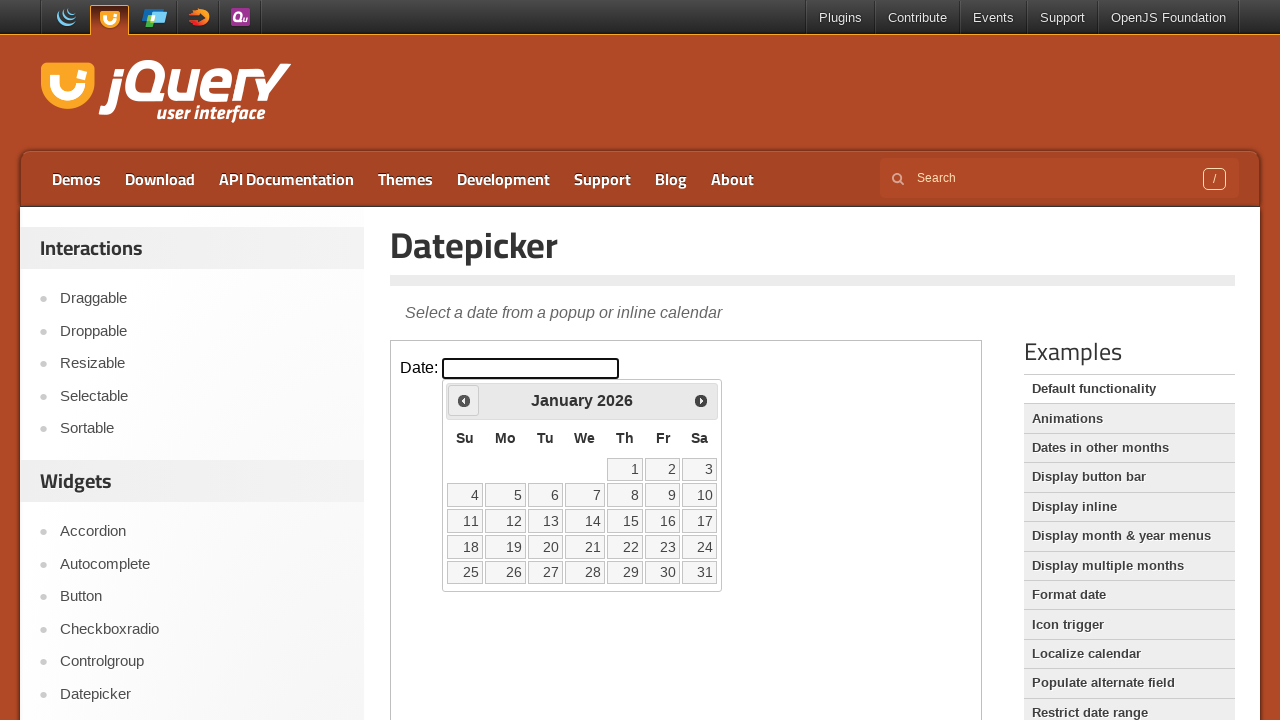

Clicked previous month arrow (navigating backwards from 2026) at (464, 400) on iframe.demo-frame >> internal:control=enter-frame >> span.ui-icon-circle-triangl
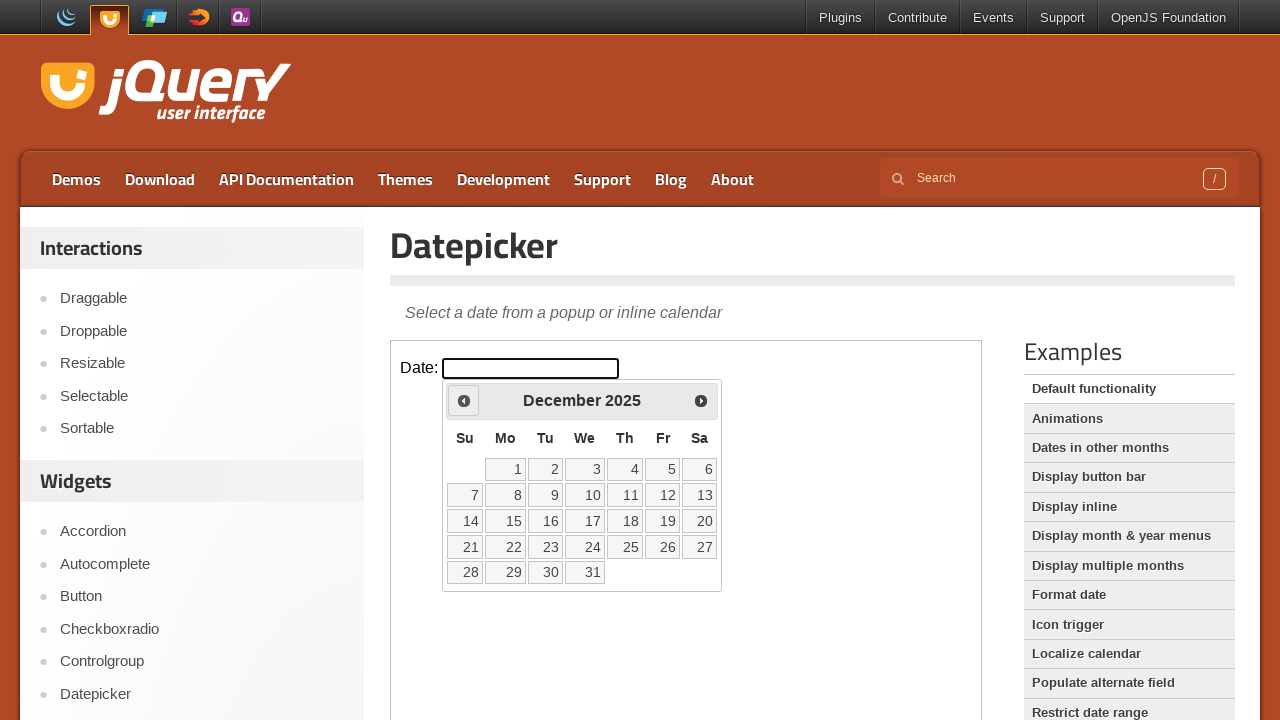

Waited for calendar to update
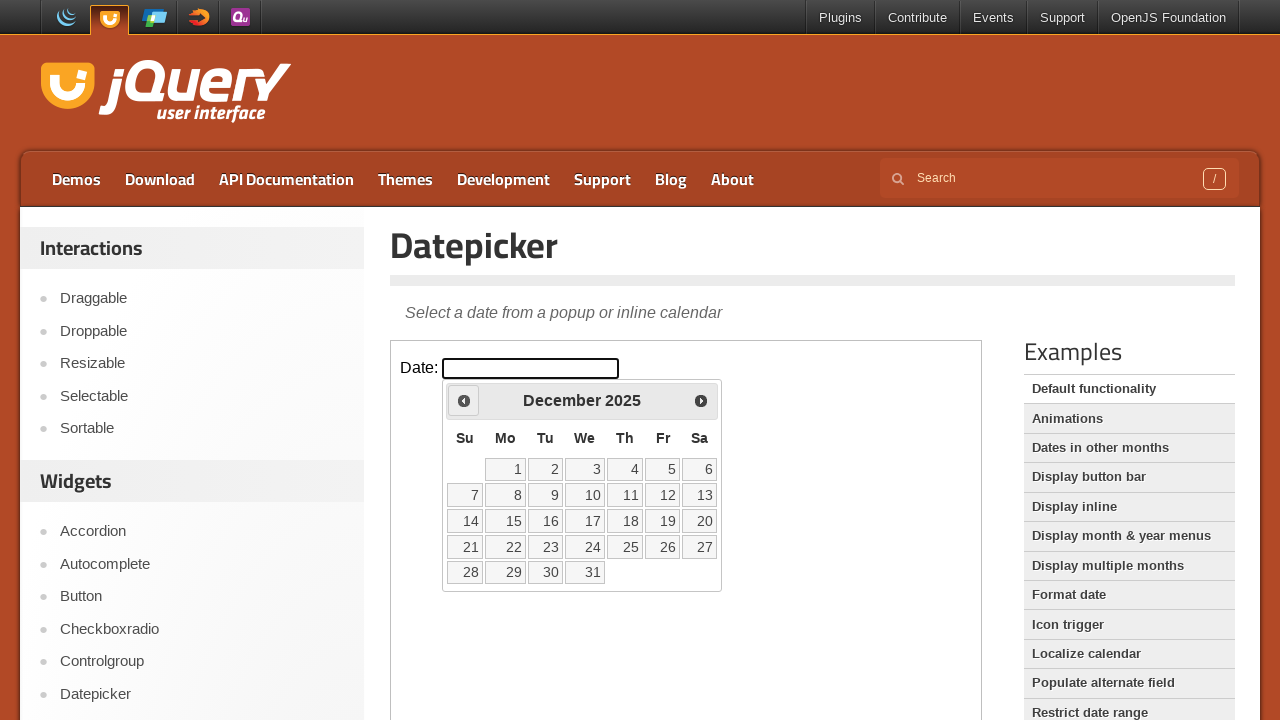

Clicked previous month arrow (navigating backwards from 2025) at (464, 400) on iframe.demo-frame >> internal:control=enter-frame >> span.ui-icon-circle-triangl
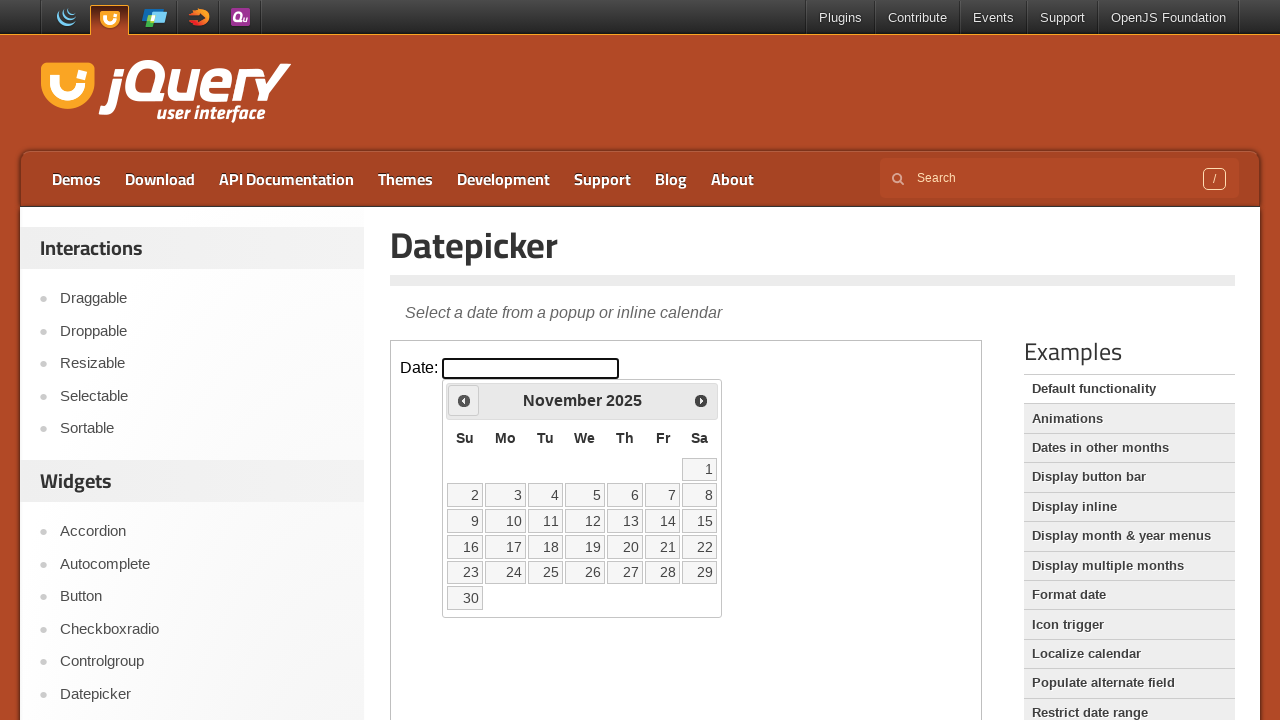

Waited for calendar to update
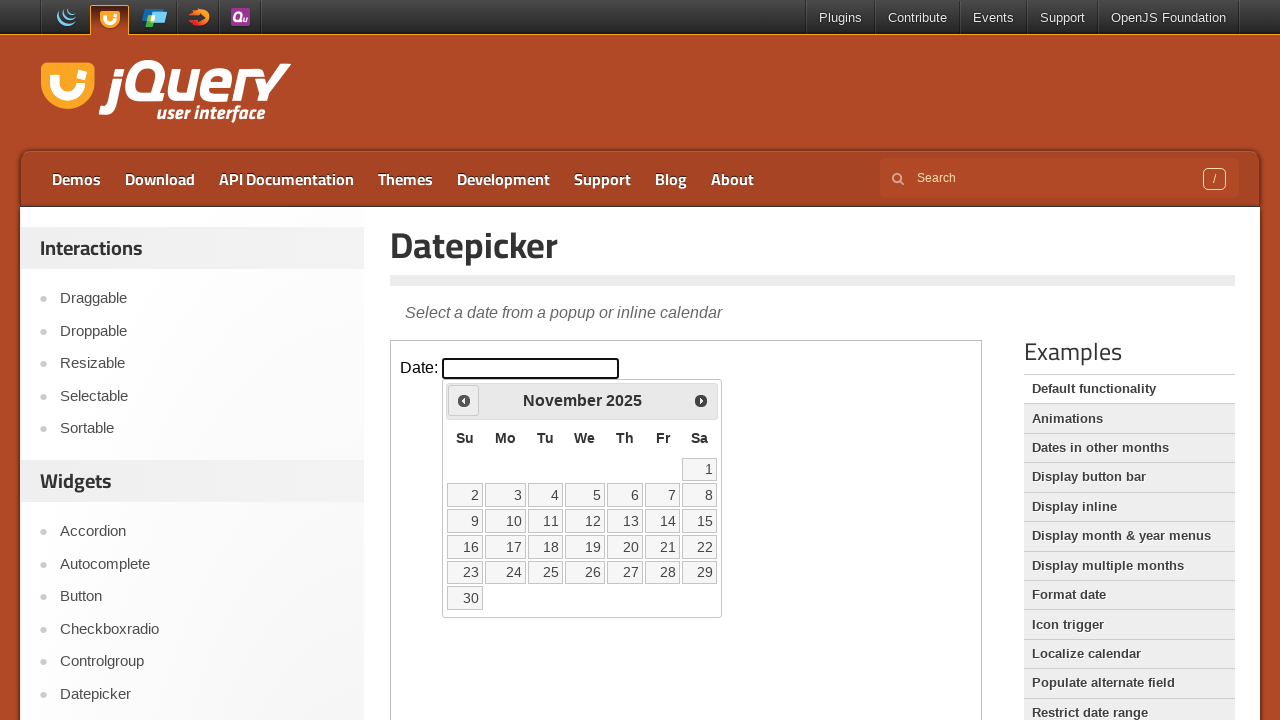

Clicked previous month arrow (navigating backwards from 2025) at (464, 400) on iframe.demo-frame >> internal:control=enter-frame >> span.ui-icon-circle-triangl
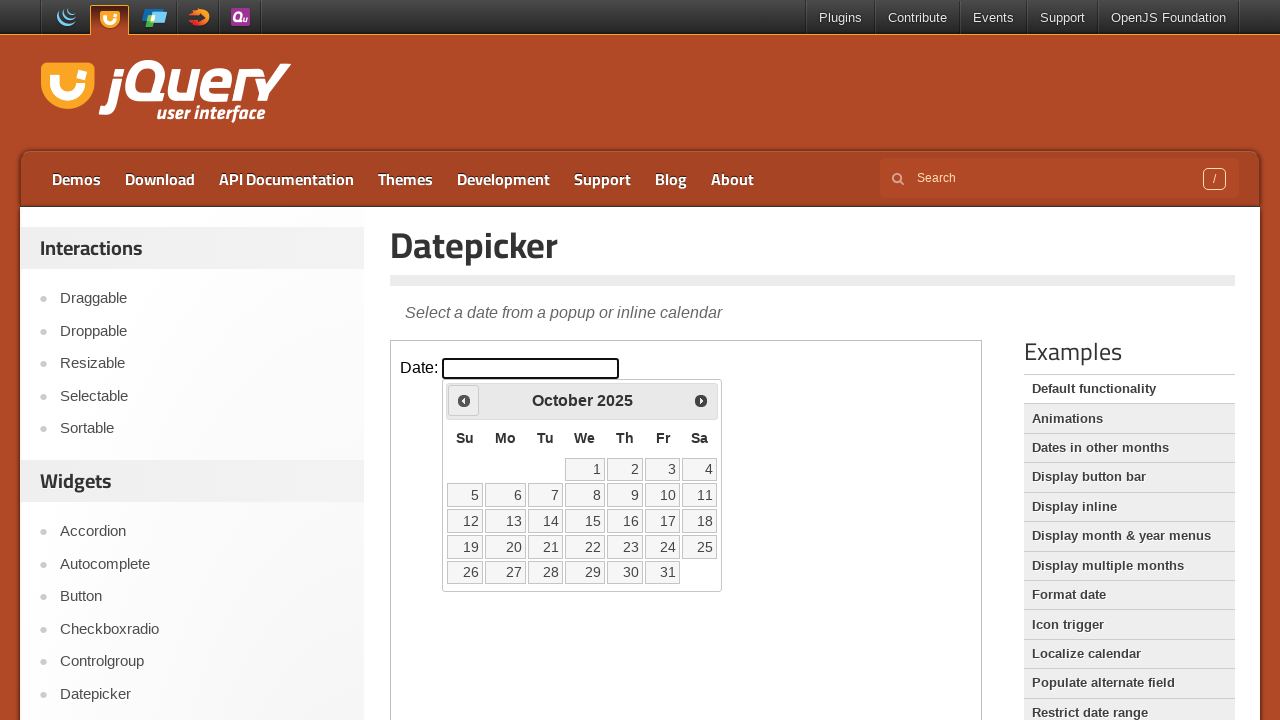

Waited for calendar to update
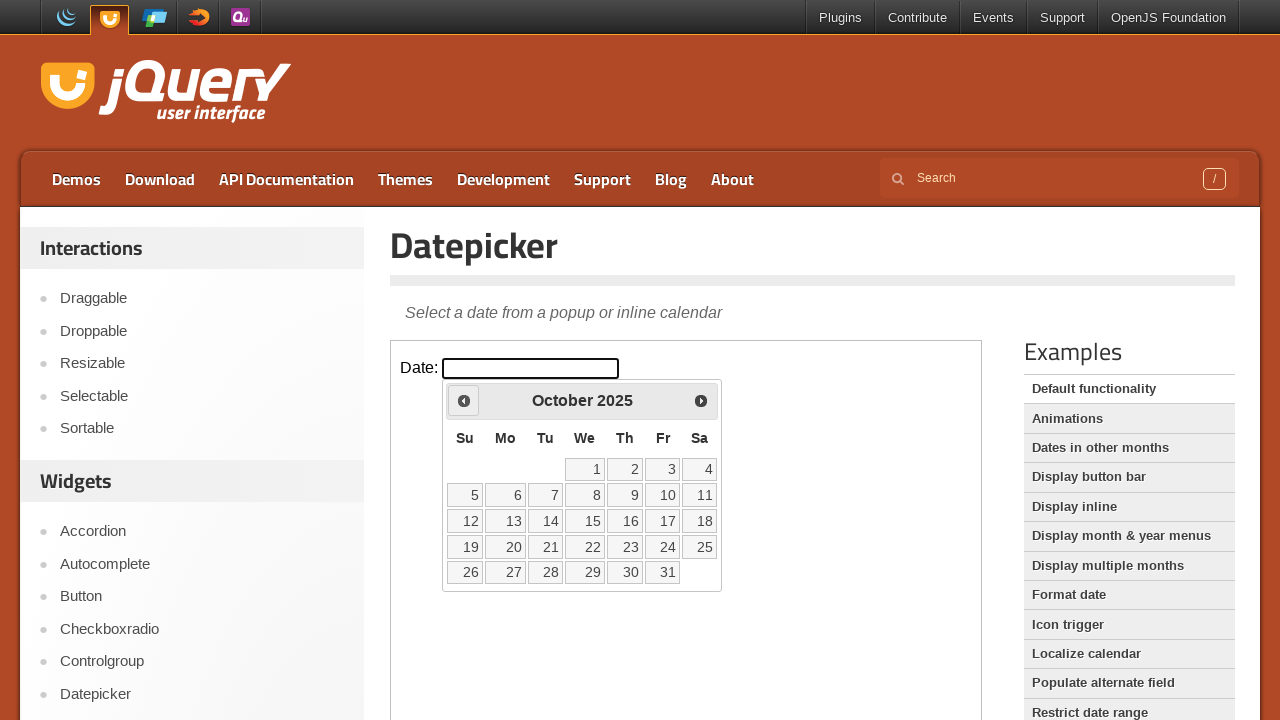

Clicked previous month arrow (navigating backwards from 2025) at (464, 400) on iframe.demo-frame >> internal:control=enter-frame >> span.ui-icon-circle-triangl
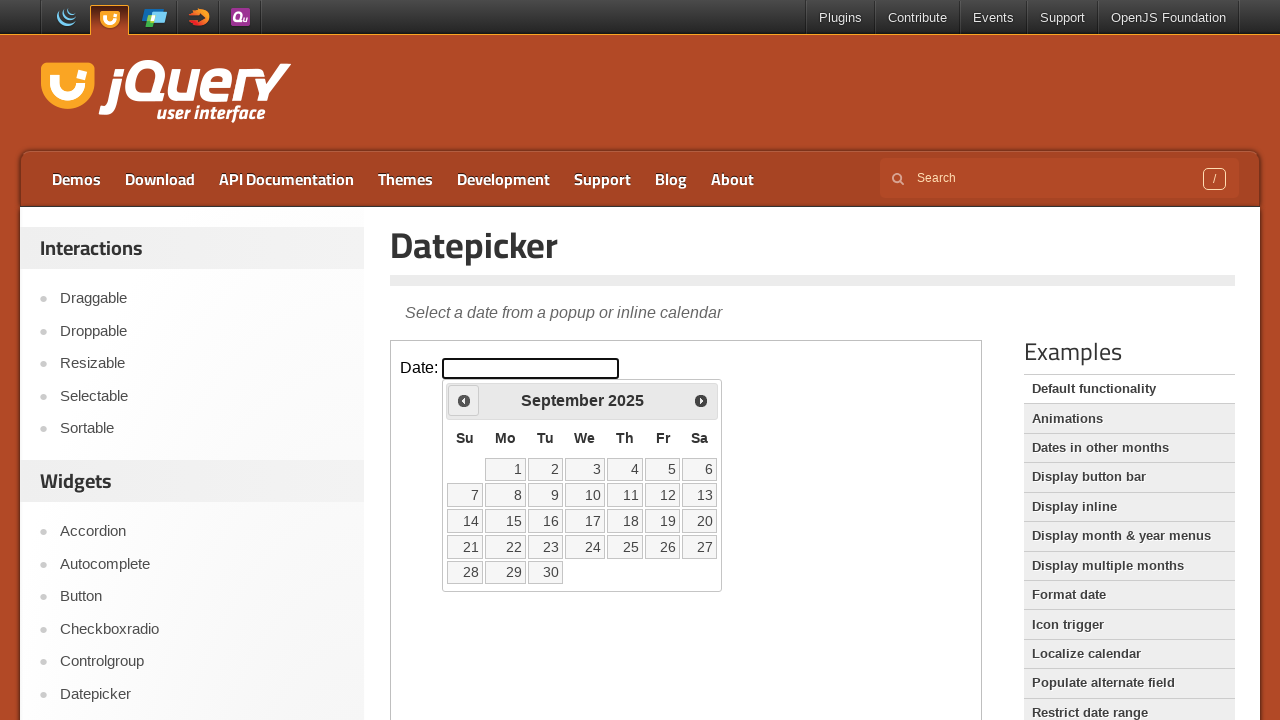

Waited for calendar to update
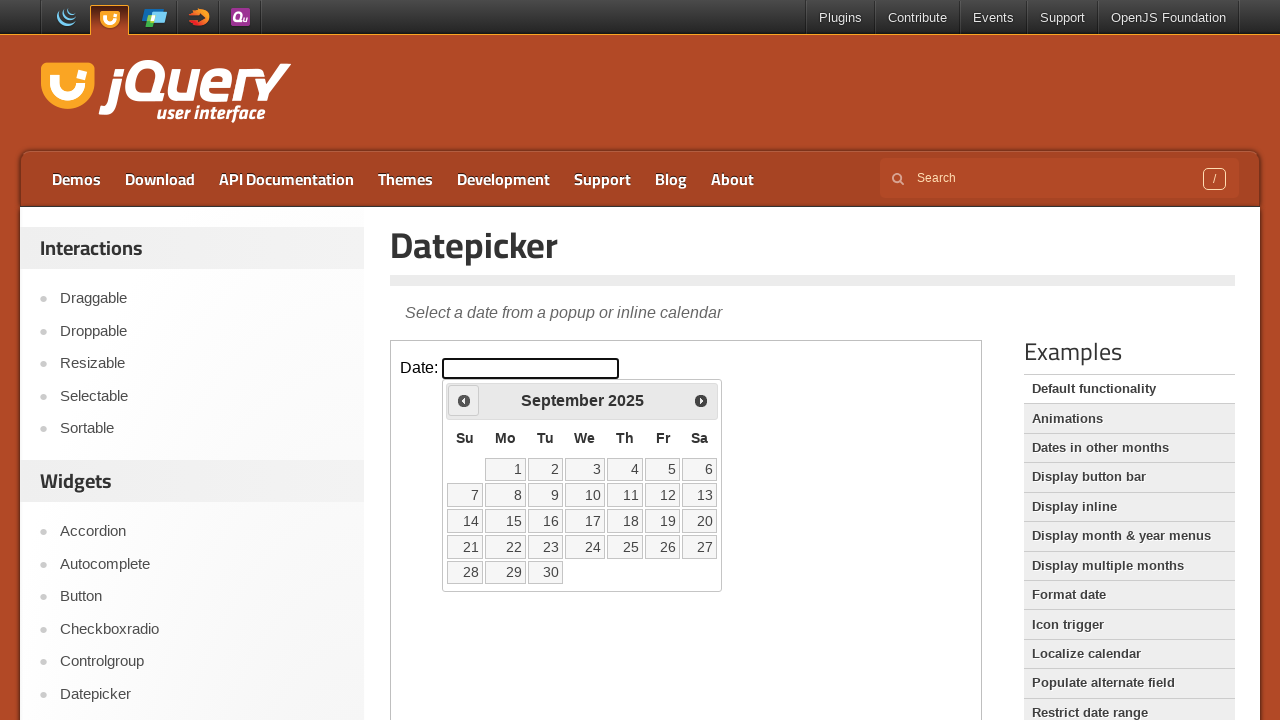

Clicked previous month arrow (navigating backwards from 2025) at (464, 400) on iframe.demo-frame >> internal:control=enter-frame >> span.ui-icon-circle-triangl
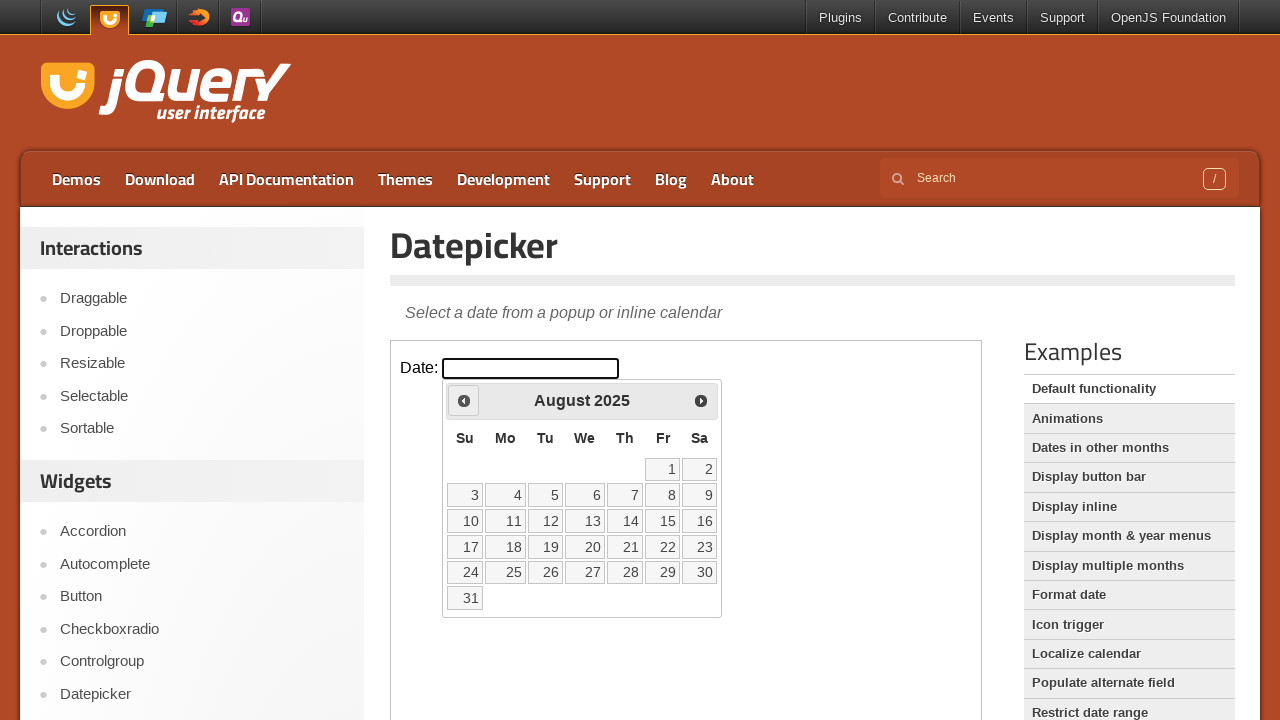

Waited for calendar to update
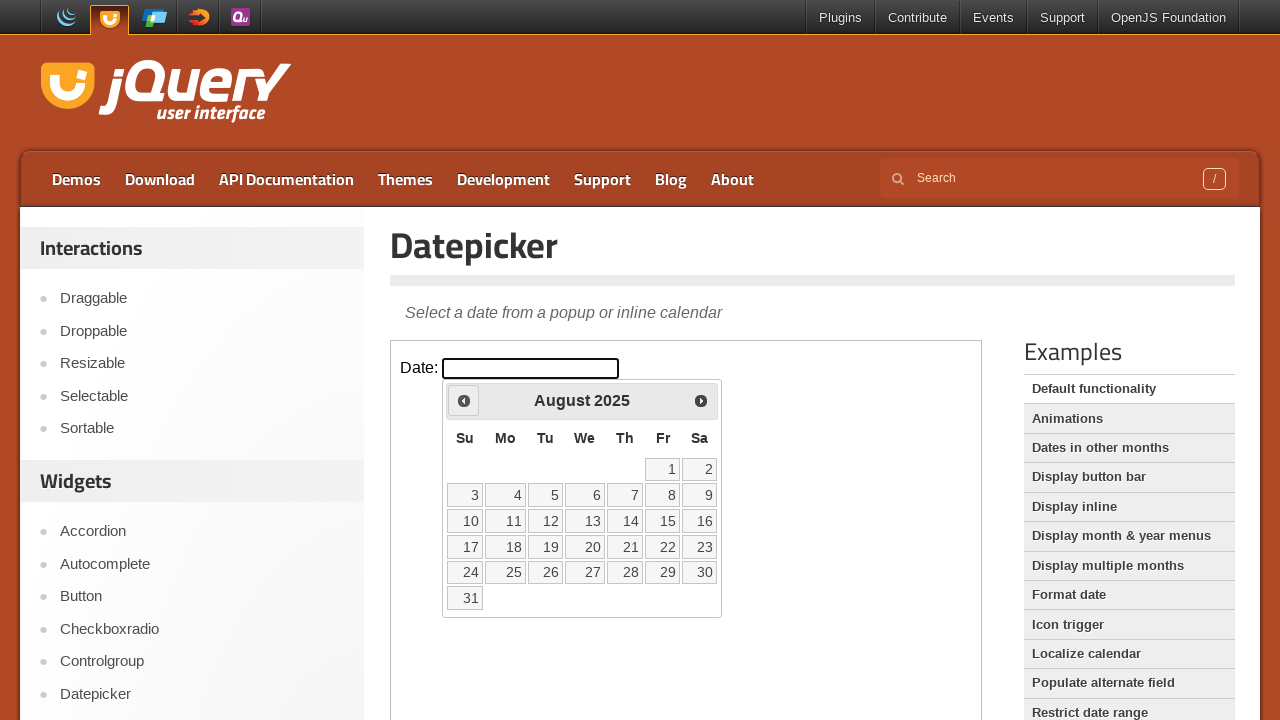

Clicked previous month arrow (navigating backwards from 2025) at (464, 400) on iframe.demo-frame >> internal:control=enter-frame >> span.ui-icon-circle-triangl
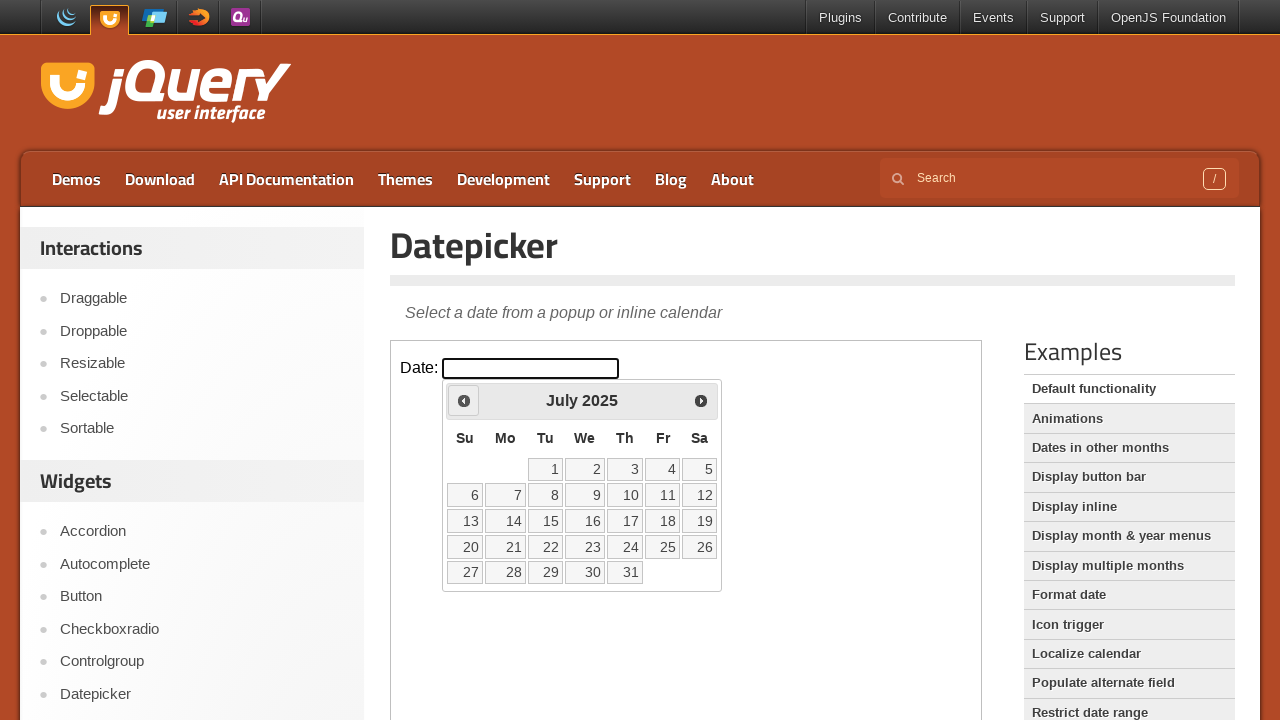

Waited for calendar to update
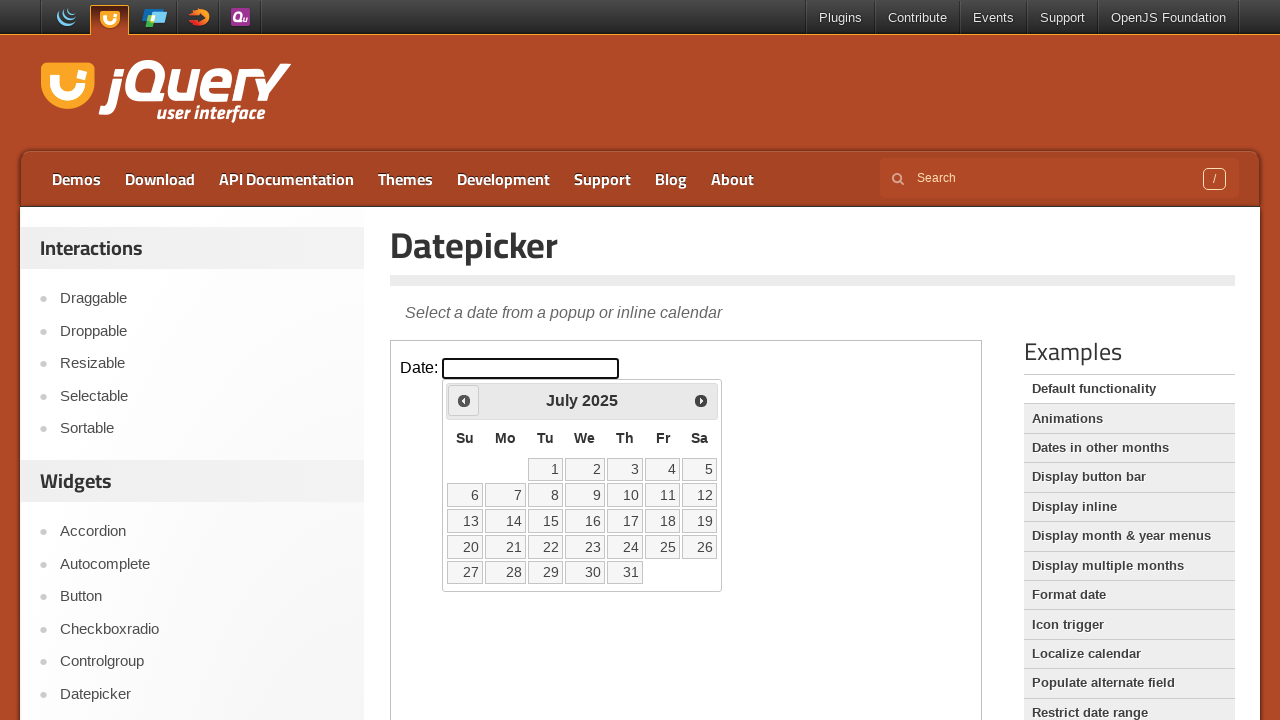

Clicked previous month arrow (navigating backwards from 2025) at (464, 400) on iframe.demo-frame >> internal:control=enter-frame >> span.ui-icon-circle-triangl
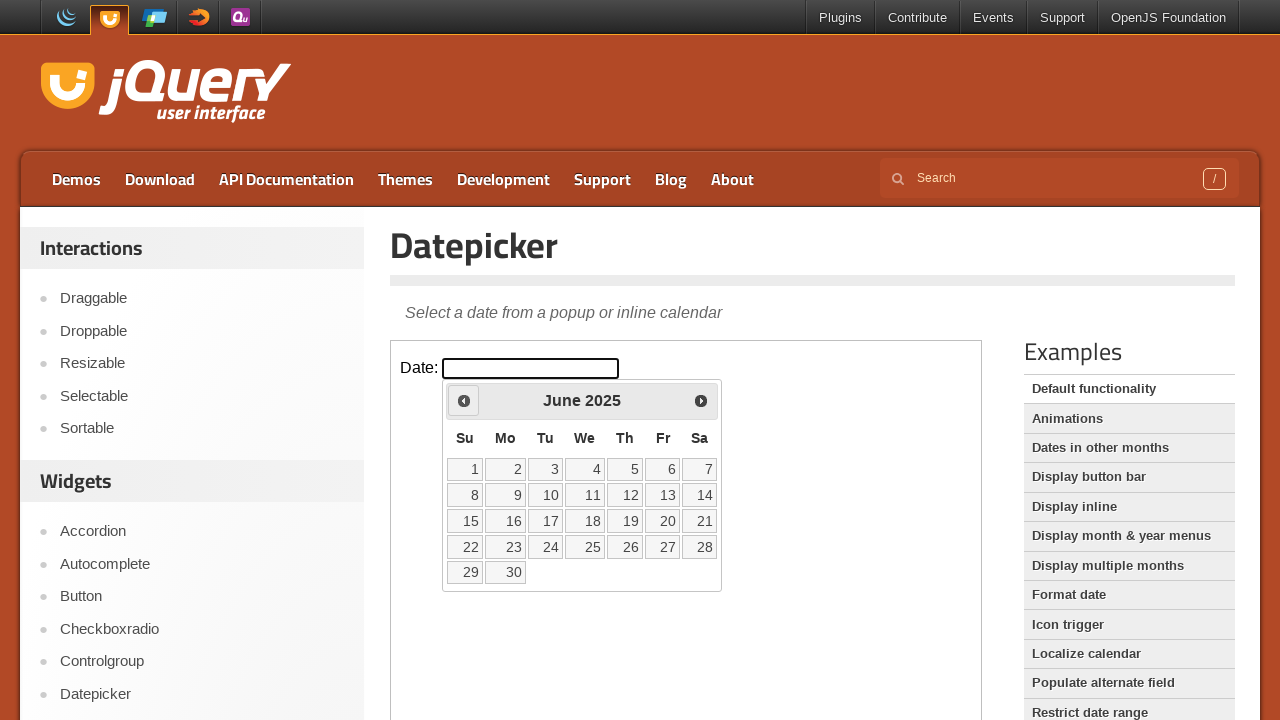

Waited for calendar to update
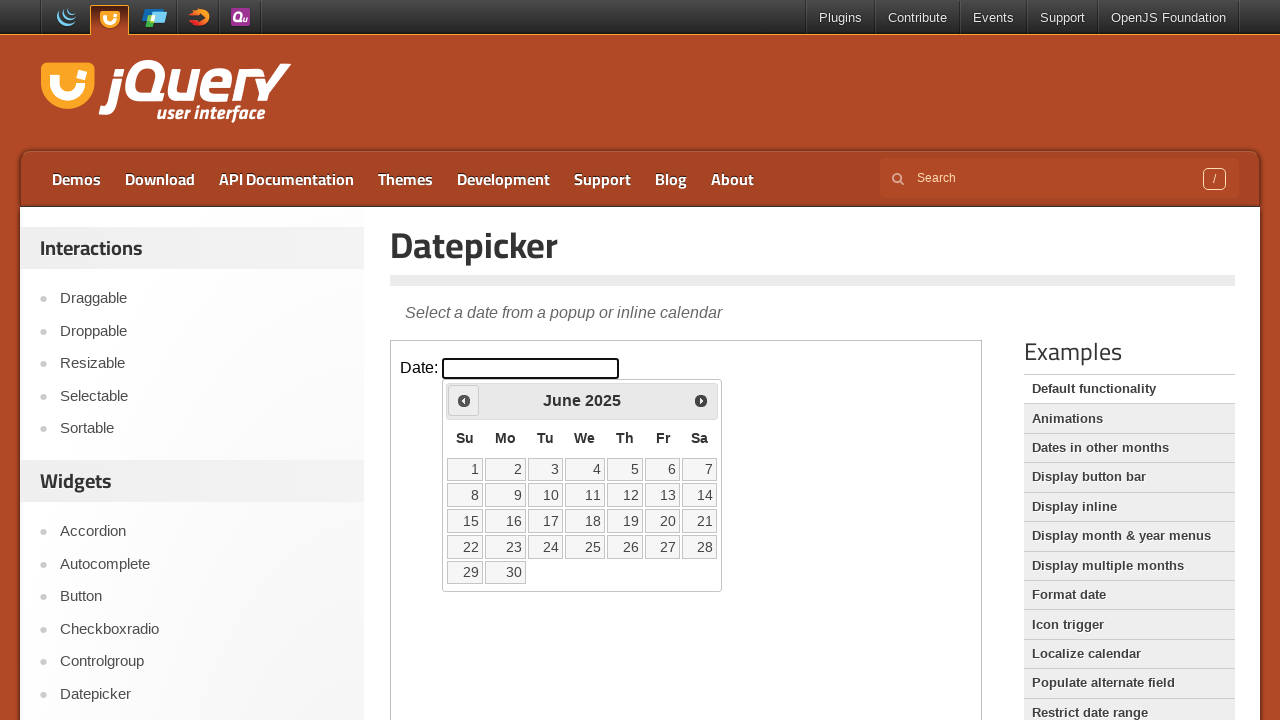

Clicked previous month arrow (navigating backwards from 2025) at (464, 400) on iframe.demo-frame >> internal:control=enter-frame >> span.ui-icon-circle-triangl
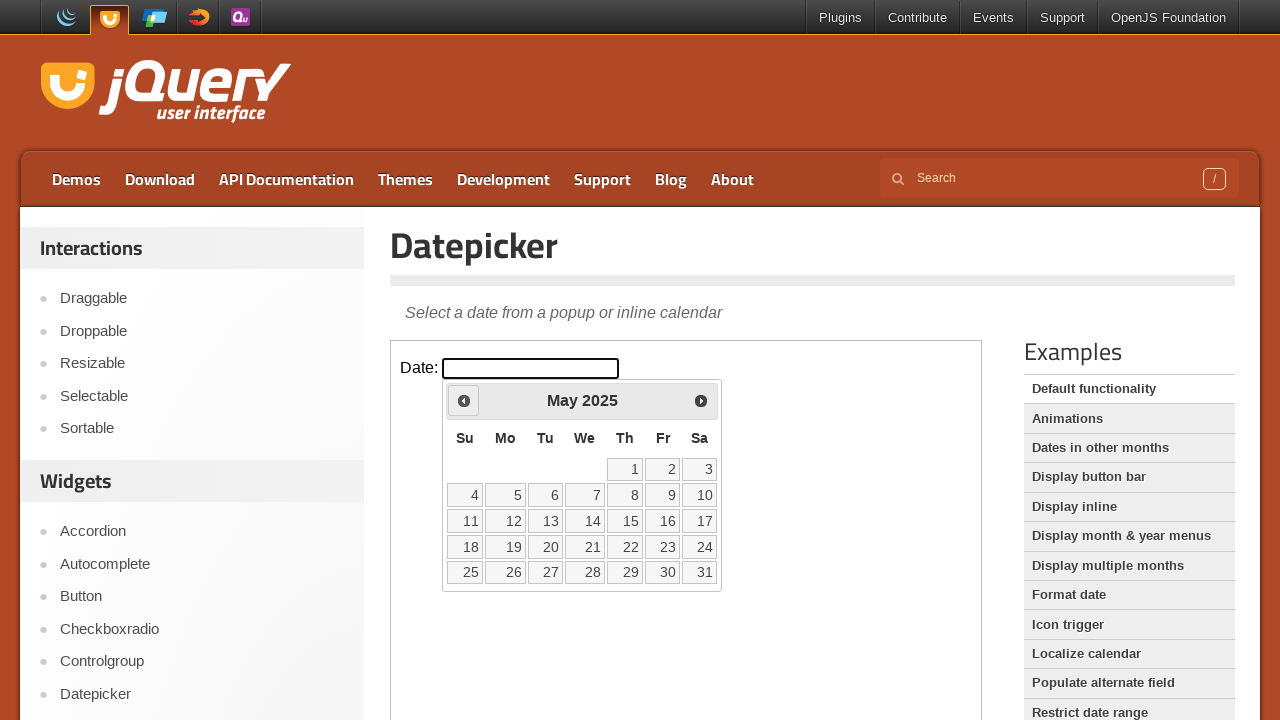

Waited for calendar to update
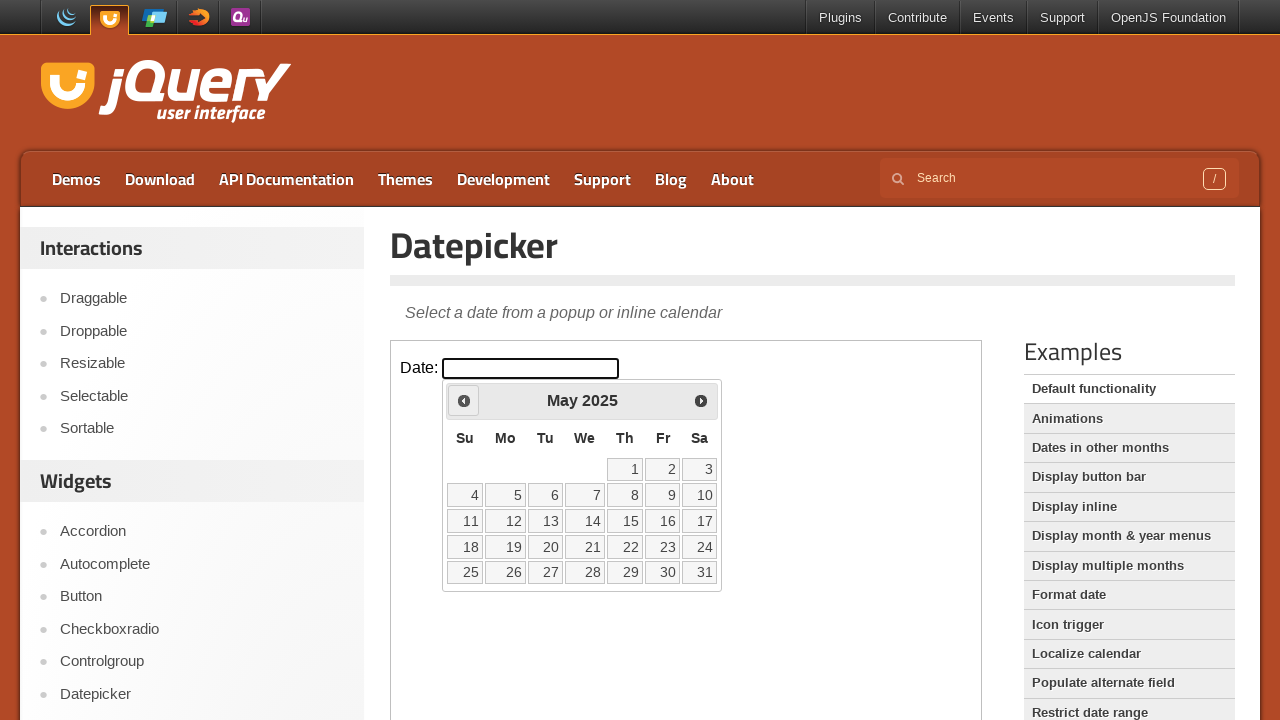

Clicked previous month arrow (navigating backwards from 2025) at (464, 400) on iframe.demo-frame >> internal:control=enter-frame >> span.ui-icon-circle-triangl
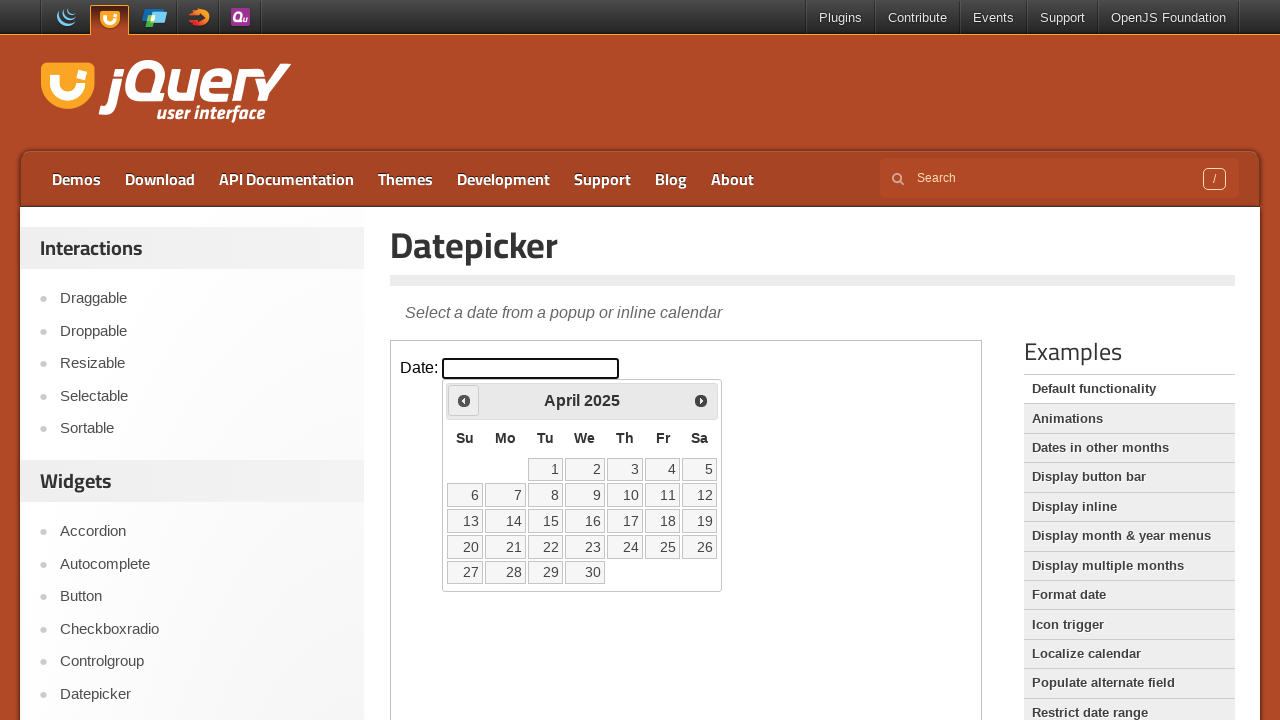

Waited for calendar to update
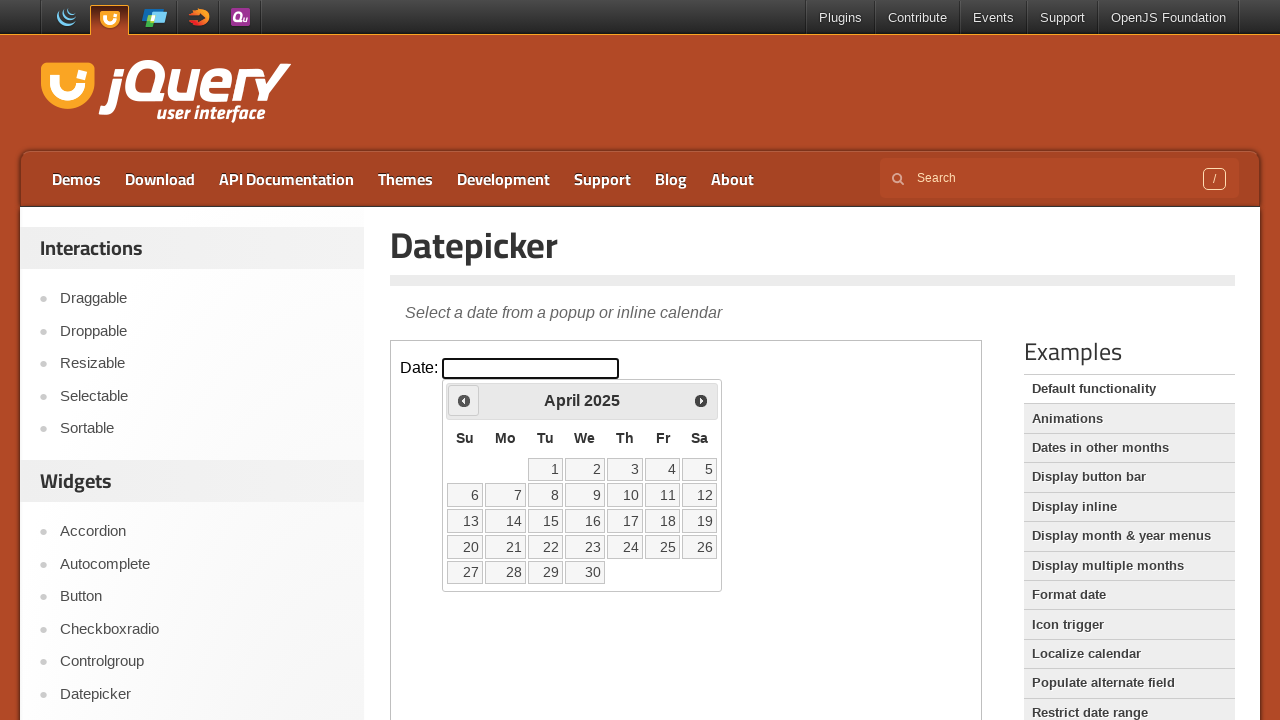

Clicked previous month arrow (navigating backwards from 2025) at (464, 400) on iframe.demo-frame >> internal:control=enter-frame >> span.ui-icon-circle-triangl
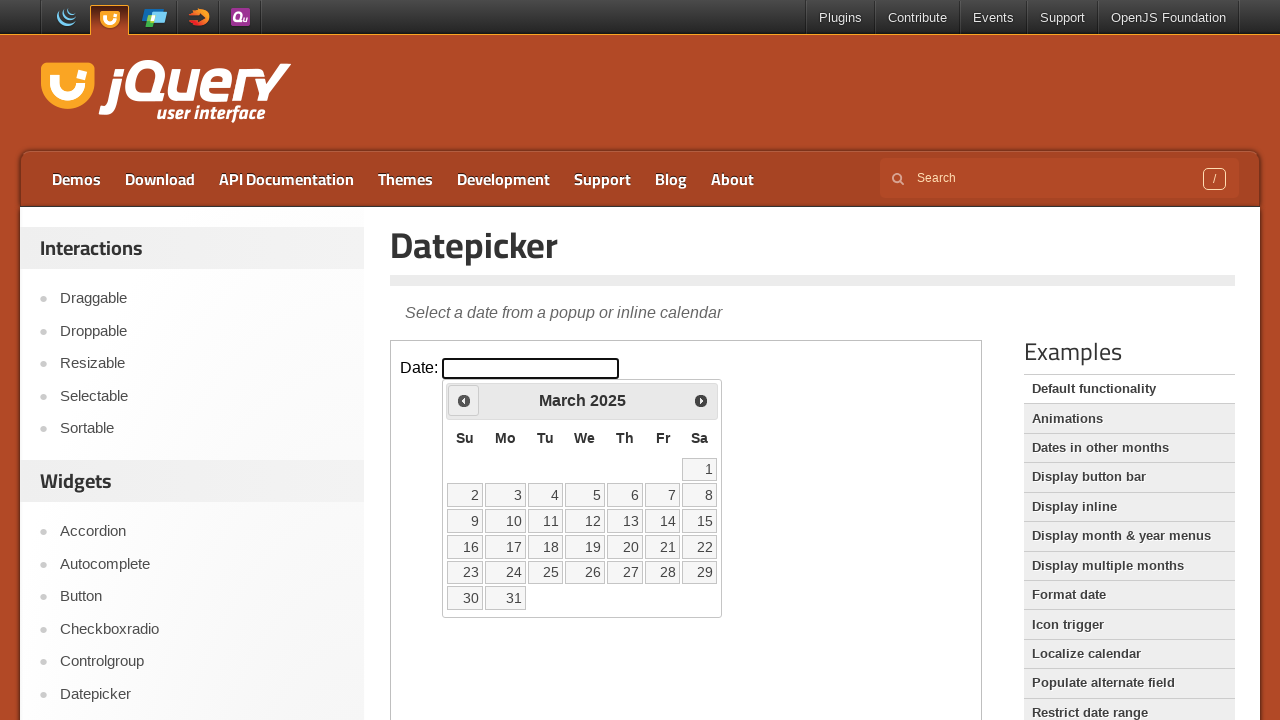

Waited for calendar to update
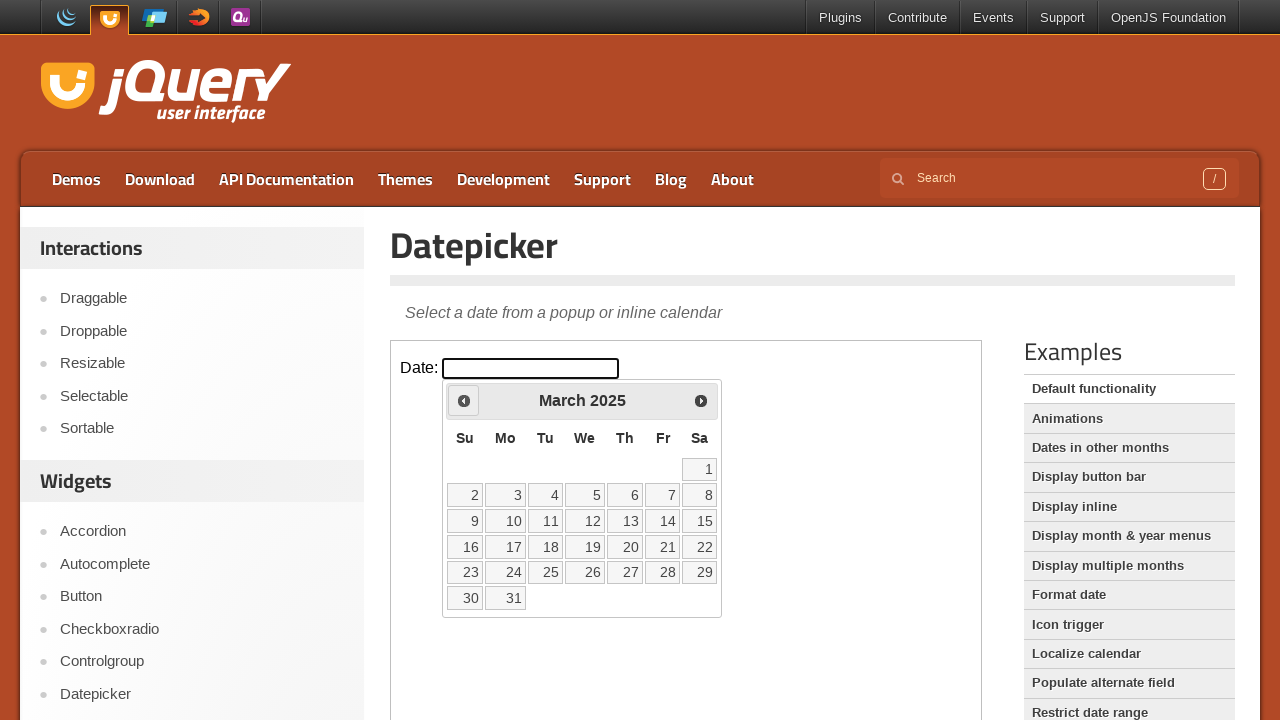

Clicked previous month arrow (navigating backwards from 2025) at (464, 400) on iframe.demo-frame >> internal:control=enter-frame >> span.ui-icon-circle-triangl
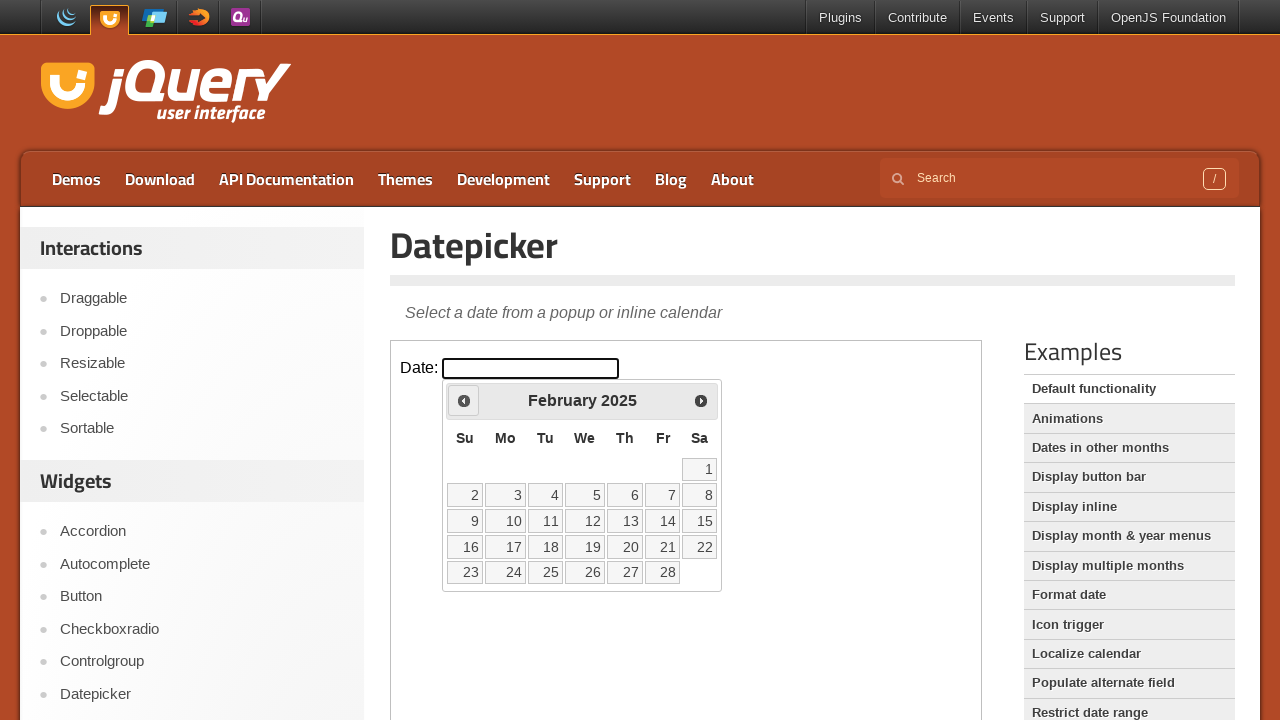

Waited for calendar to update
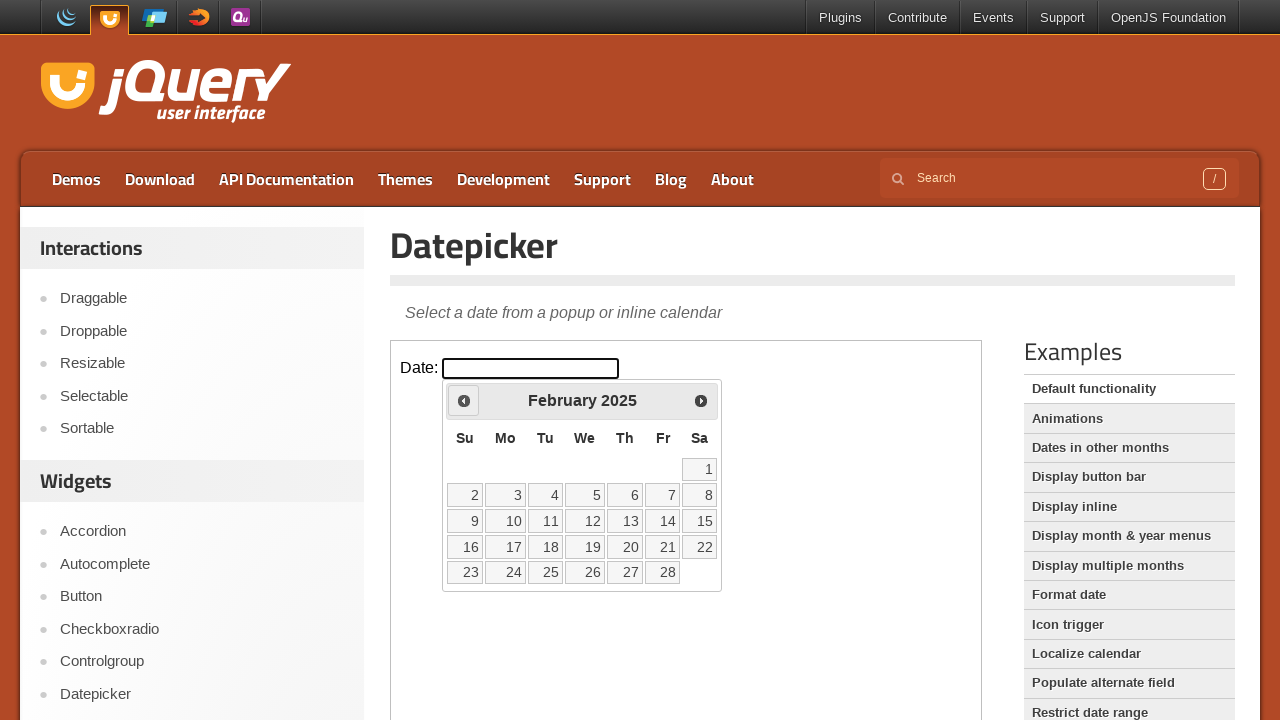

Clicked previous month arrow (navigating backwards from 2025) at (464, 400) on iframe.demo-frame >> internal:control=enter-frame >> span.ui-icon-circle-triangl
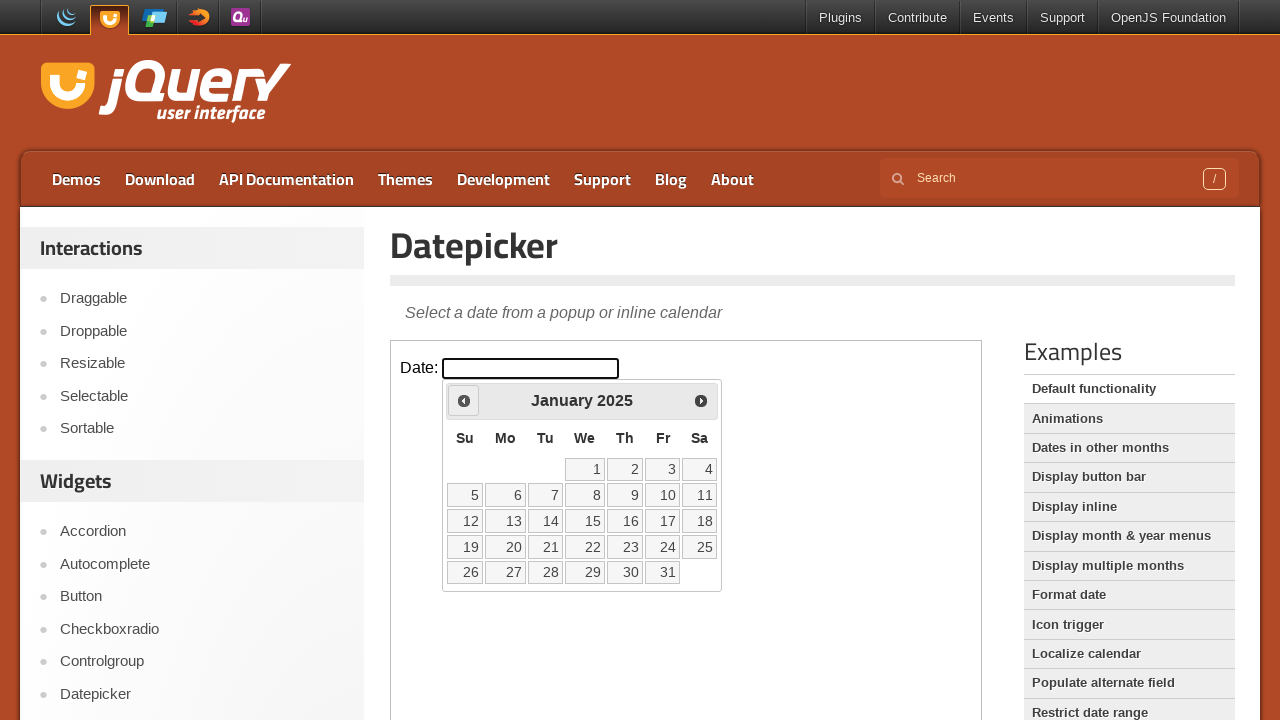

Waited for calendar to update
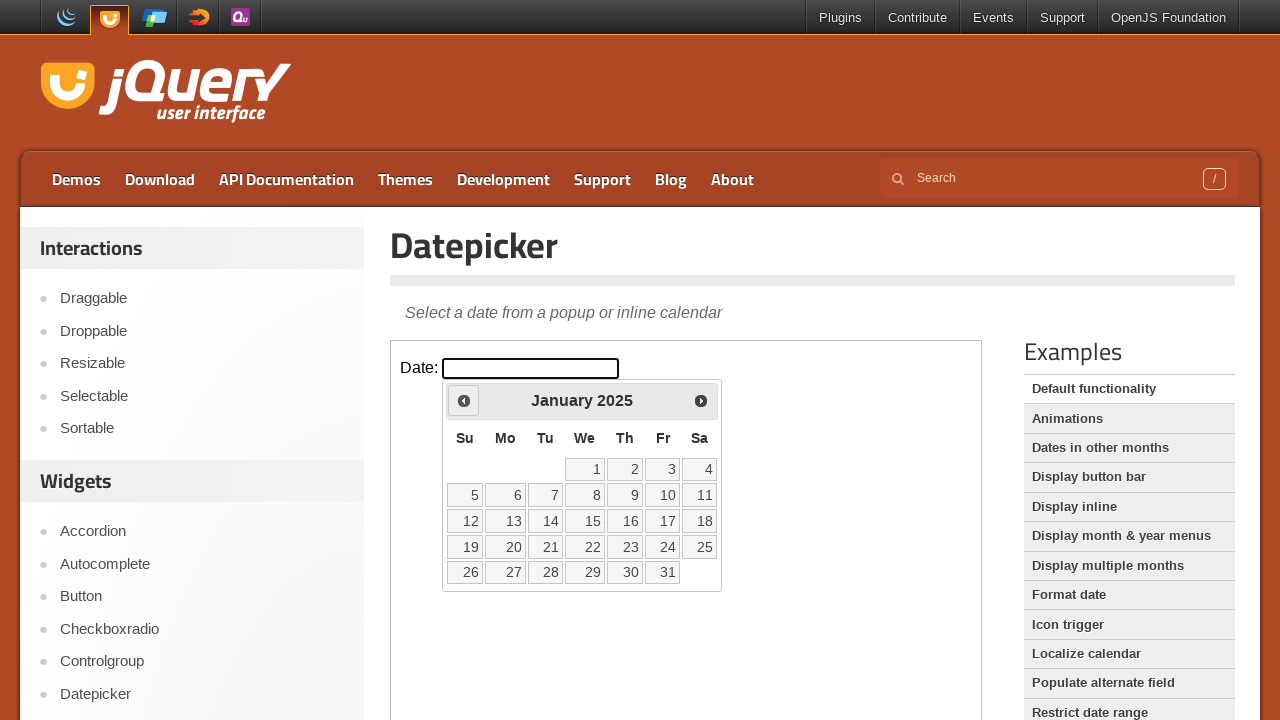

Clicked previous month arrow (navigating backwards from 2025) at (464, 400) on iframe.demo-frame >> internal:control=enter-frame >> span.ui-icon-circle-triangl
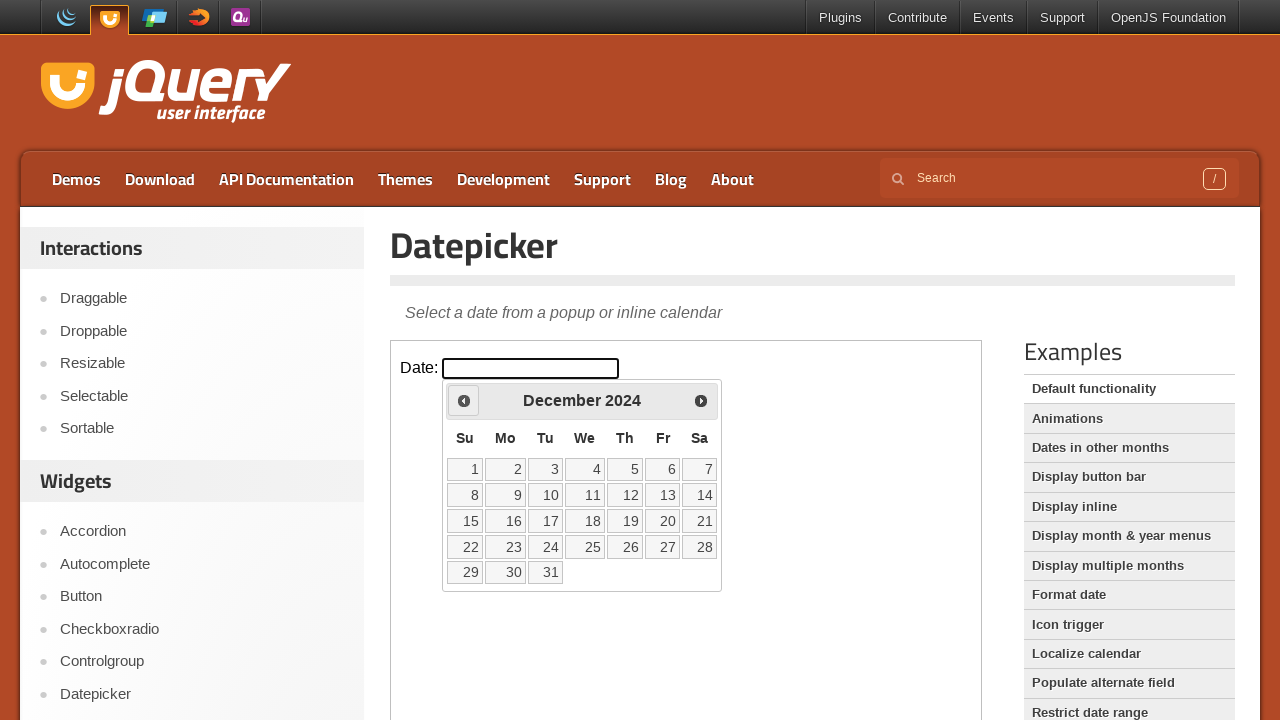

Waited for calendar to update
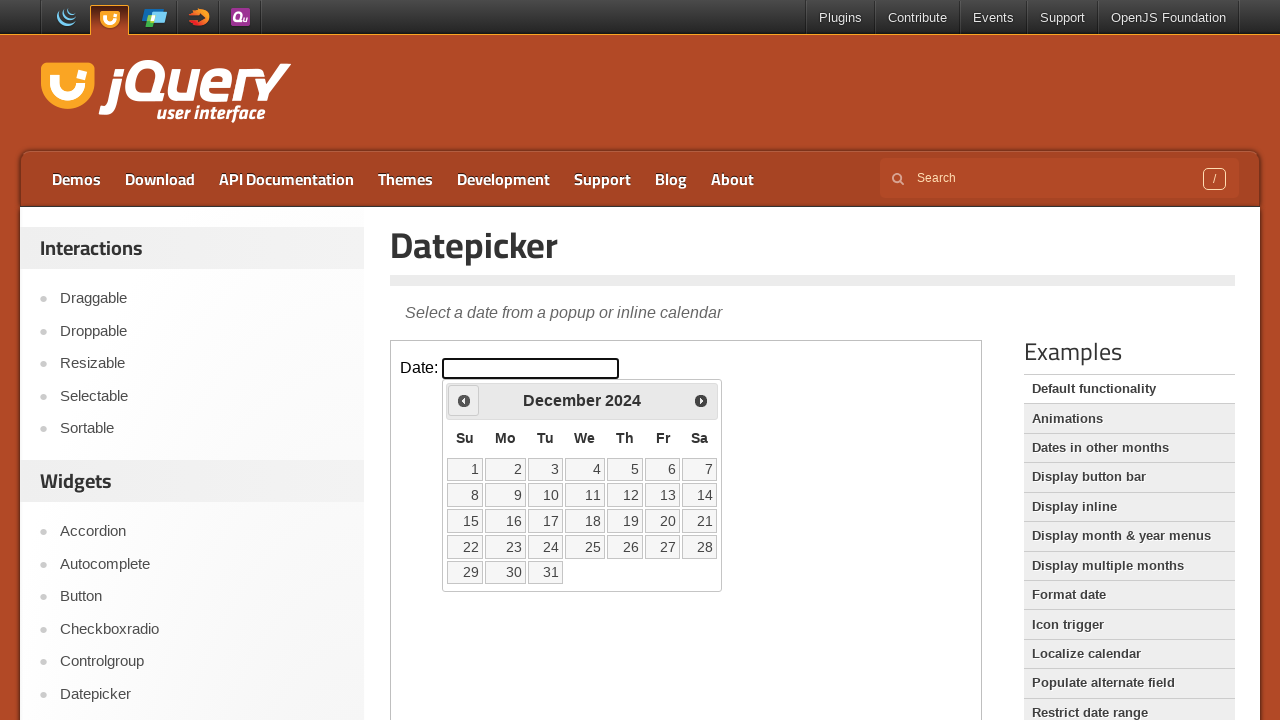

Clicked previous month arrow (navigating backwards from 2024) at (464, 400) on iframe.demo-frame >> internal:control=enter-frame >> span.ui-icon-circle-triangl
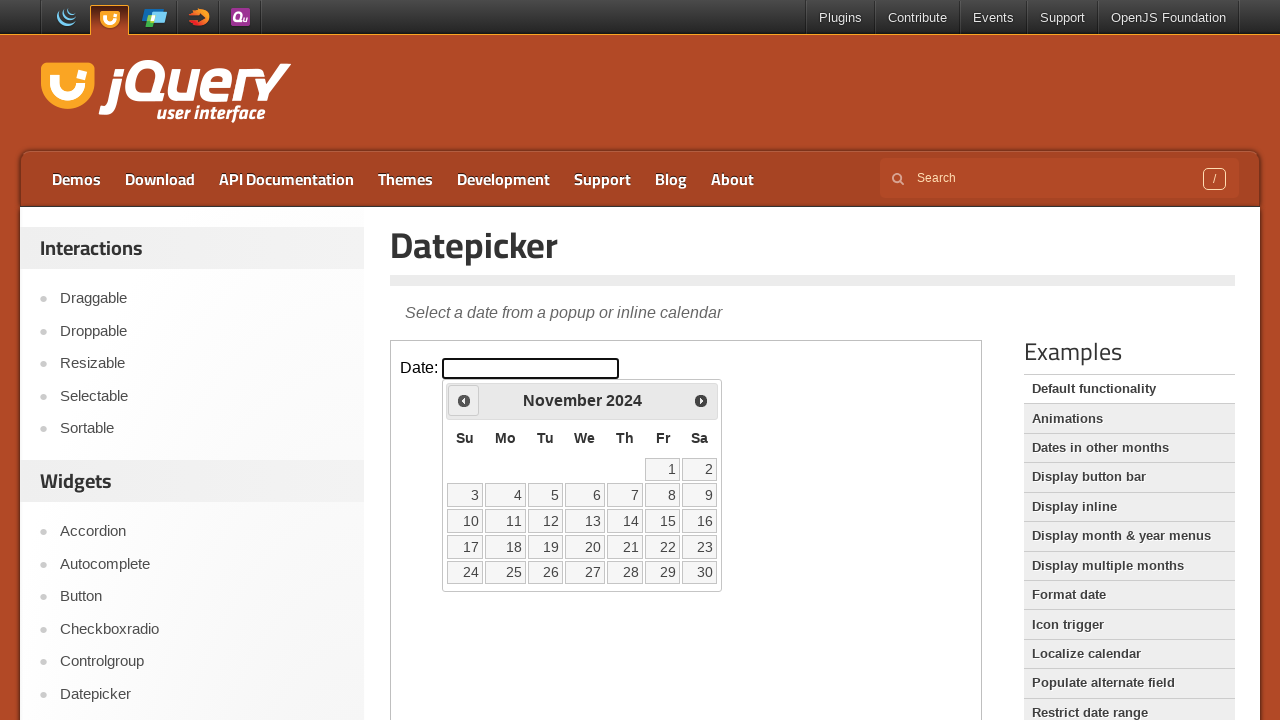

Waited for calendar to update
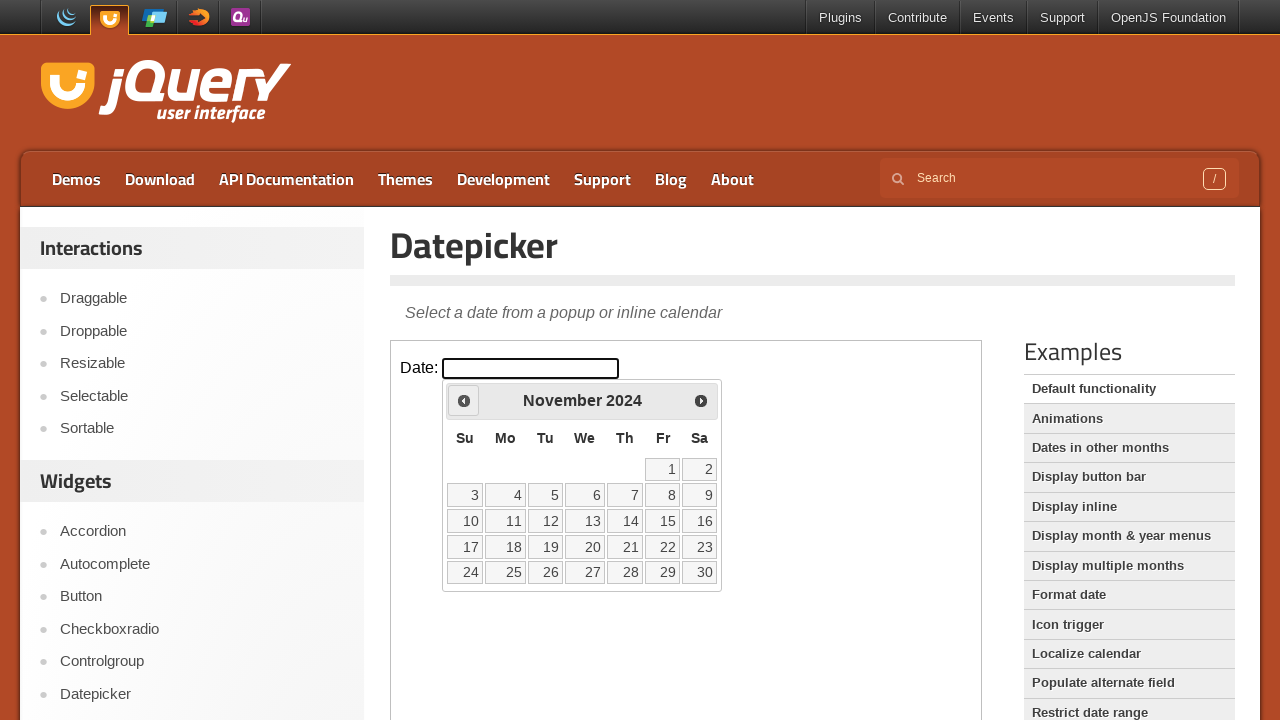

Clicked previous month arrow (navigating backwards from 2024) at (464, 400) on iframe.demo-frame >> internal:control=enter-frame >> span.ui-icon-circle-triangl
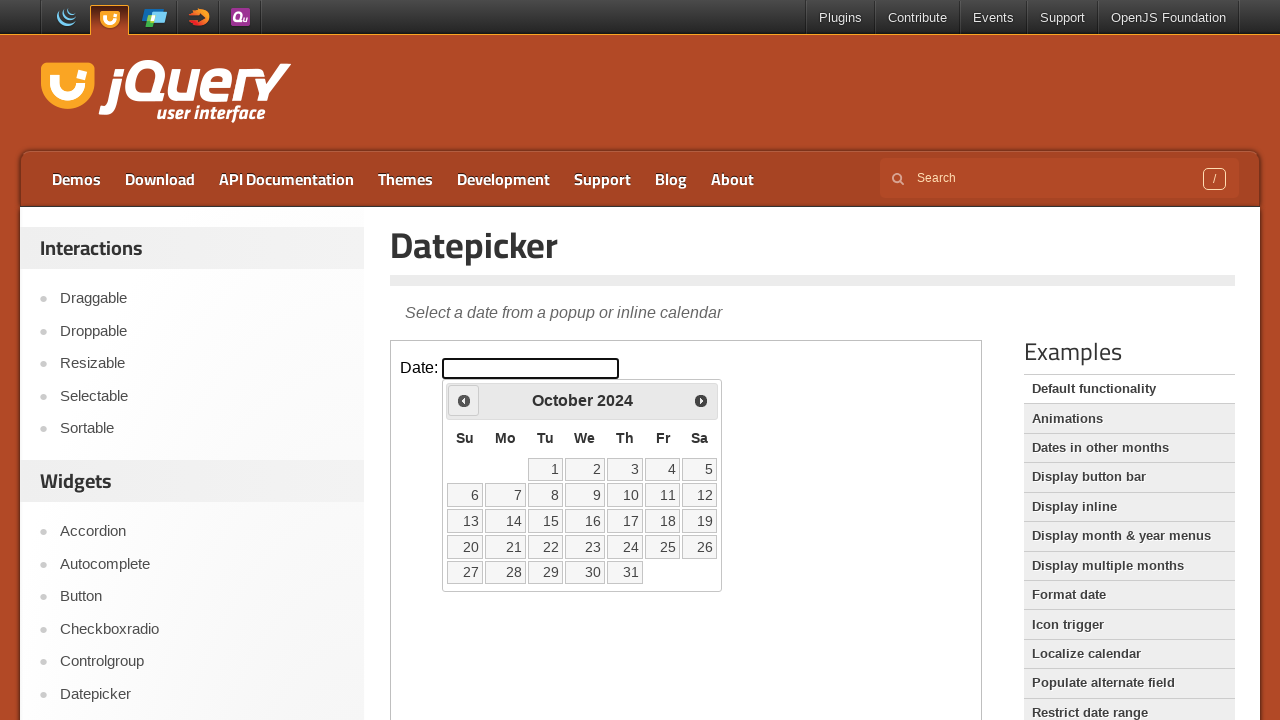

Waited for calendar to update
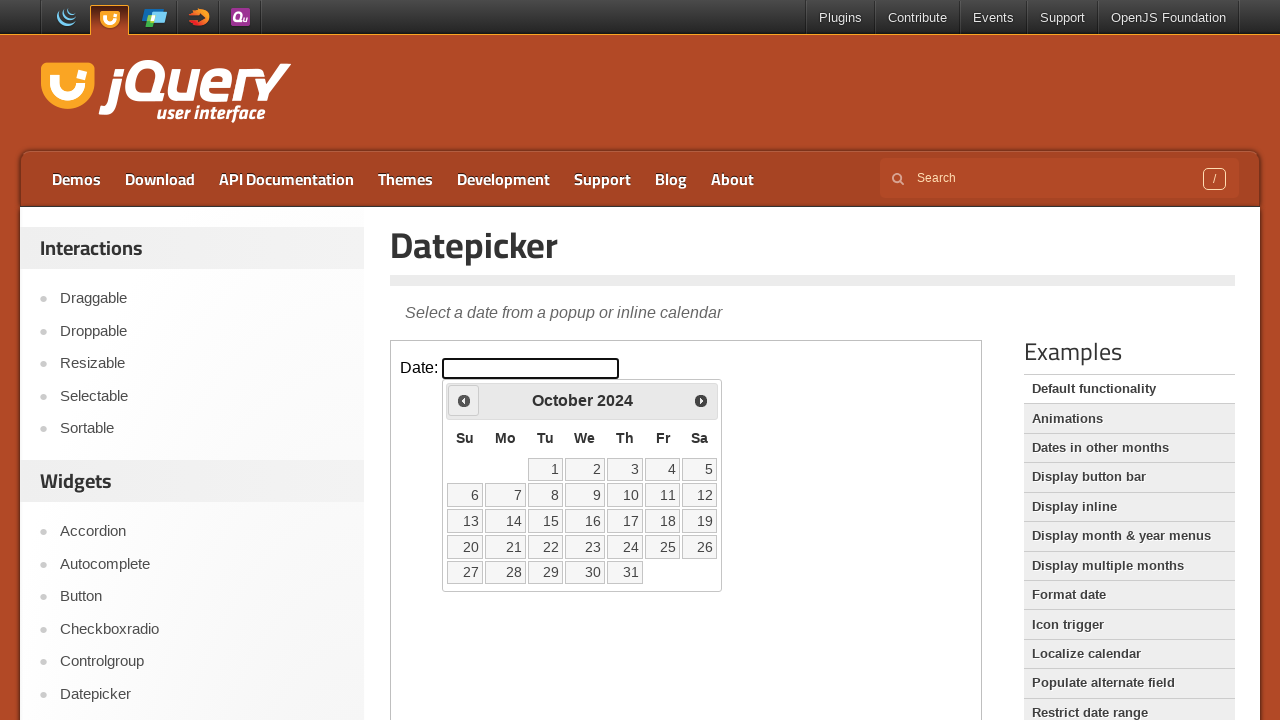

Clicked previous month arrow (navigating backwards from 2024) at (464, 400) on iframe.demo-frame >> internal:control=enter-frame >> span.ui-icon-circle-triangl
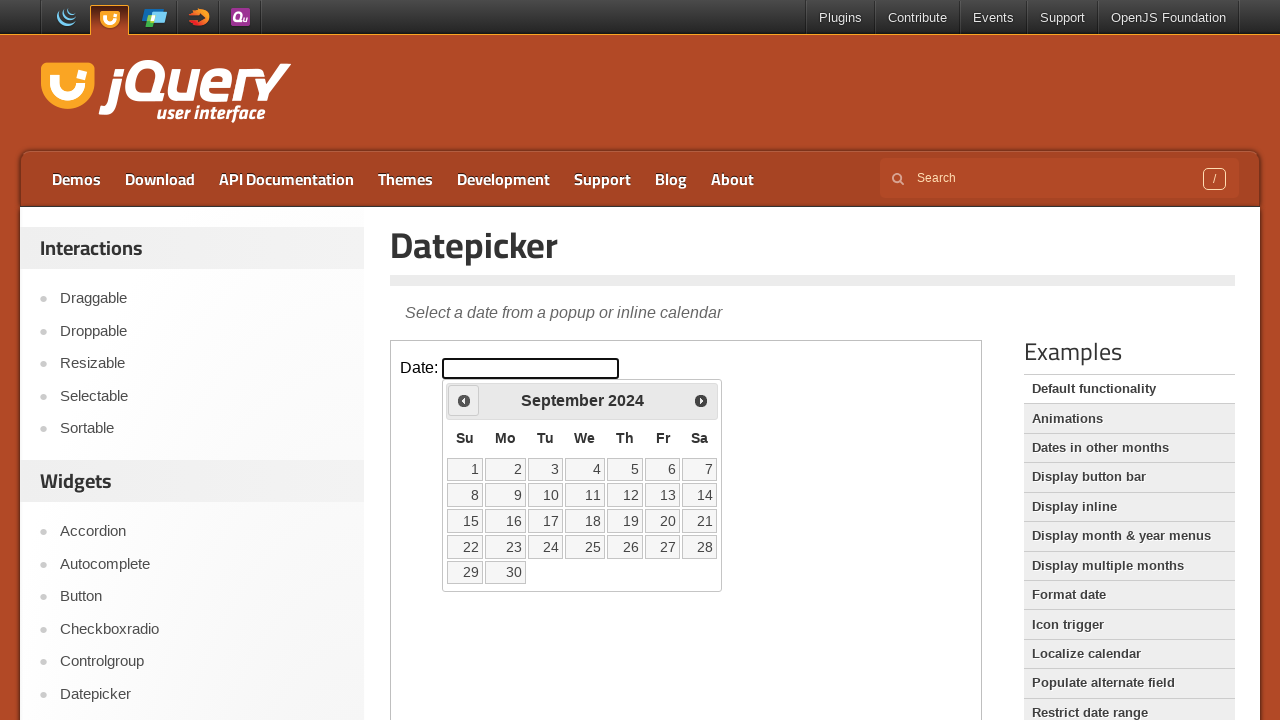

Waited for calendar to update
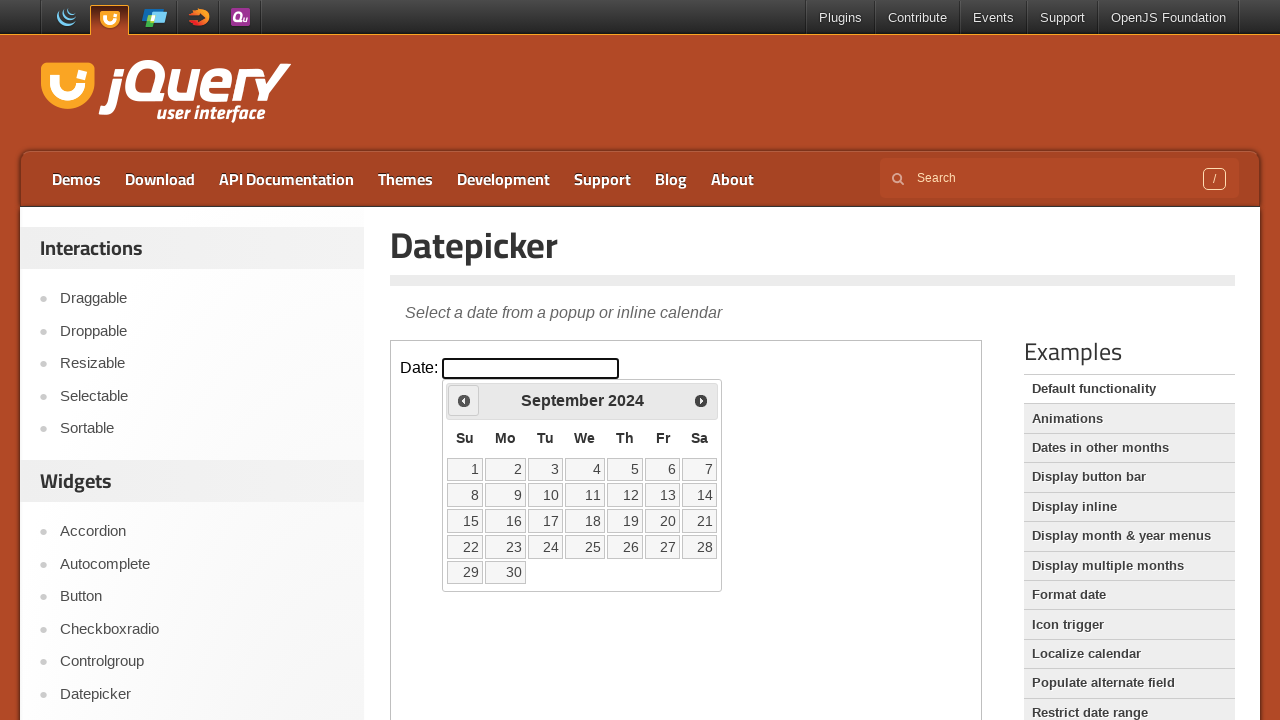

Clicked previous month arrow (navigating backwards from 2024) at (464, 400) on iframe.demo-frame >> internal:control=enter-frame >> span.ui-icon-circle-triangl
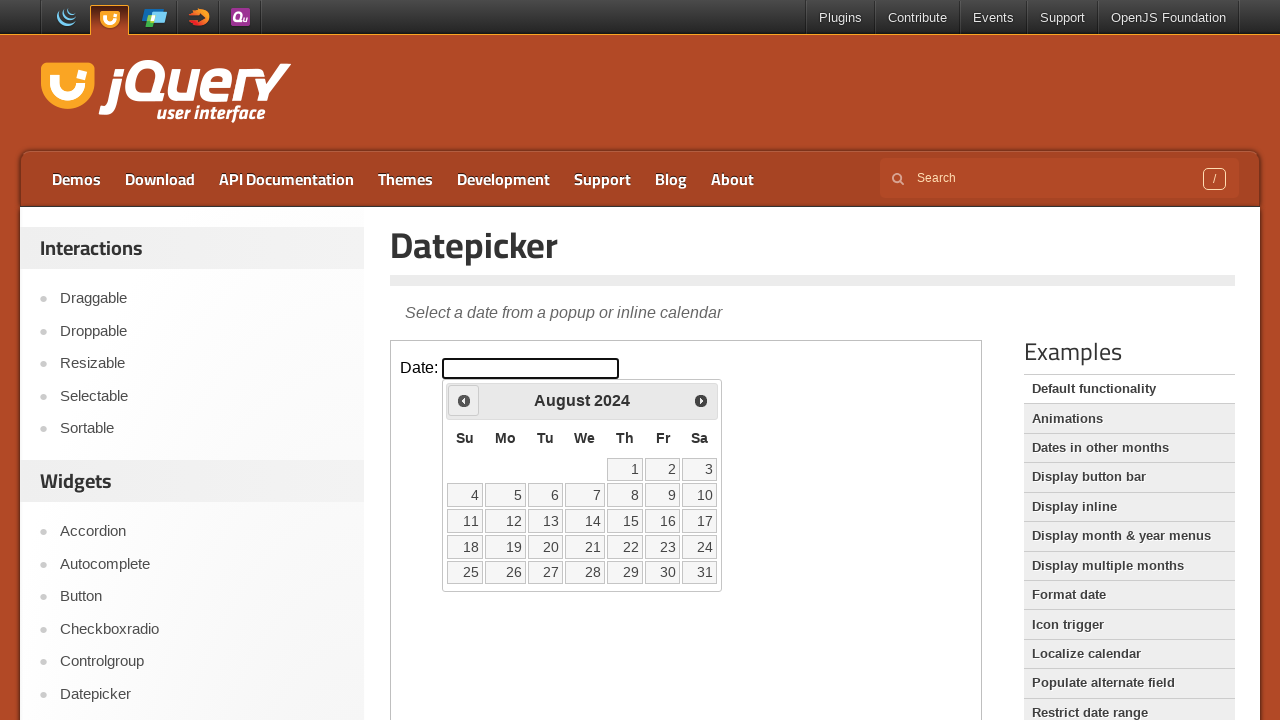

Waited for calendar to update
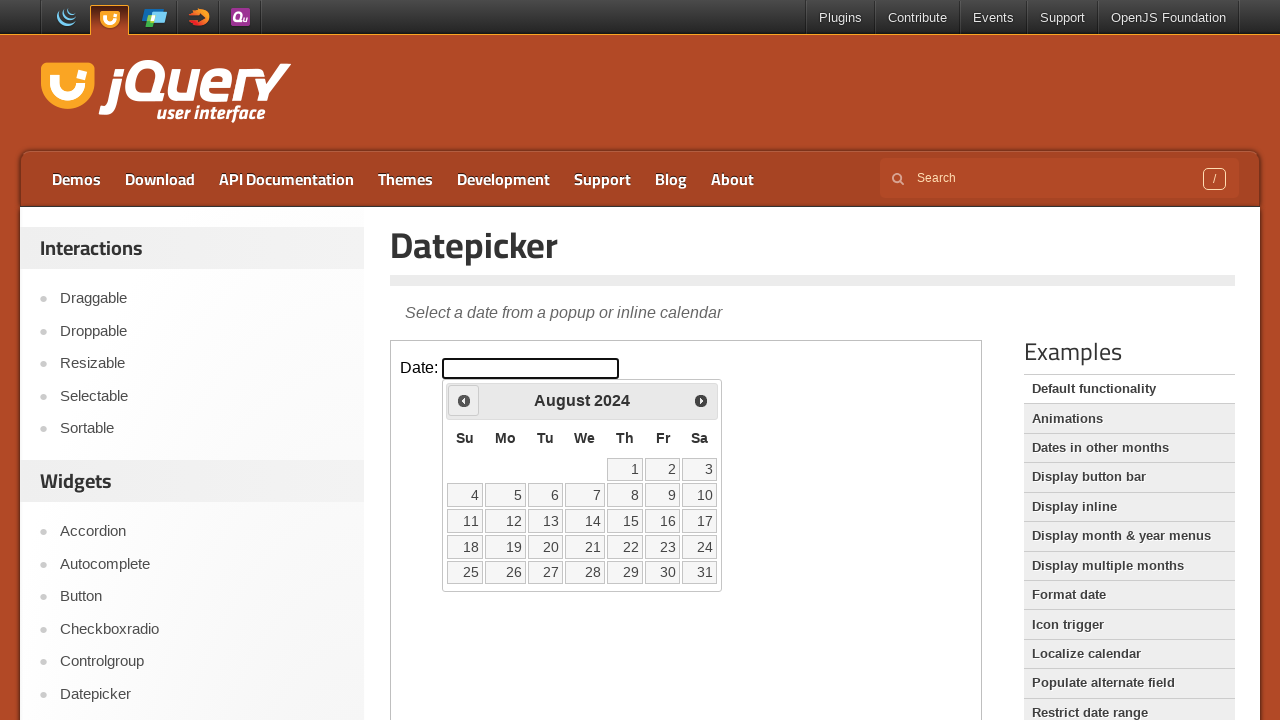

Clicked previous month arrow (navigating backwards from 2024) at (464, 400) on iframe.demo-frame >> internal:control=enter-frame >> span.ui-icon-circle-triangl
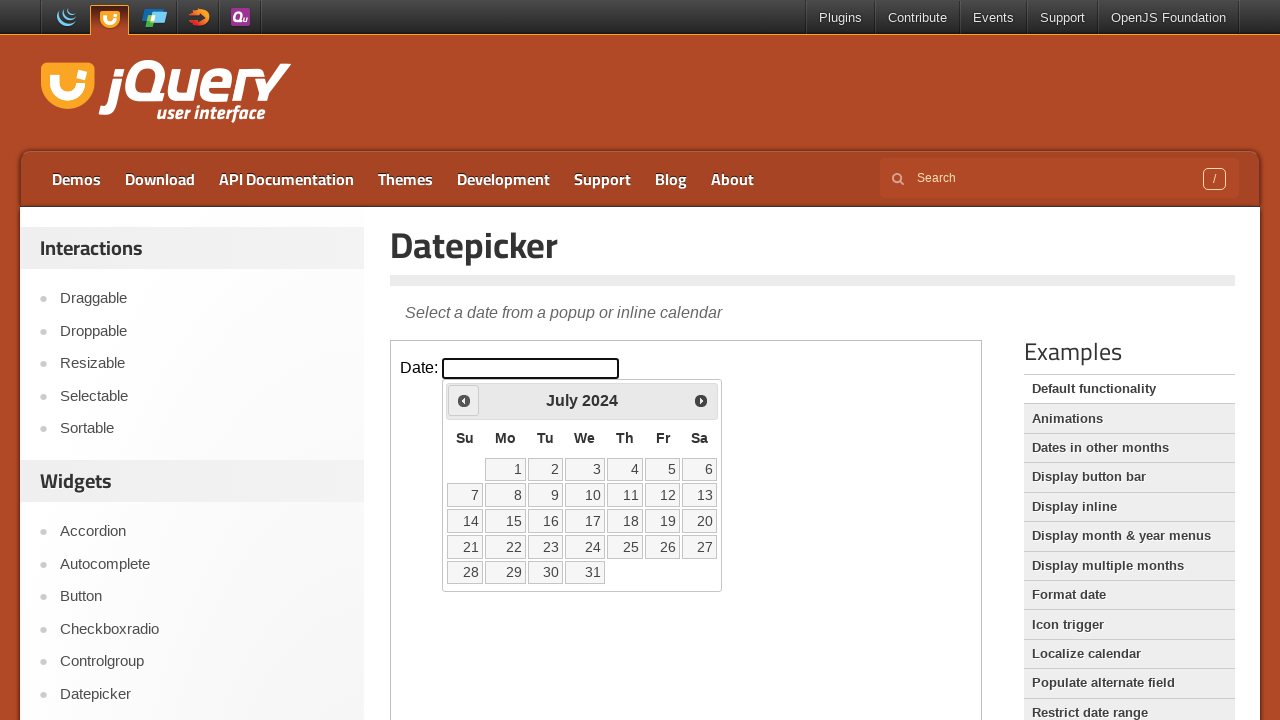

Waited for calendar to update
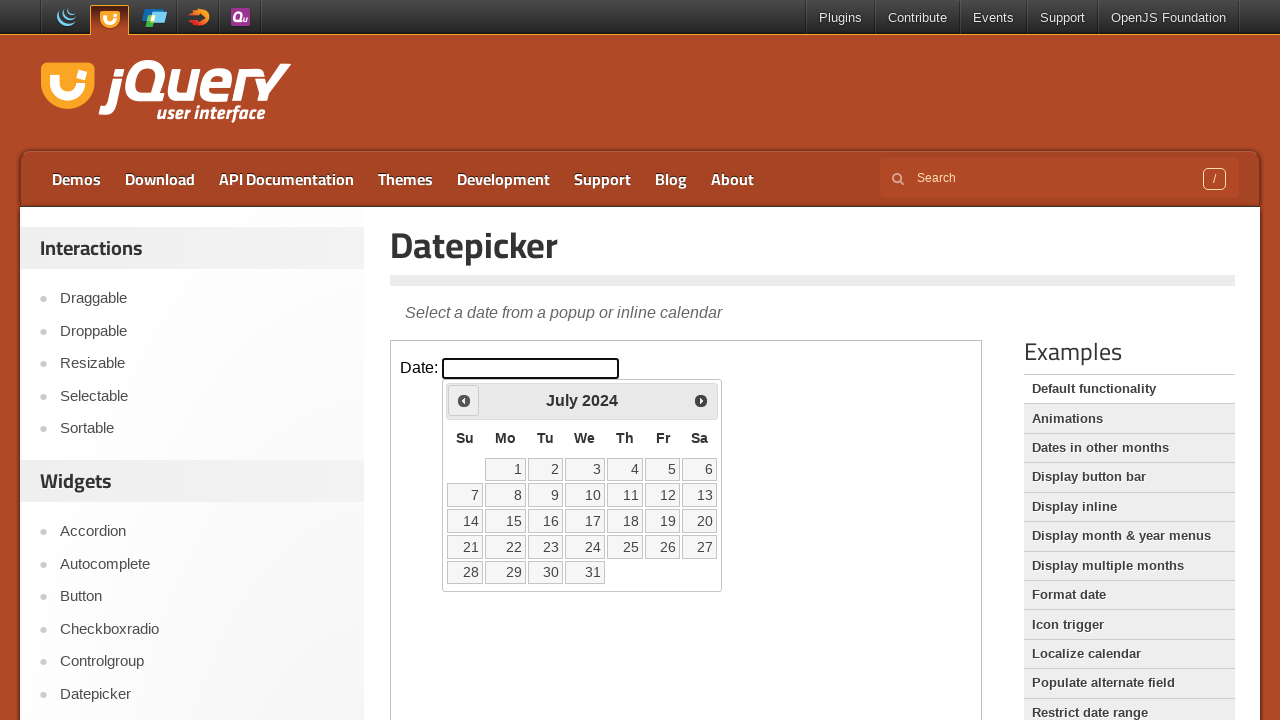

Clicked previous month arrow (navigating backwards from 2024) at (464, 400) on iframe.demo-frame >> internal:control=enter-frame >> span.ui-icon-circle-triangl
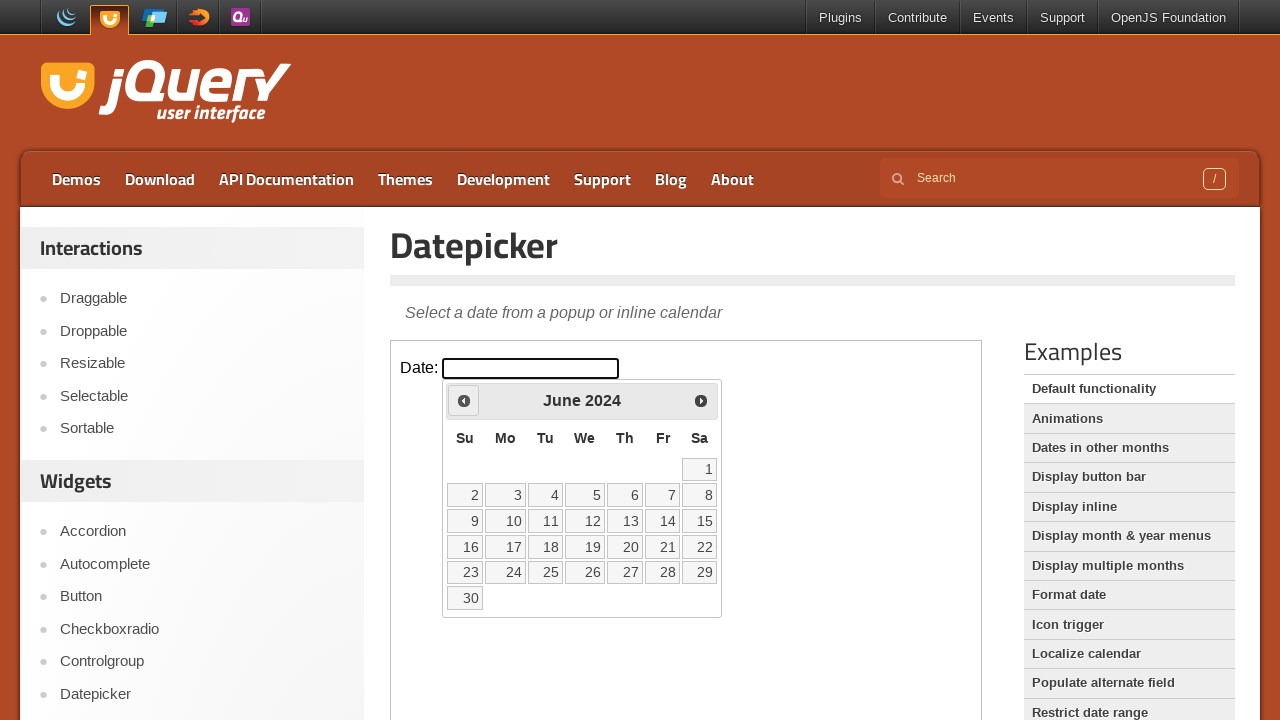

Waited for calendar to update
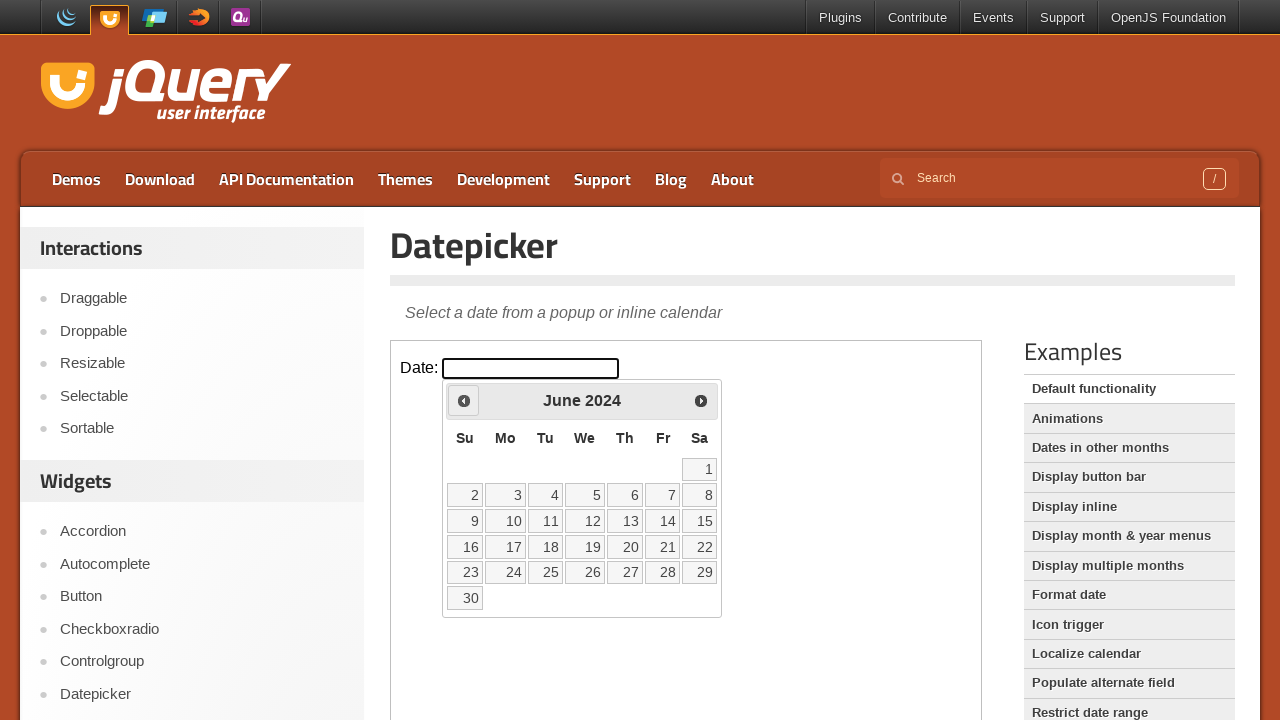

Clicked previous month arrow (navigating backwards from 2024) at (464, 400) on iframe.demo-frame >> internal:control=enter-frame >> span.ui-icon-circle-triangl
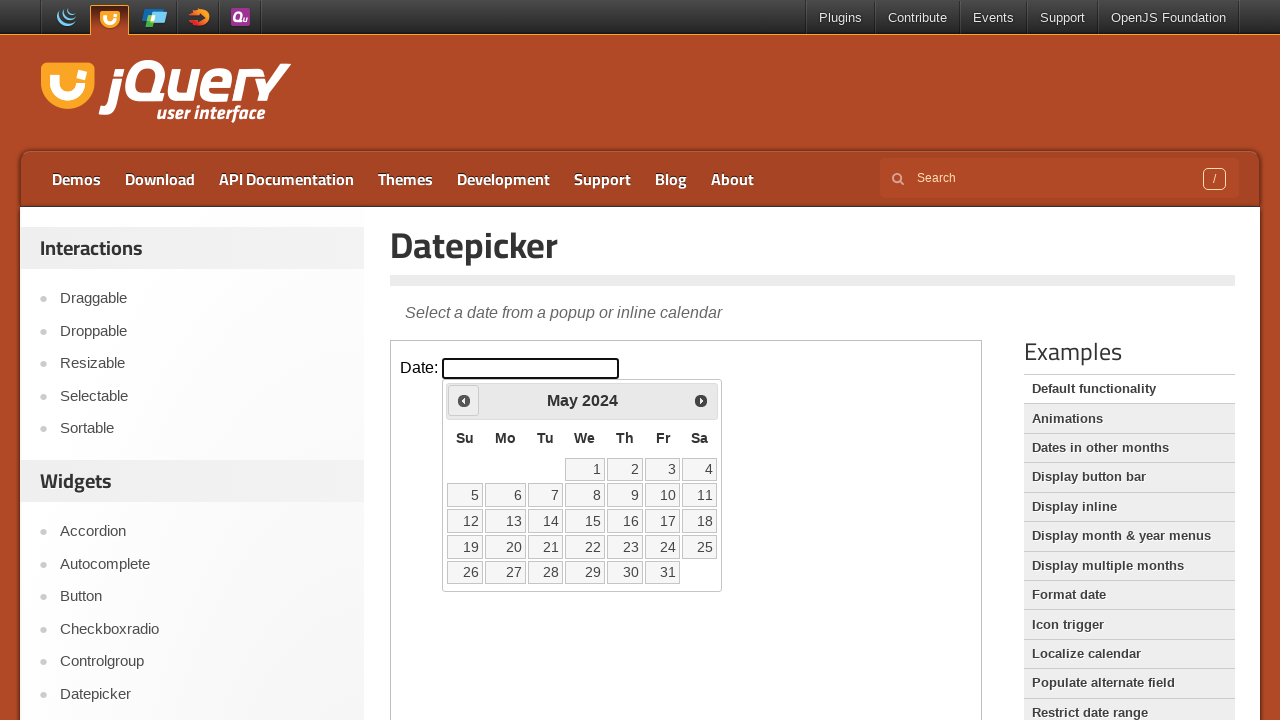

Waited for calendar to update
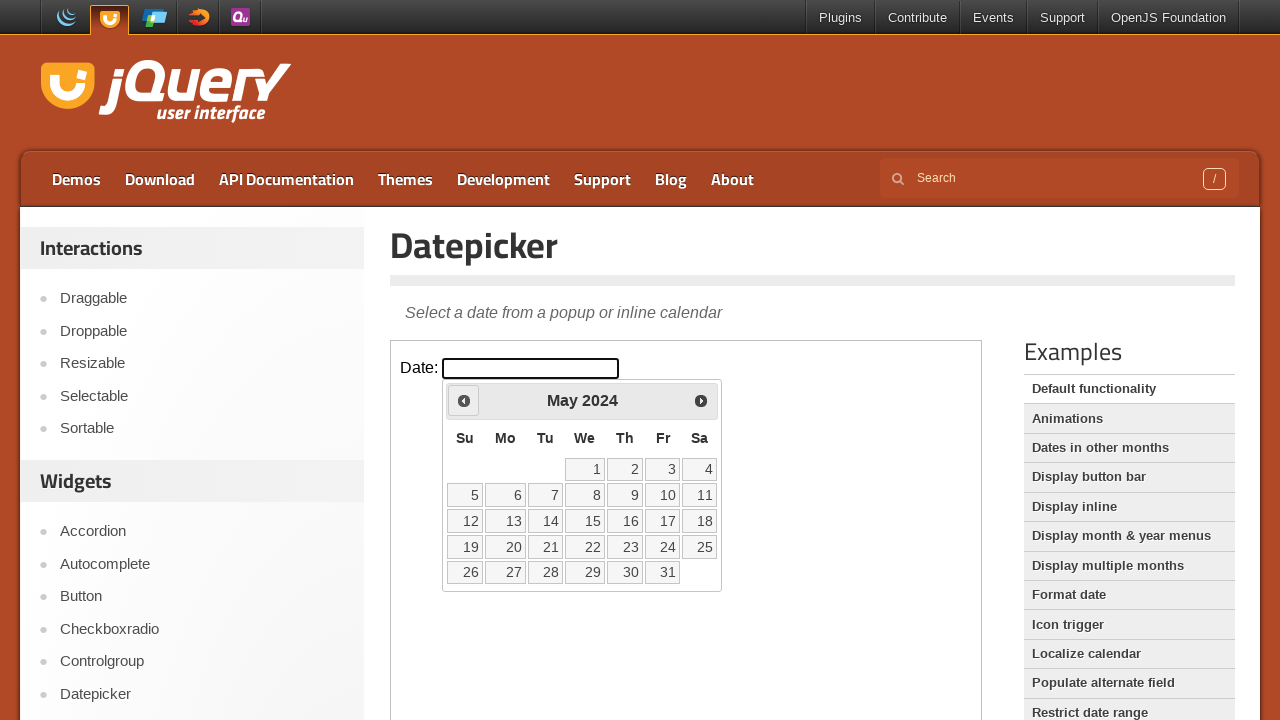

Clicked previous month arrow (navigating backwards from 2024) at (464, 400) on iframe.demo-frame >> internal:control=enter-frame >> span.ui-icon-circle-triangl
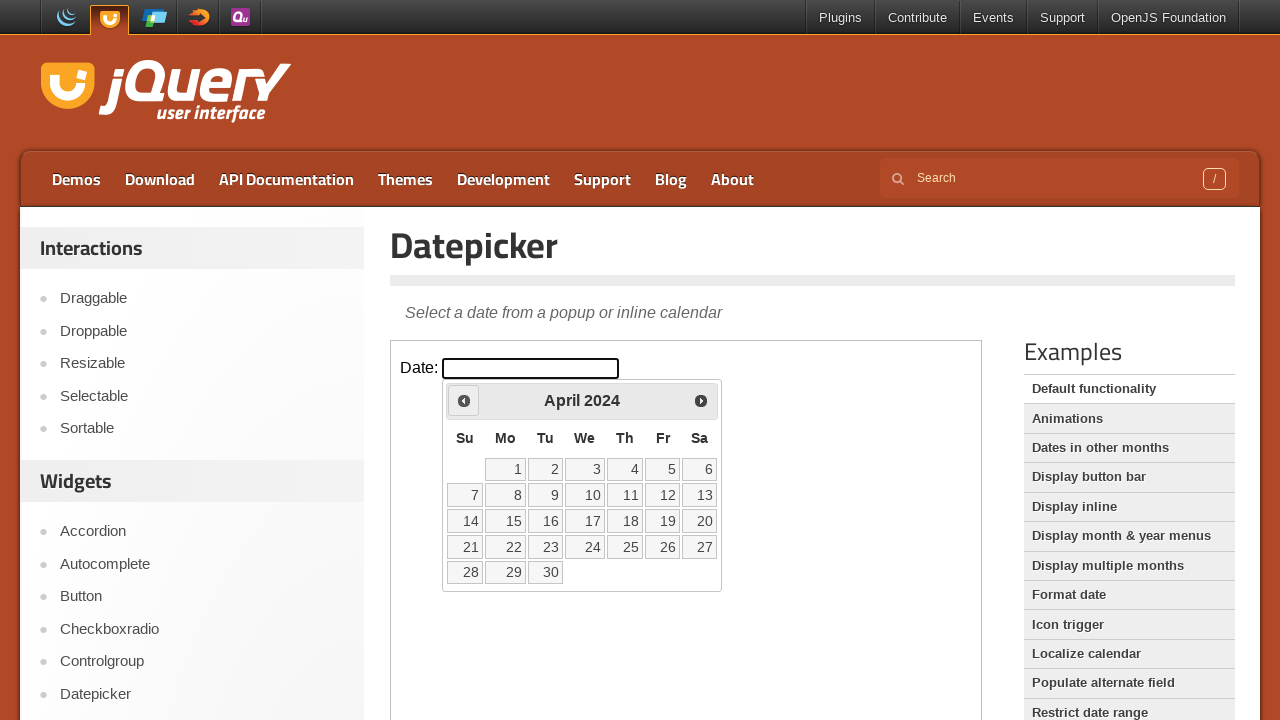

Waited for calendar to update
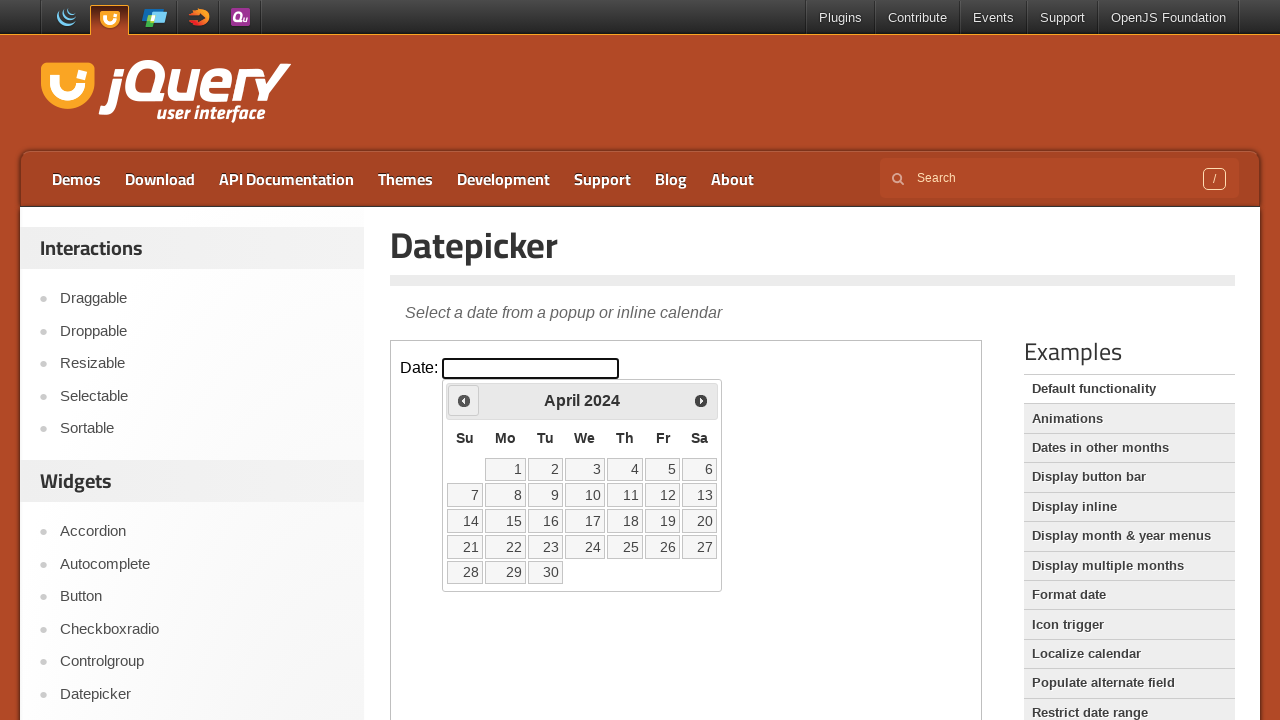

Clicked previous month arrow (navigating backwards from 2024) at (464, 400) on iframe.demo-frame >> internal:control=enter-frame >> span.ui-icon-circle-triangl
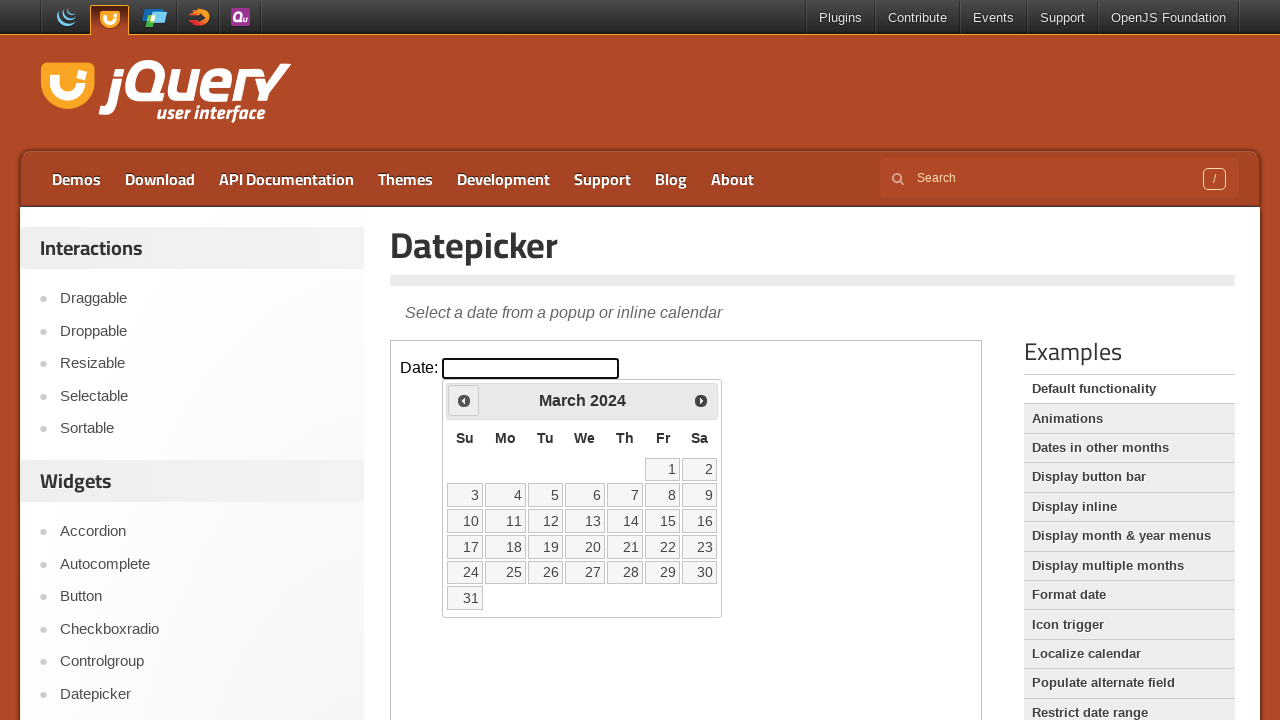

Waited for calendar to update
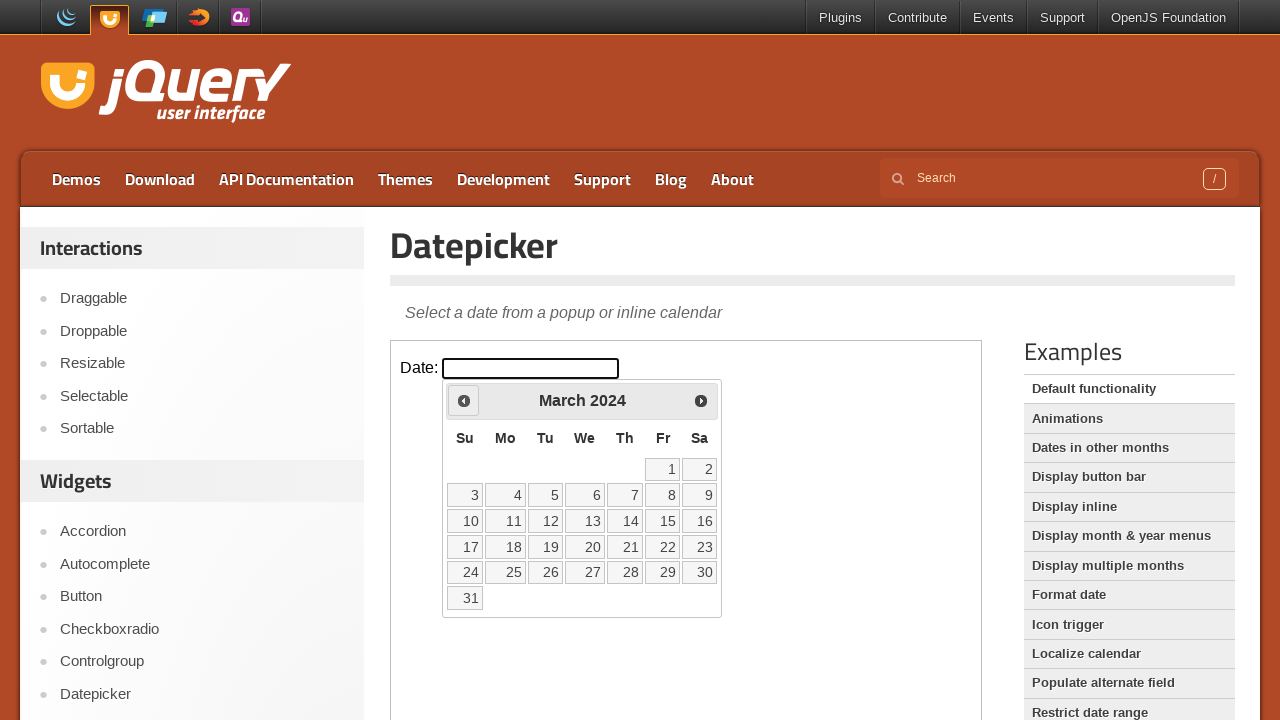

Clicked previous month arrow (navigating backwards from 2024) at (464, 400) on iframe.demo-frame >> internal:control=enter-frame >> span.ui-icon-circle-triangl
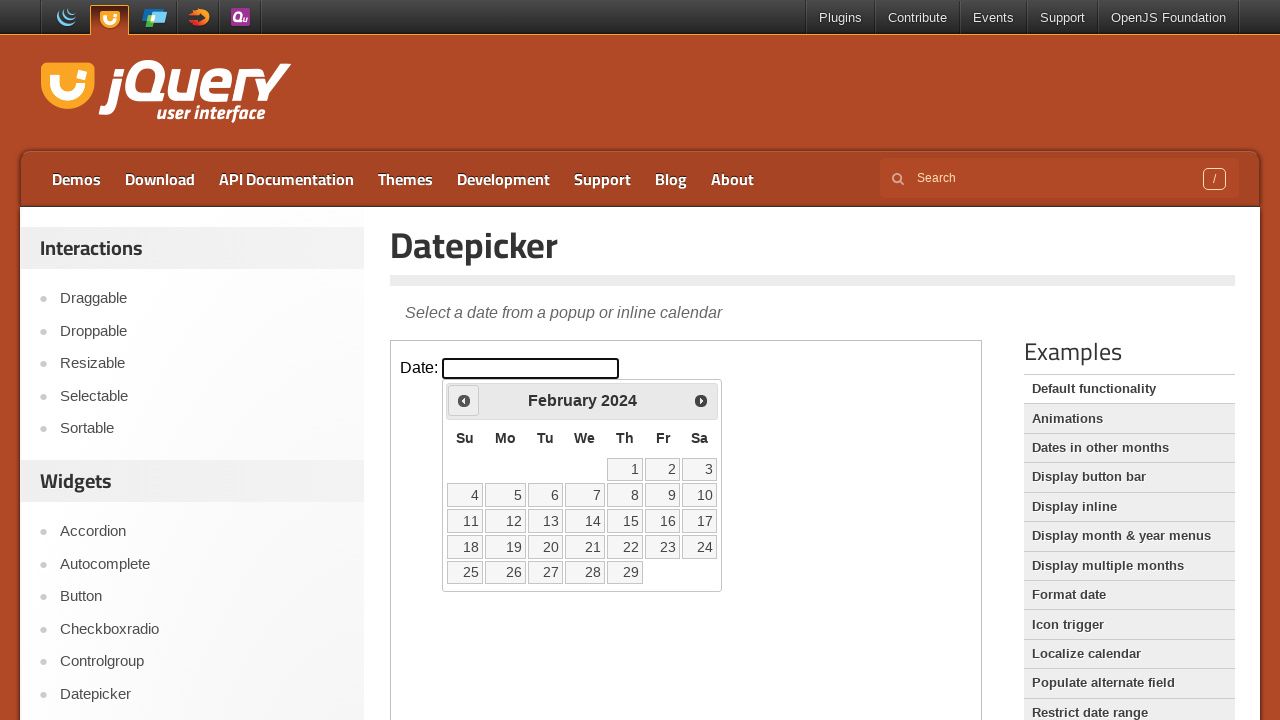

Waited for calendar to update
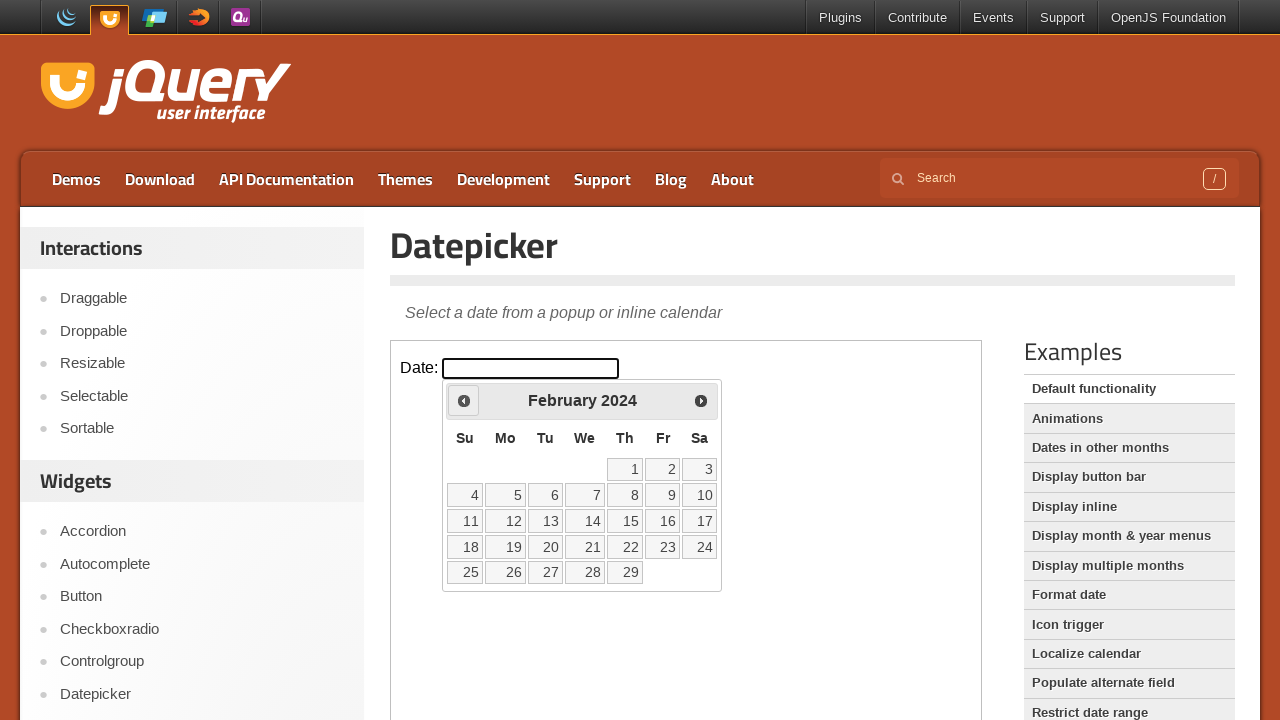

Clicked previous month arrow (navigating backwards from 2024) at (464, 400) on iframe.demo-frame >> internal:control=enter-frame >> span.ui-icon-circle-triangl
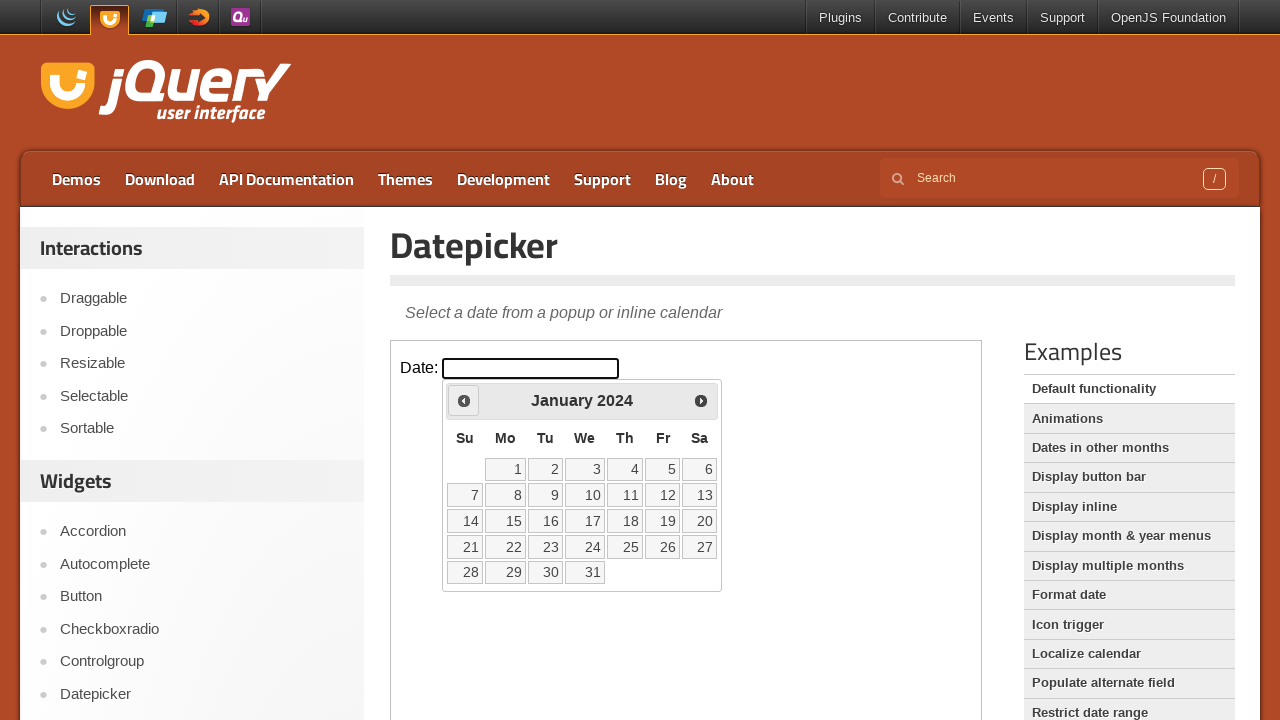

Waited for calendar to update
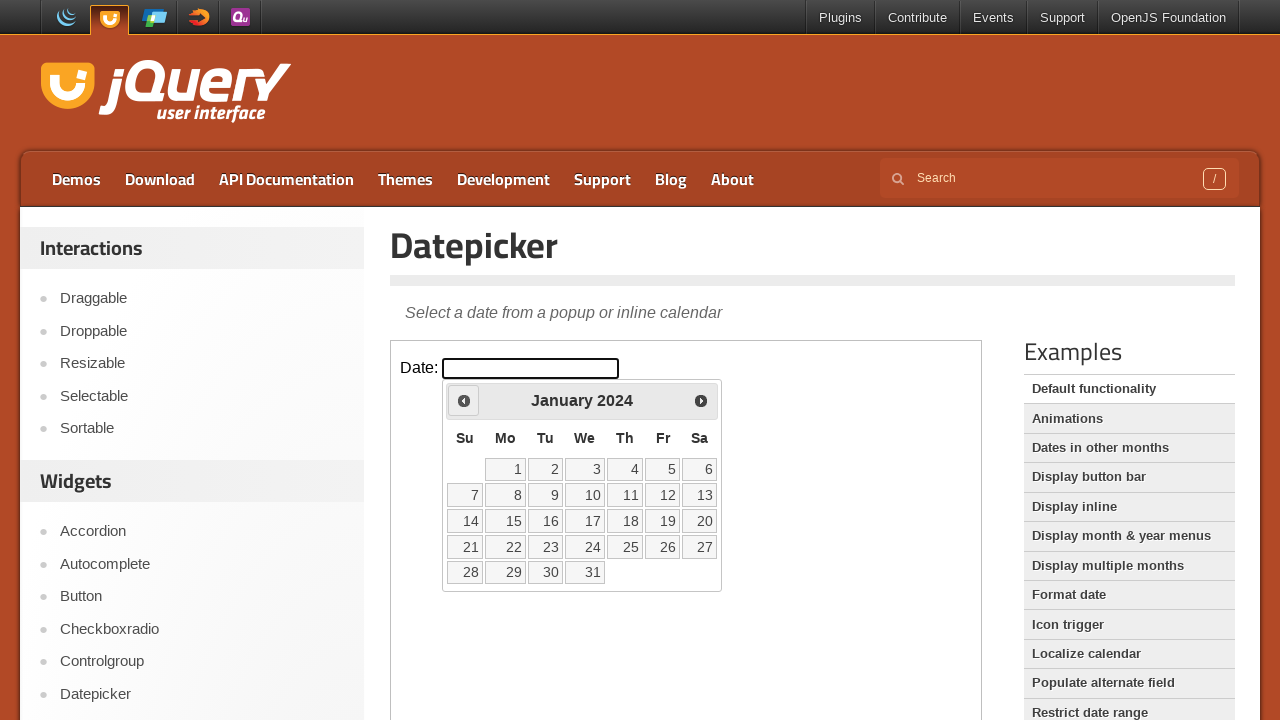

Clicked previous month arrow (navigating backwards from 2024) at (464, 400) on iframe.demo-frame >> internal:control=enter-frame >> span.ui-icon-circle-triangl
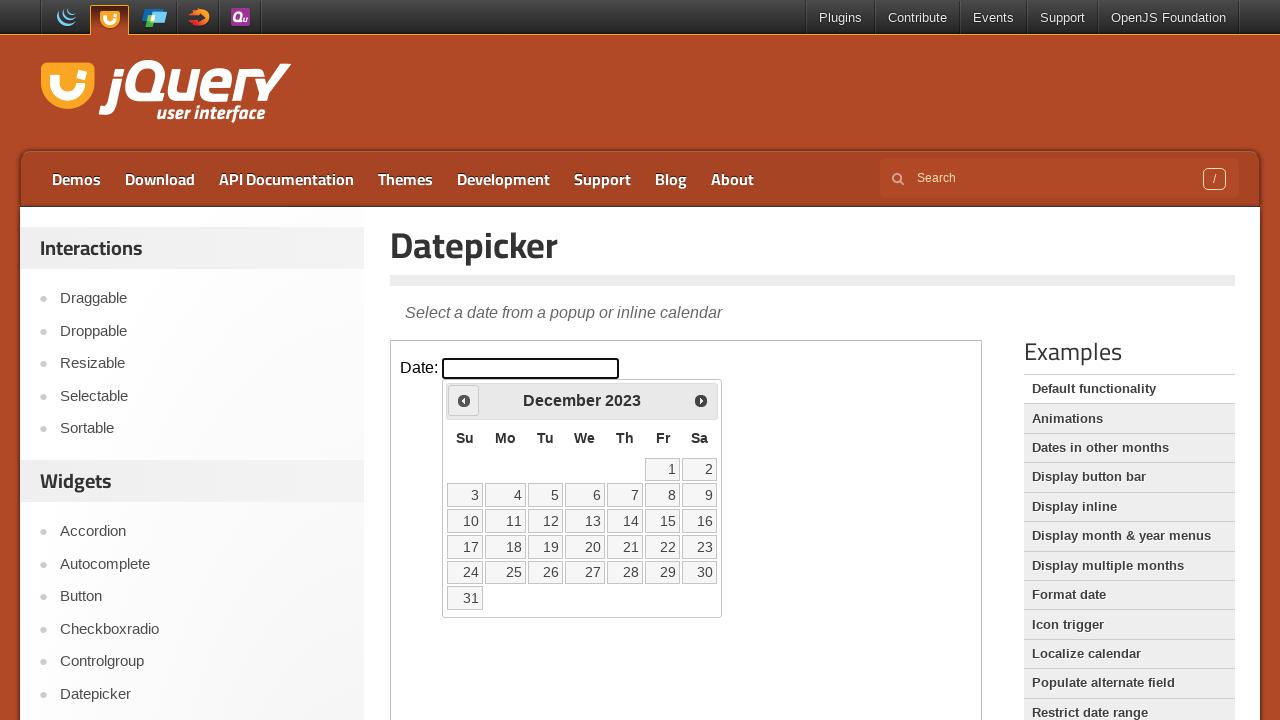

Waited for calendar to update
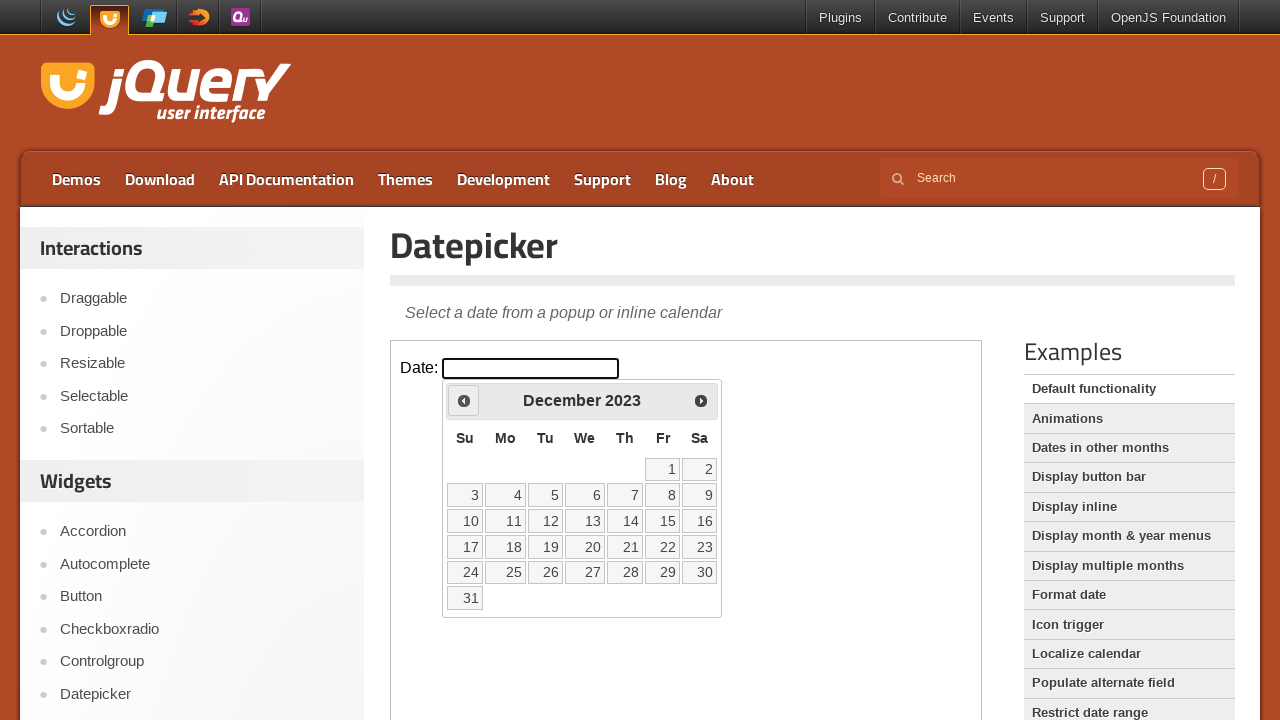

Clicked previous month arrow (navigating backwards from 2023) at (464, 400) on iframe.demo-frame >> internal:control=enter-frame >> span.ui-icon-circle-triangl
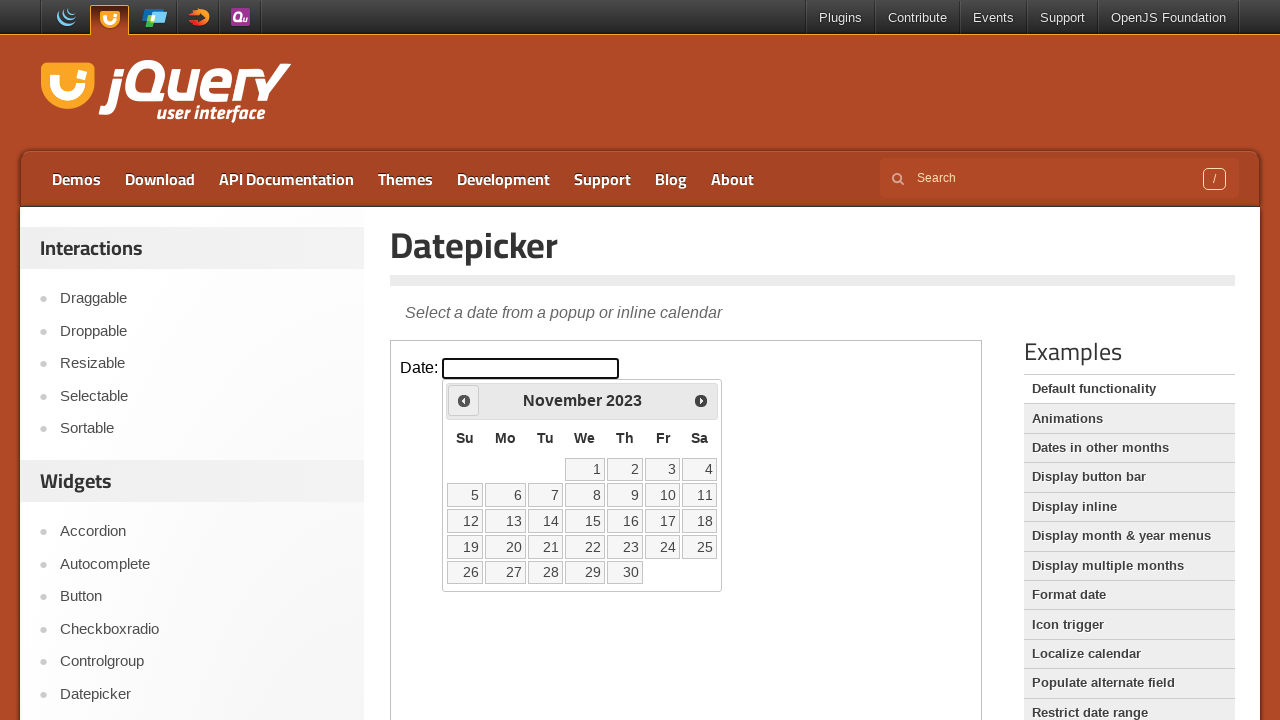

Waited for calendar to update
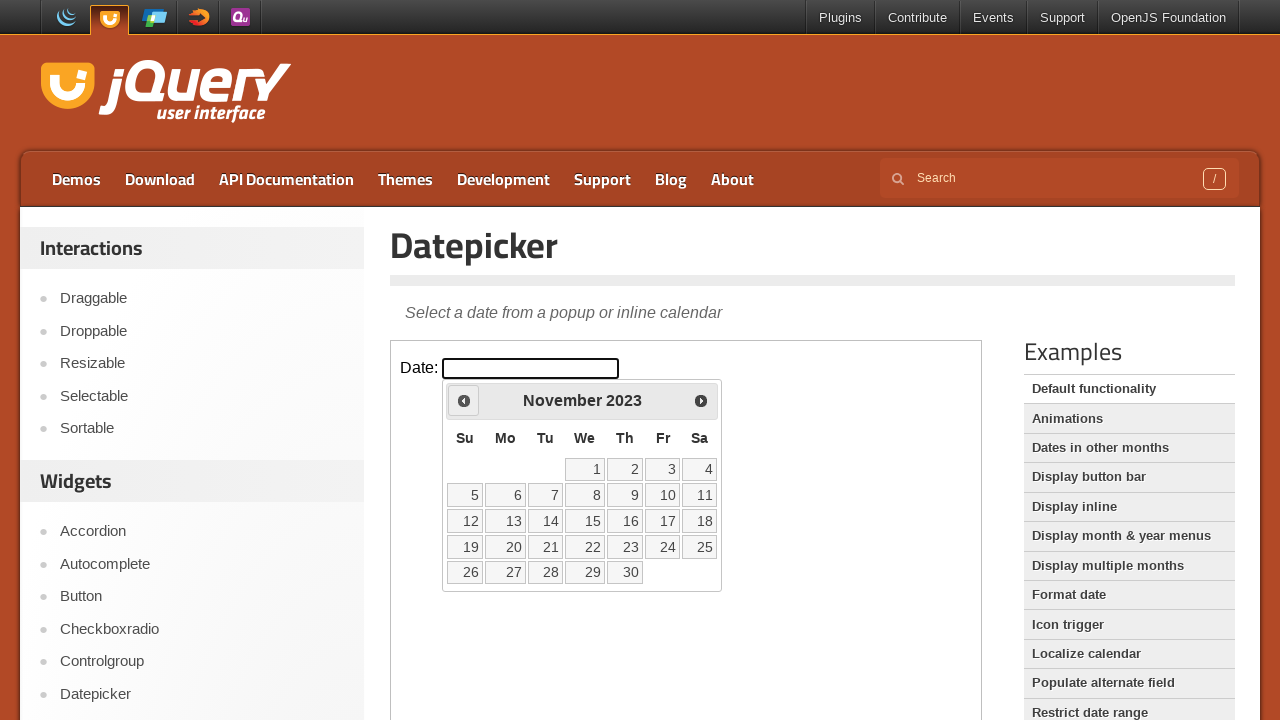

Clicked previous month arrow (navigating backwards from 2023) at (464, 400) on iframe.demo-frame >> internal:control=enter-frame >> span.ui-icon-circle-triangl
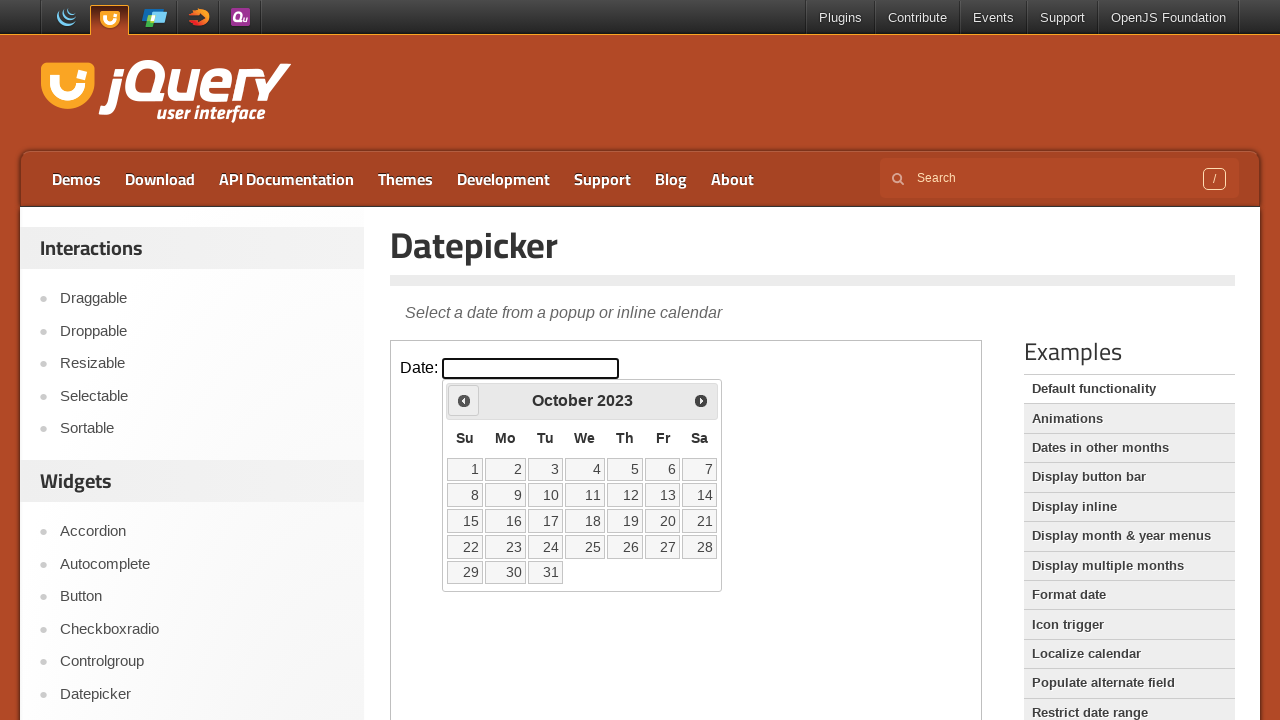

Waited for calendar to update
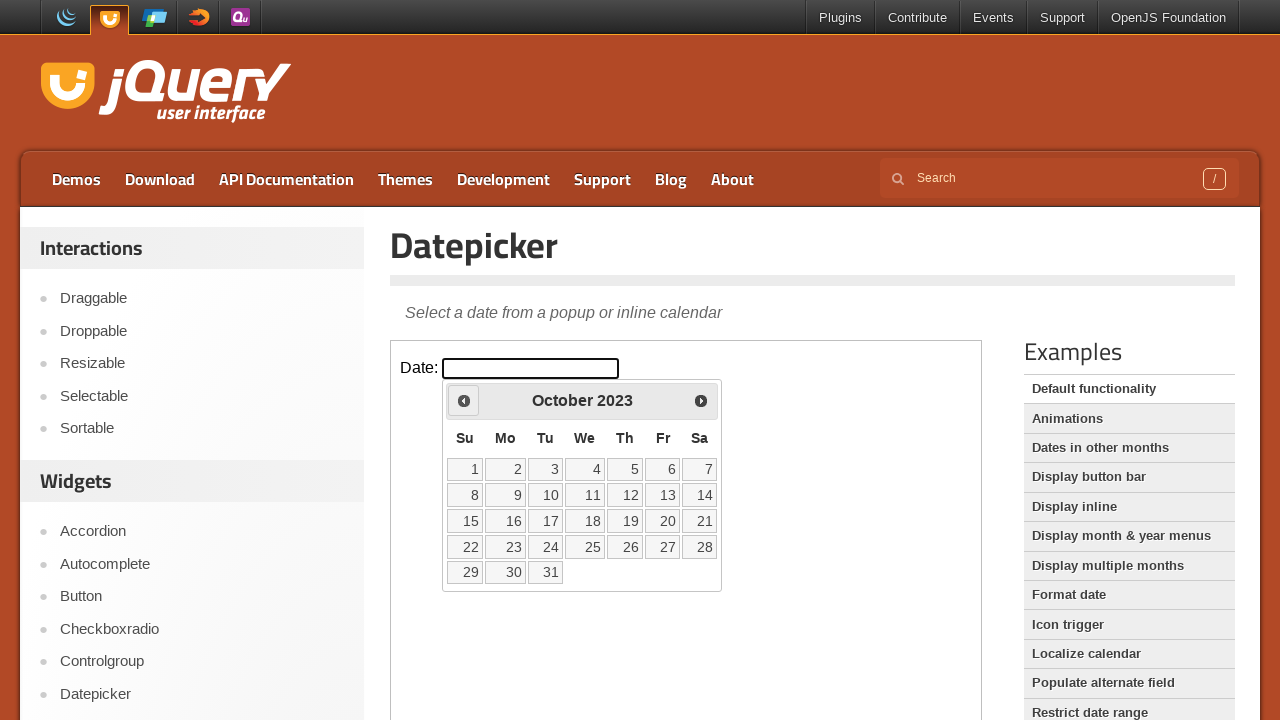

Clicked previous month arrow (navigating backwards from 2023) at (464, 400) on iframe.demo-frame >> internal:control=enter-frame >> span.ui-icon-circle-triangl
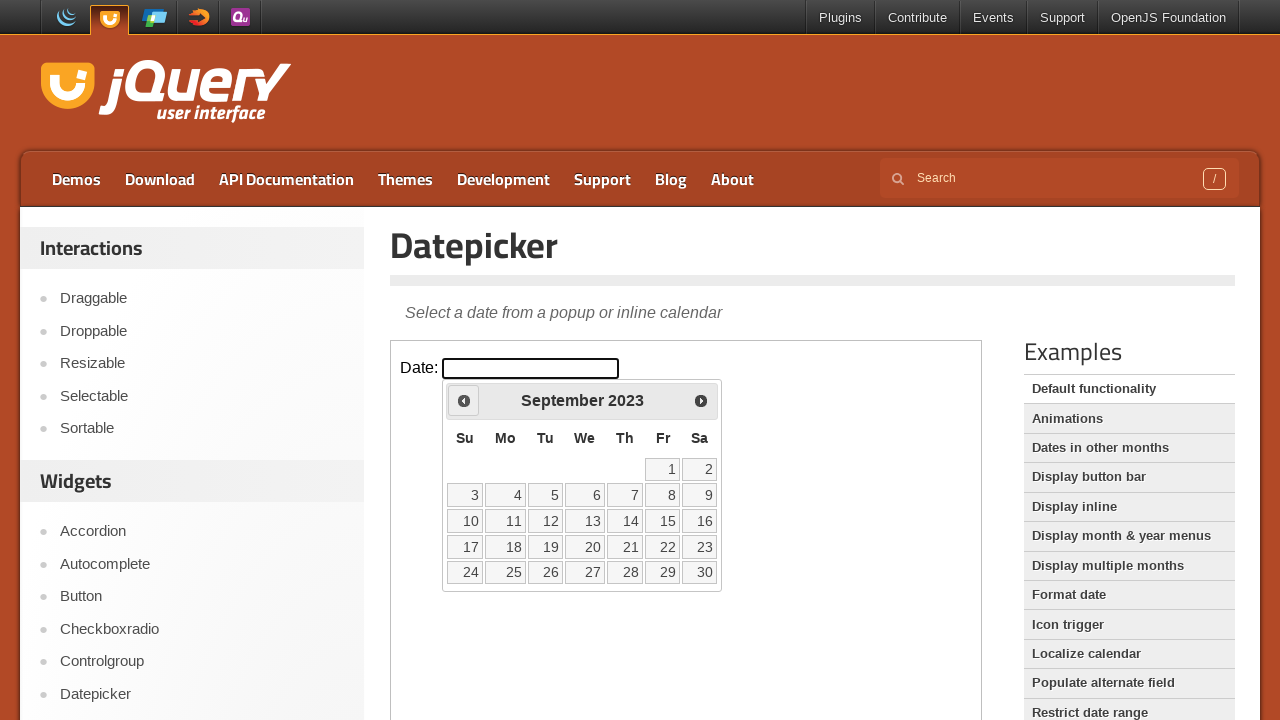

Waited for calendar to update
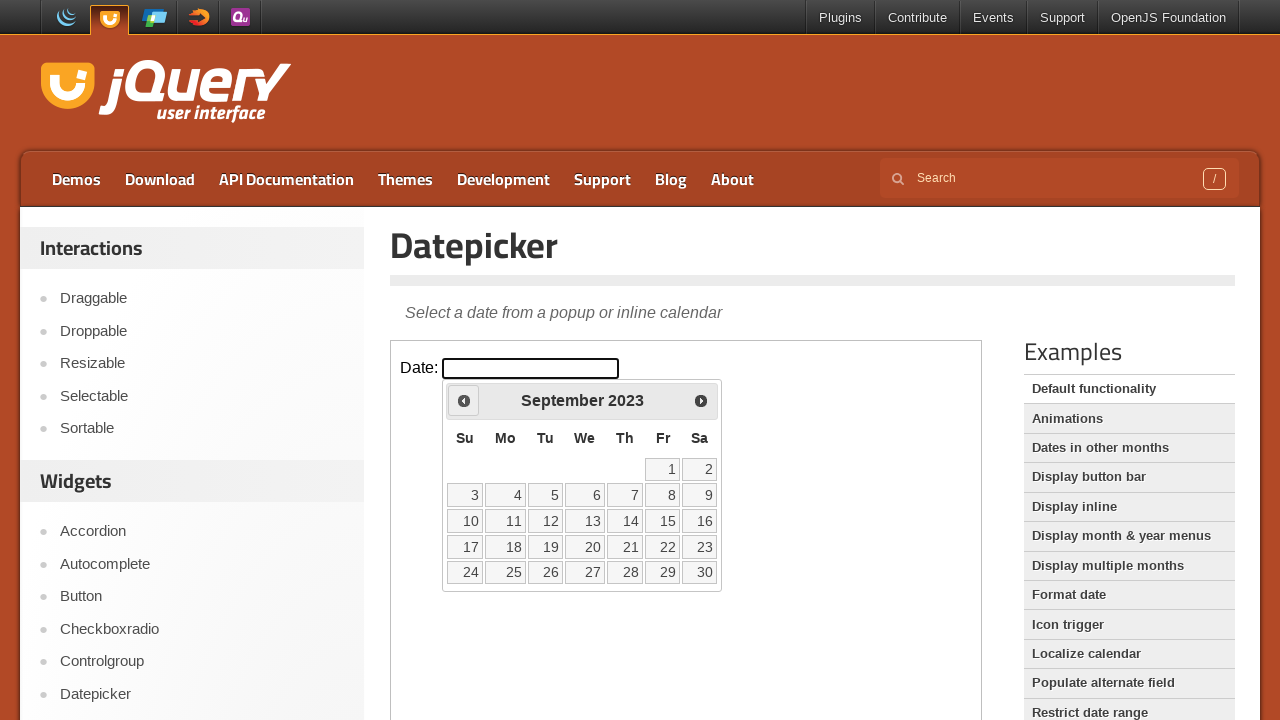

Clicked previous month arrow (navigating backwards from 2023) at (464, 400) on iframe.demo-frame >> internal:control=enter-frame >> span.ui-icon-circle-triangl
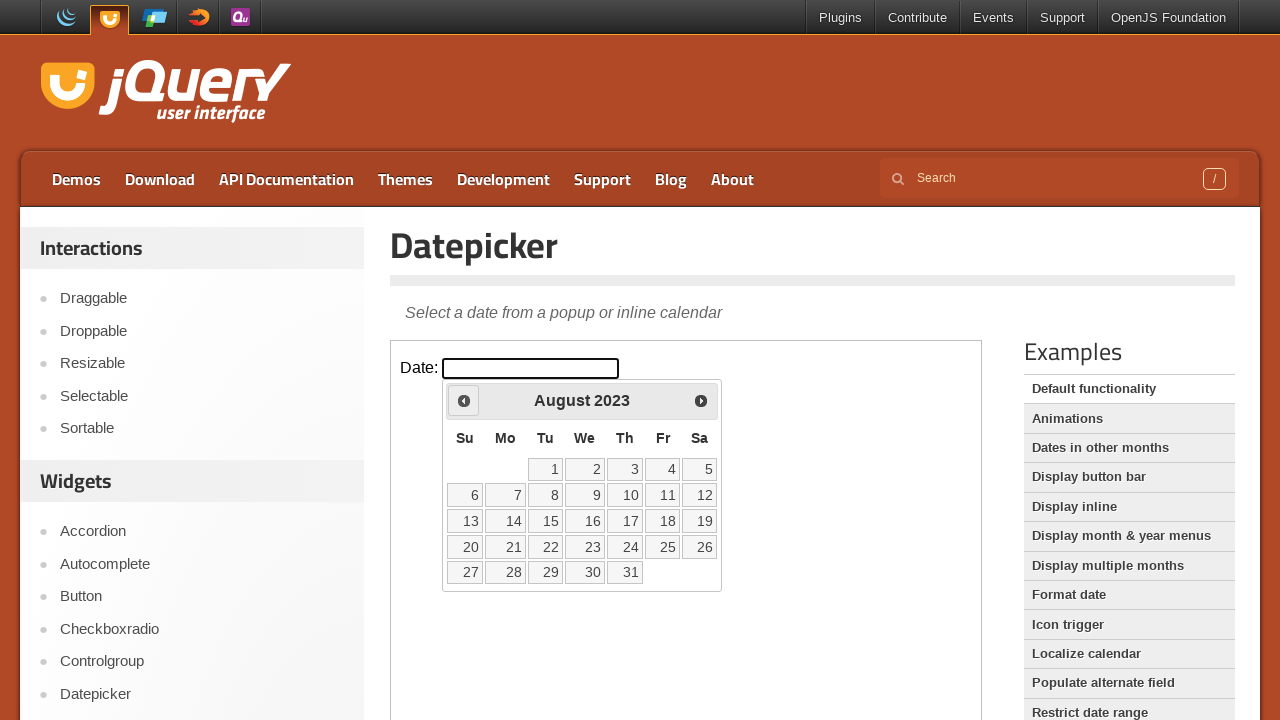

Waited for calendar to update
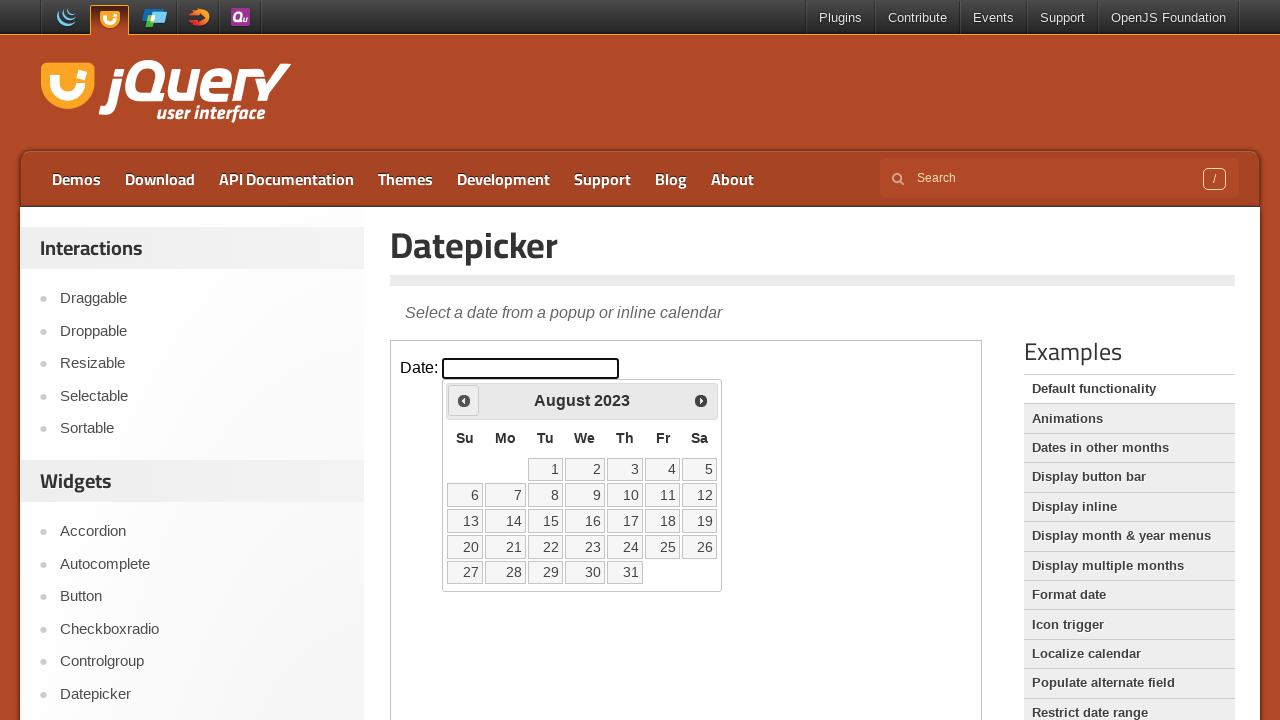

Clicked previous month arrow (navigating backwards from 2023) at (464, 400) on iframe.demo-frame >> internal:control=enter-frame >> span.ui-icon-circle-triangl
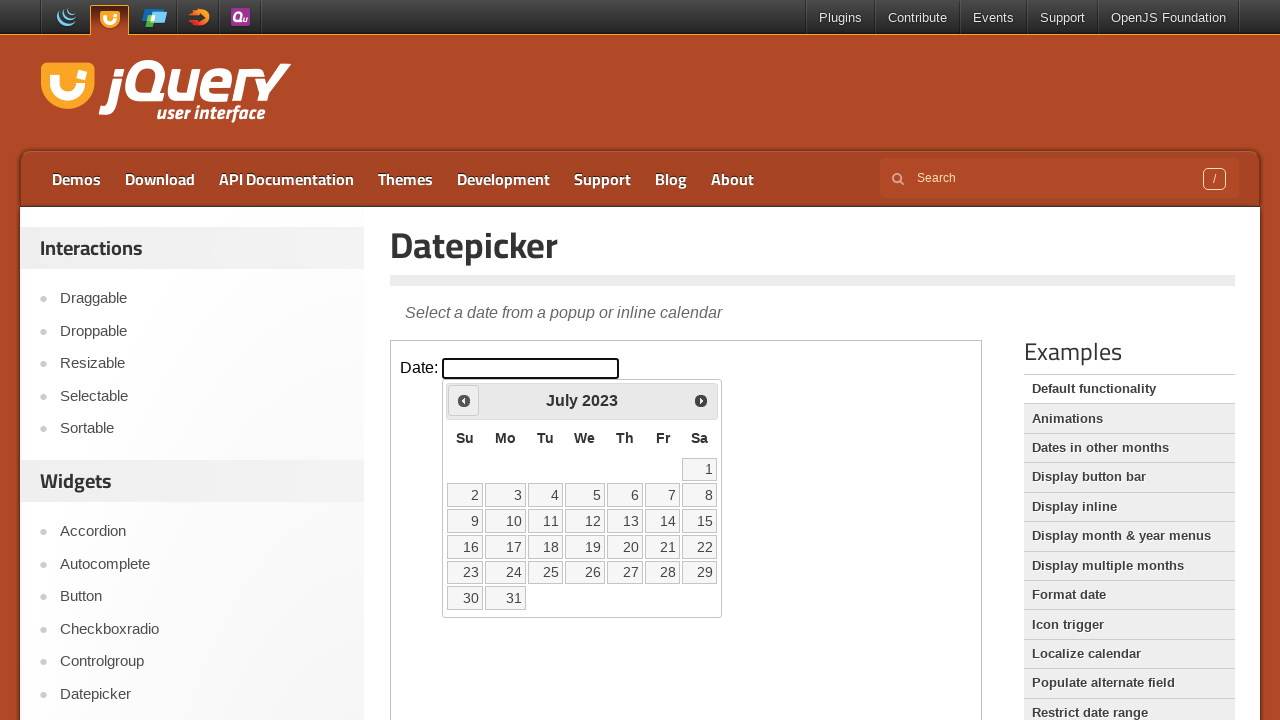

Waited for calendar to update
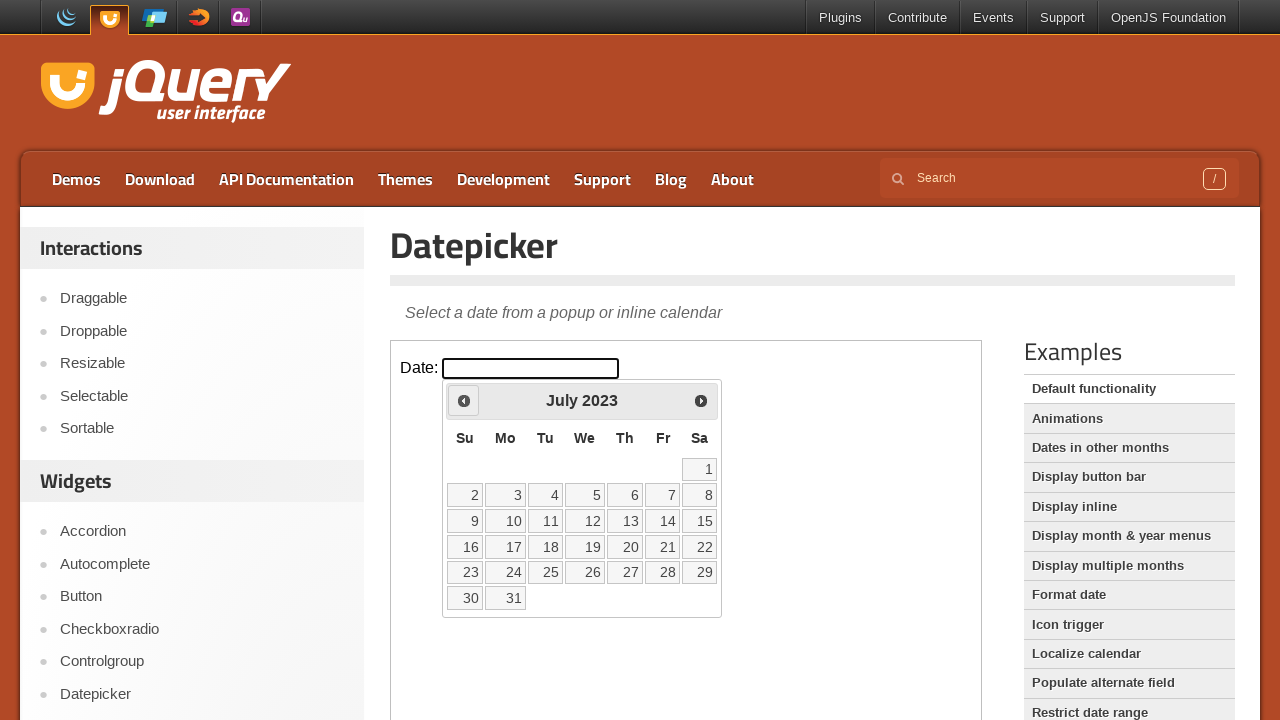

Clicked previous month arrow (navigating backwards from 2023) at (464, 400) on iframe.demo-frame >> internal:control=enter-frame >> span.ui-icon-circle-triangl
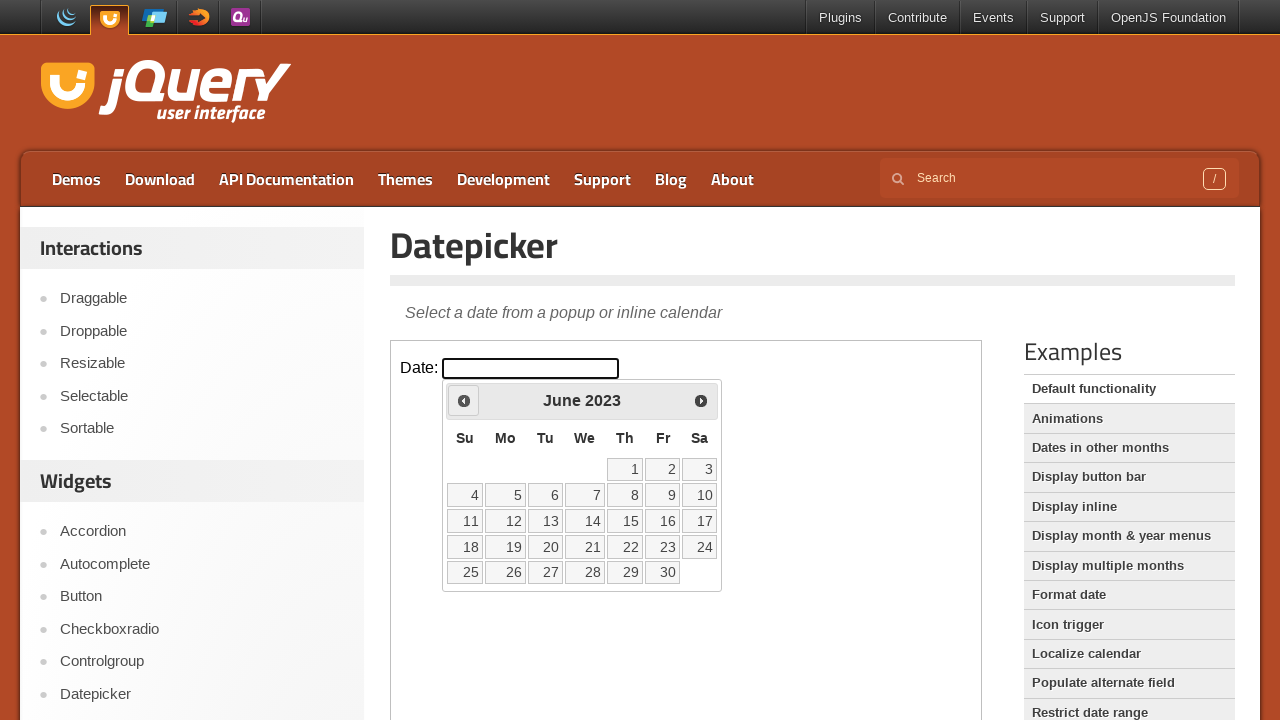

Waited for calendar to update
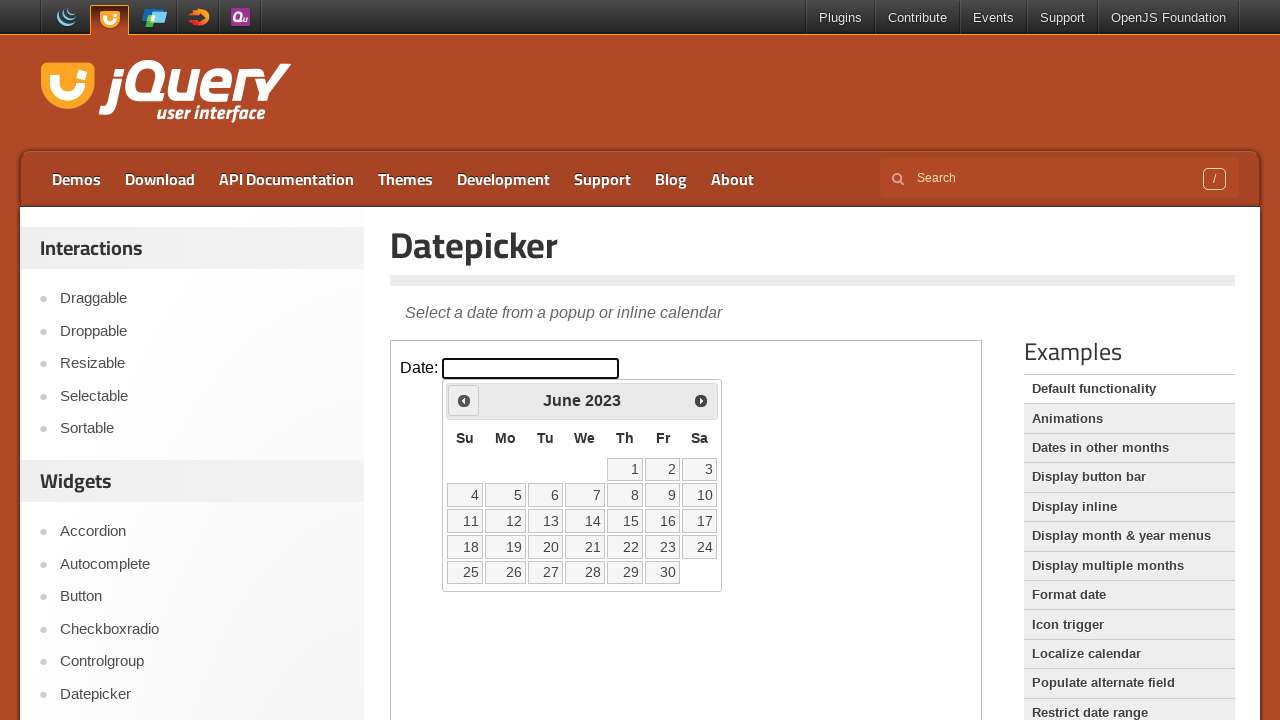

Clicked previous month arrow (navigating backwards from 2023) at (464, 400) on iframe.demo-frame >> internal:control=enter-frame >> span.ui-icon-circle-triangl
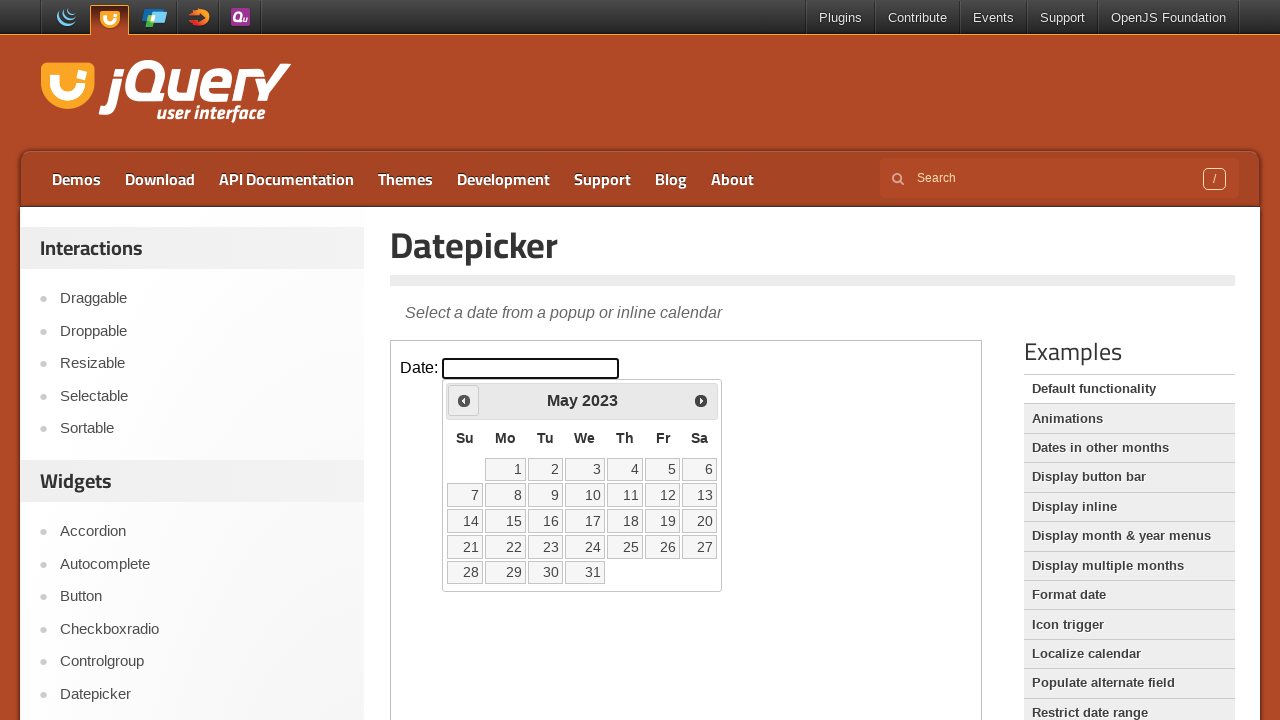

Waited for calendar to update
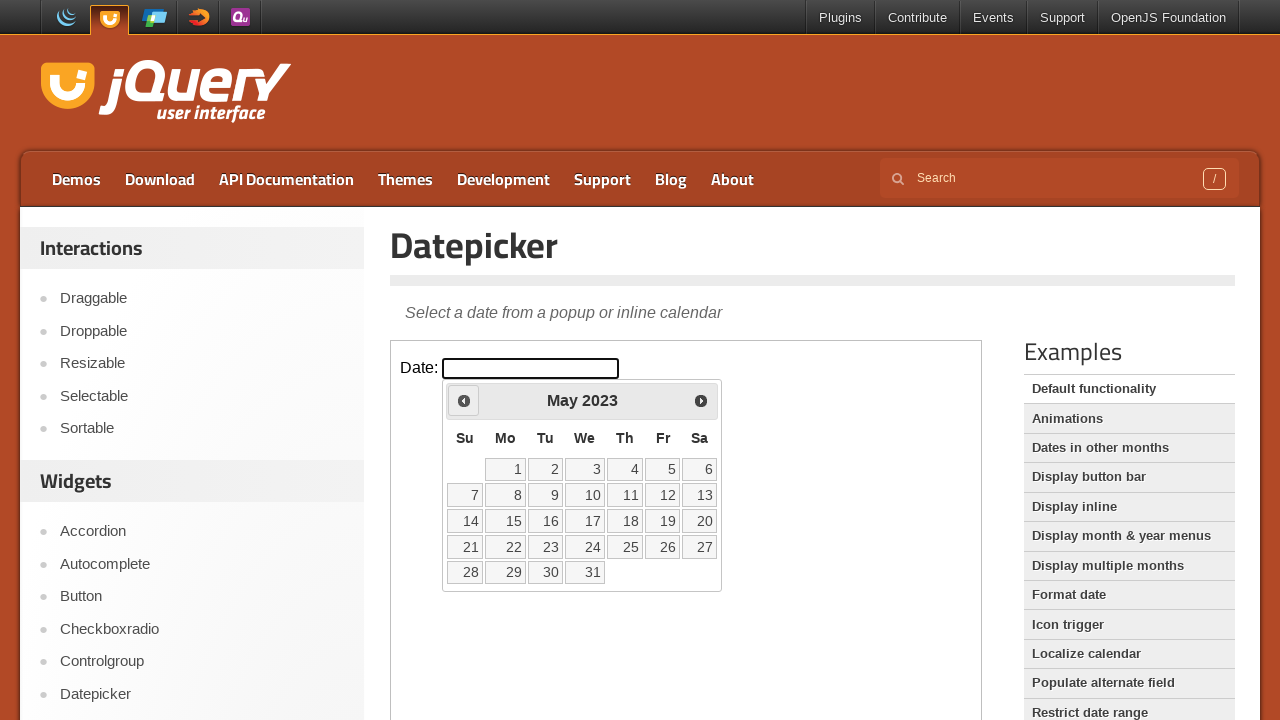

Clicked previous month arrow (navigating backwards from 2023) at (464, 400) on iframe.demo-frame >> internal:control=enter-frame >> span.ui-icon-circle-triangl
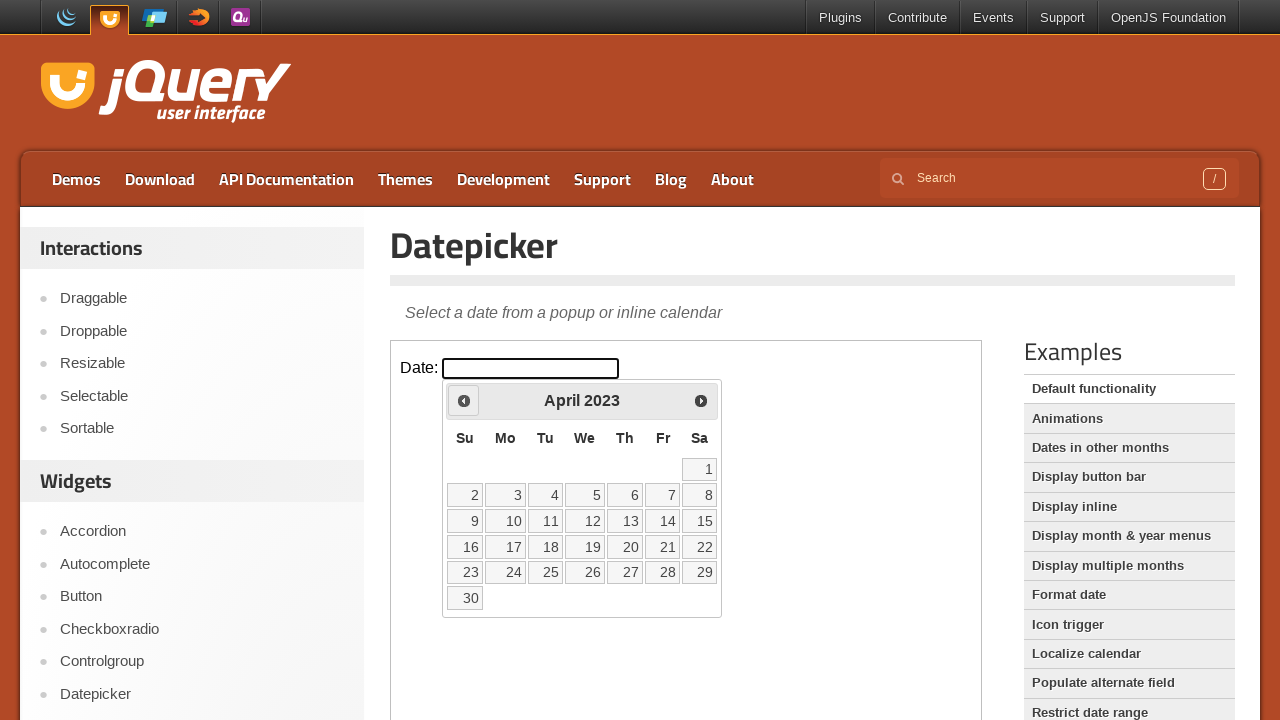

Waited for calendar to update
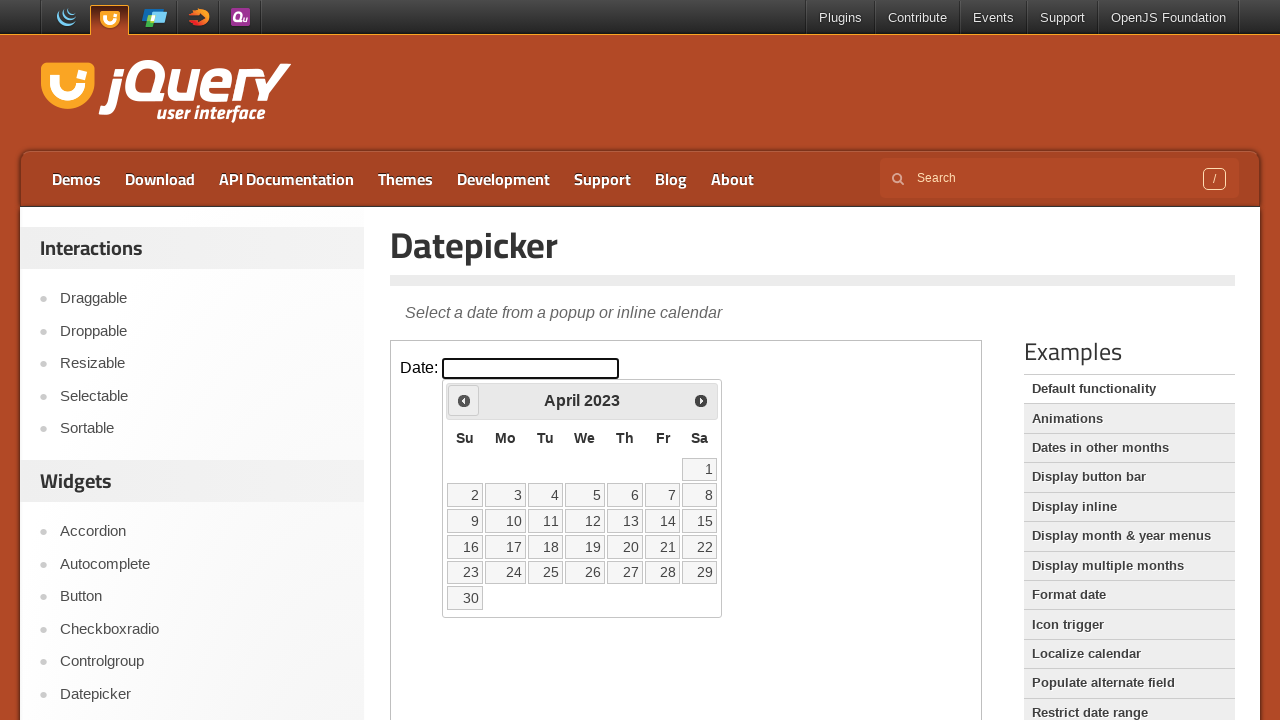

Clicked previous month arrow (navigating backwards from 2023) at (464, 400) on iframe.demo-frame >> internal:control=enter-frame >> span.ui-icon-circle-triangl
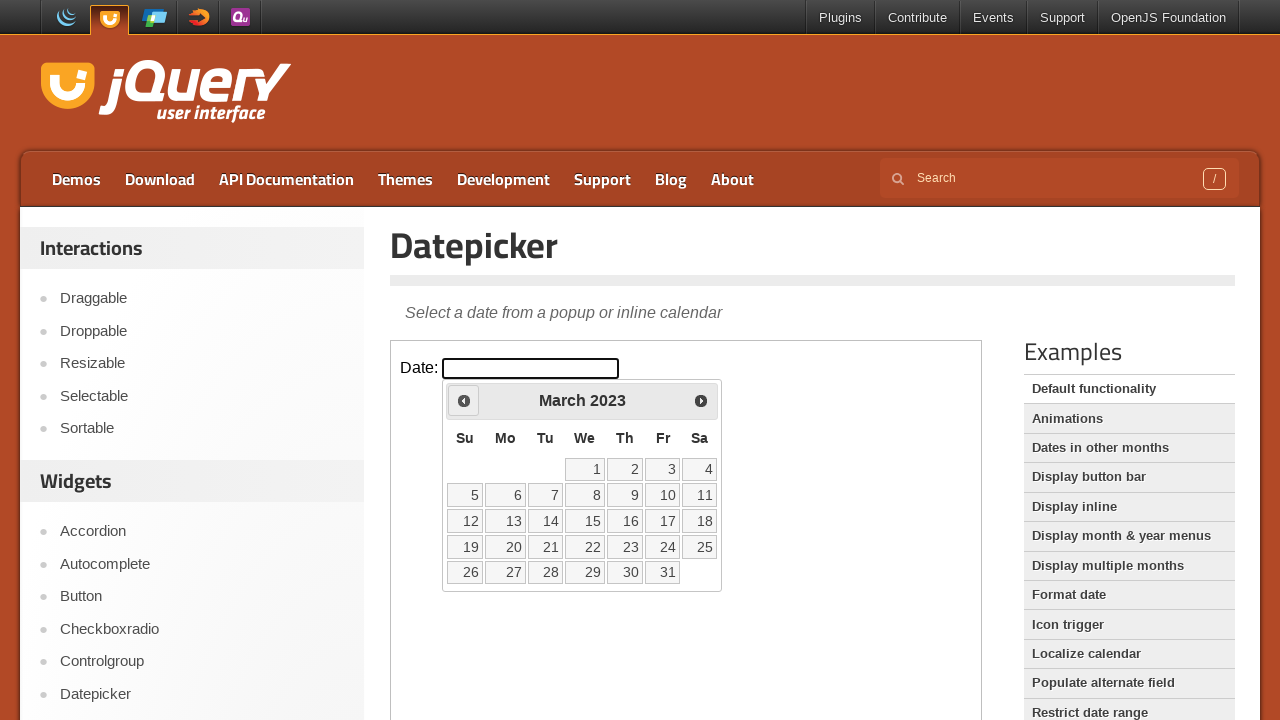

Waited for calendar to update
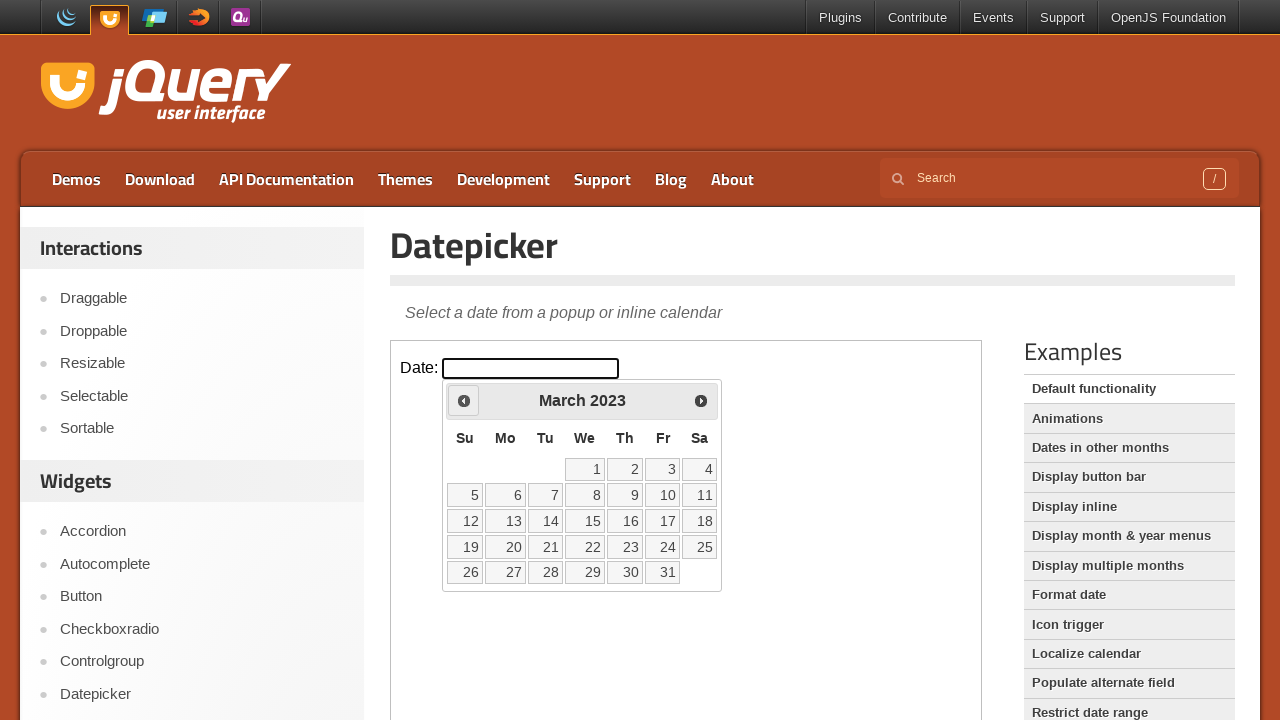

Clicked previous month arrow (navigating backwards from 2023) at (464, 400) on iframe.demo-frame >> internal:control=enter-frame >> span.ui-icon-circle-triangl
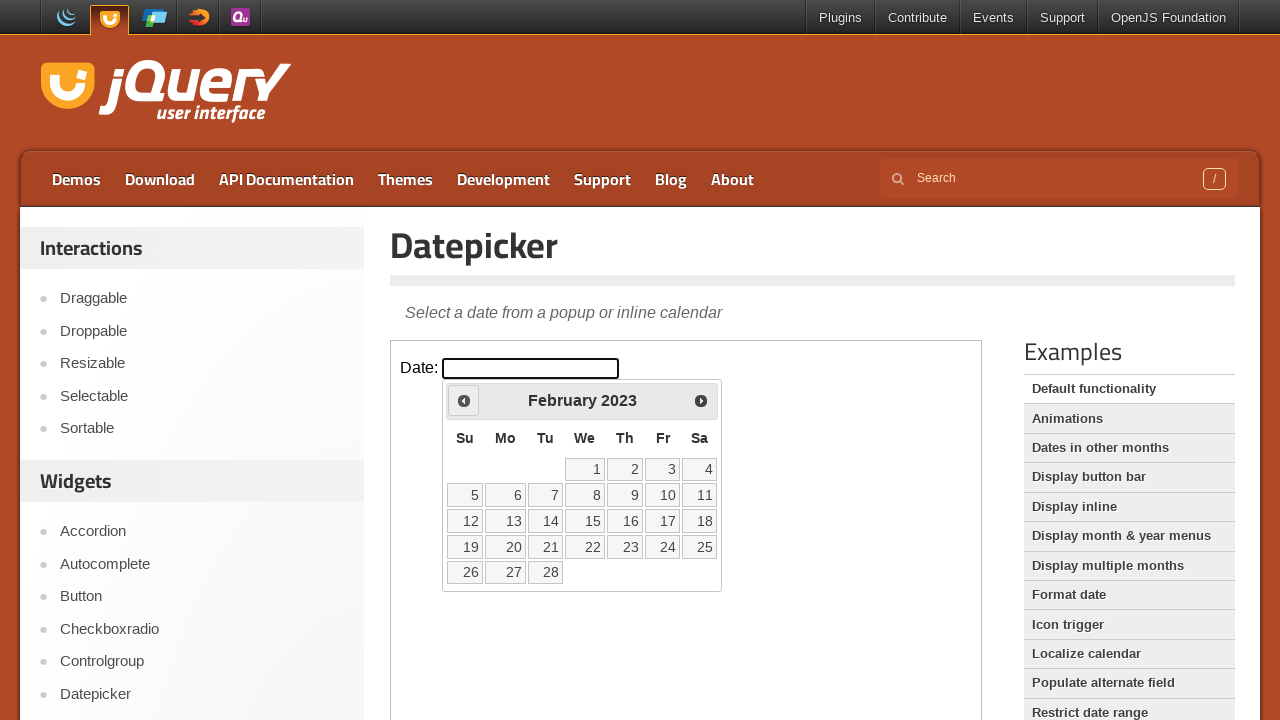

Waited for calendar to update
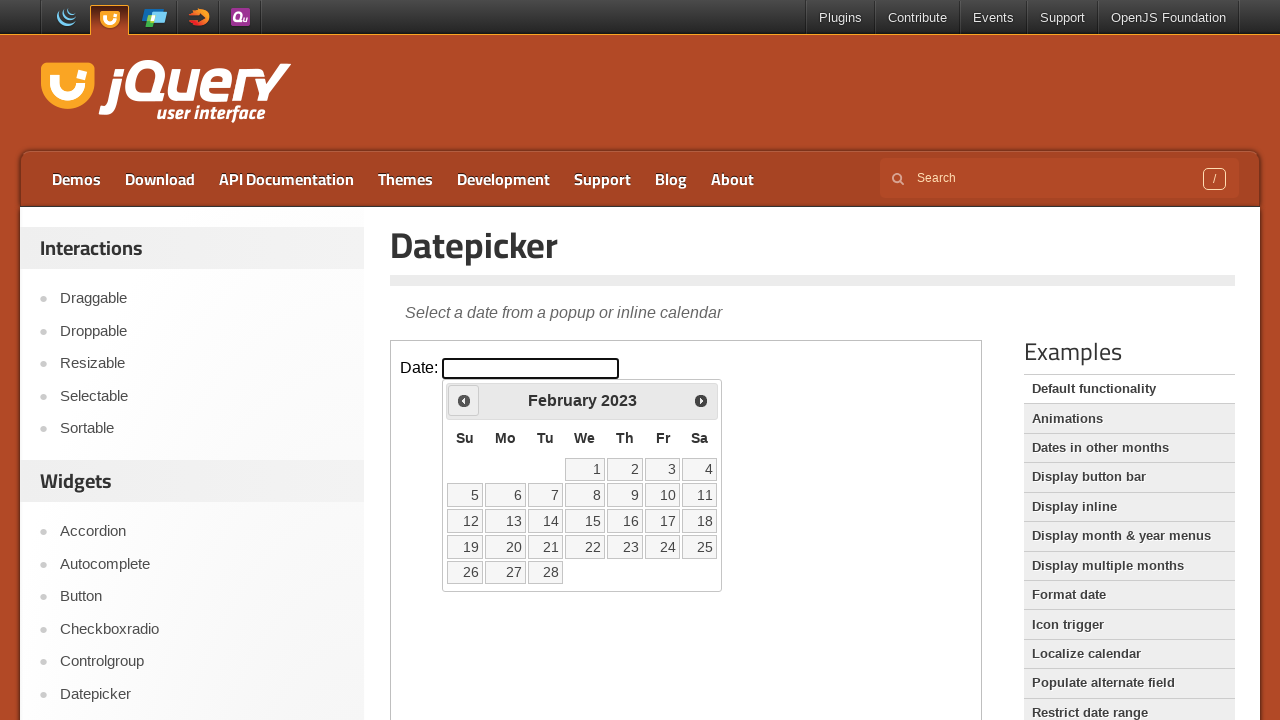

Clicked previous month arrow (navigating backwards from 2023) at (464, 400) on iframe.demo-frame >> internal:control=enter-frame >> span.ui-icon-circle-triangl
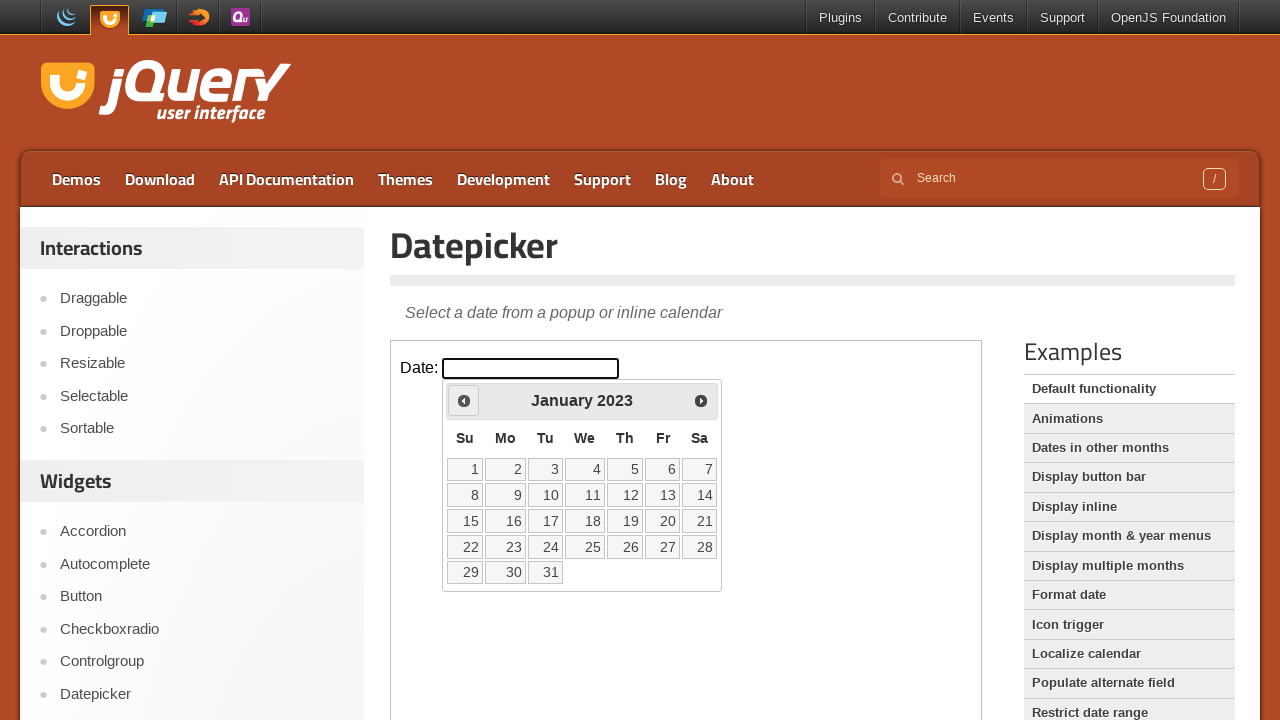

Waited for calendar to update
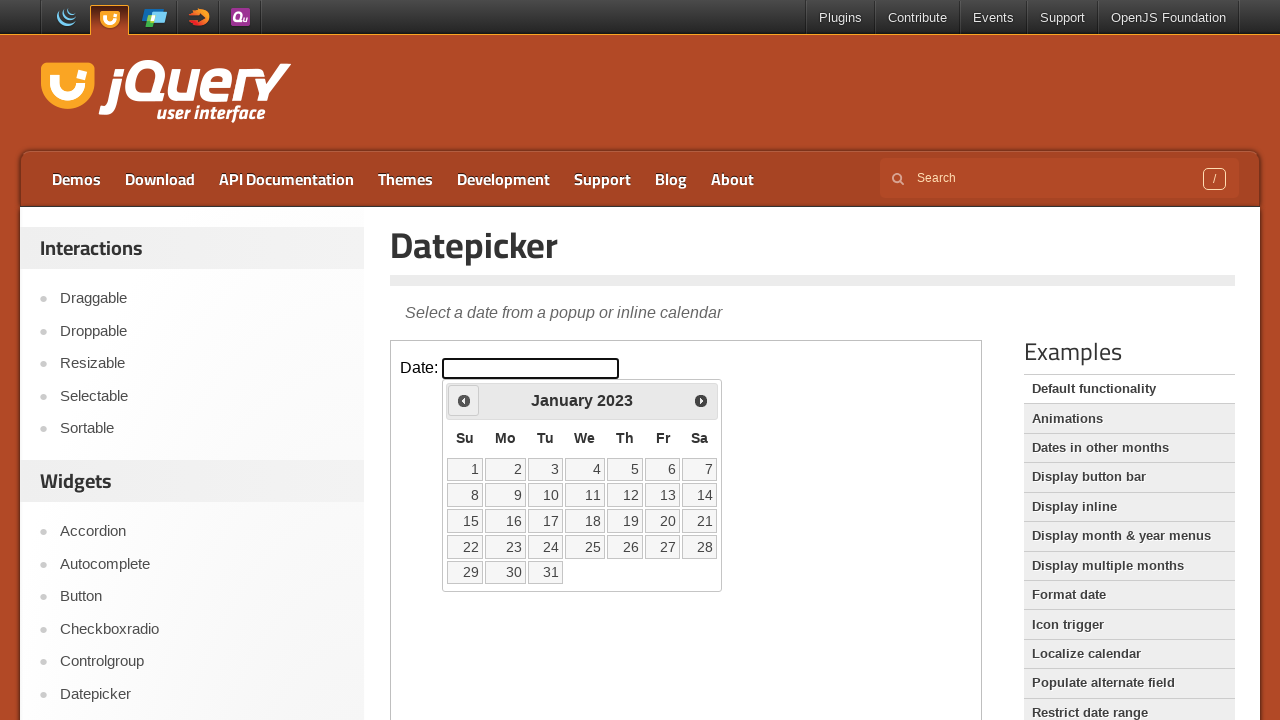

Clicked previous month arrow (navigating backwards from 2023) at (464, 400) on iframe.demo-frame >> internal:control=enter-frame >> span.ui-icon-circle-triangl
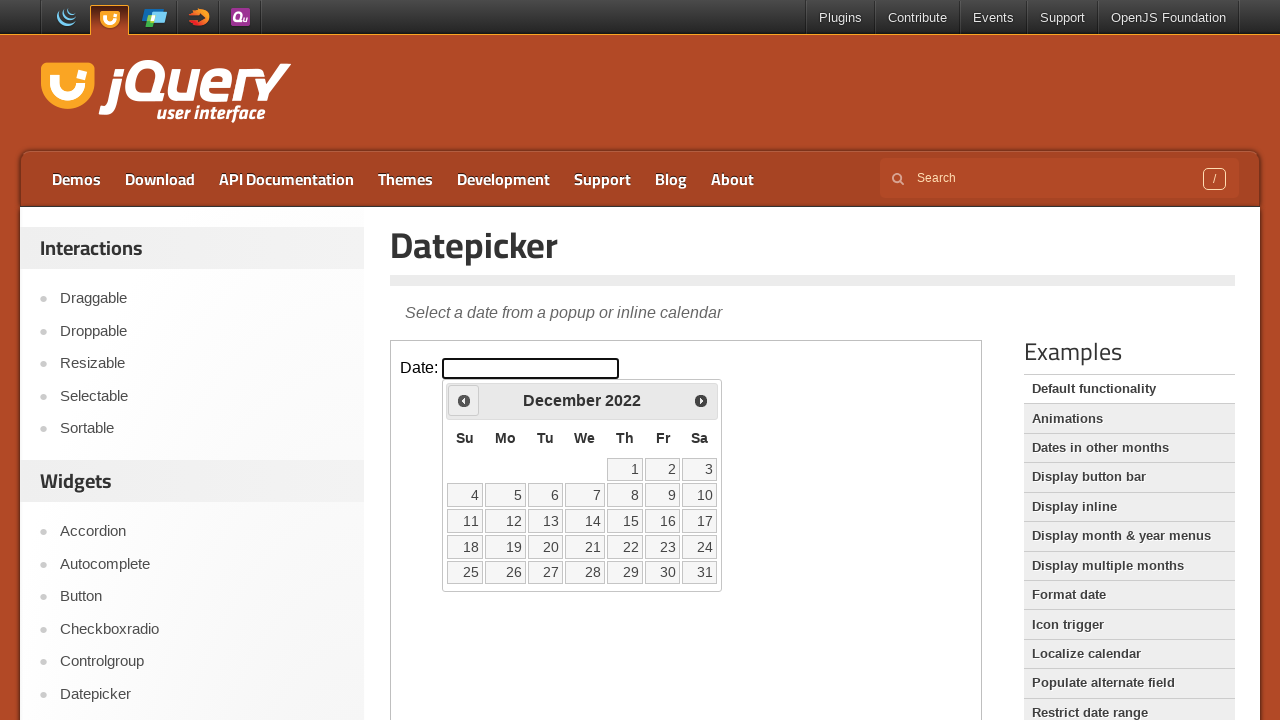

Waited for calendar to update
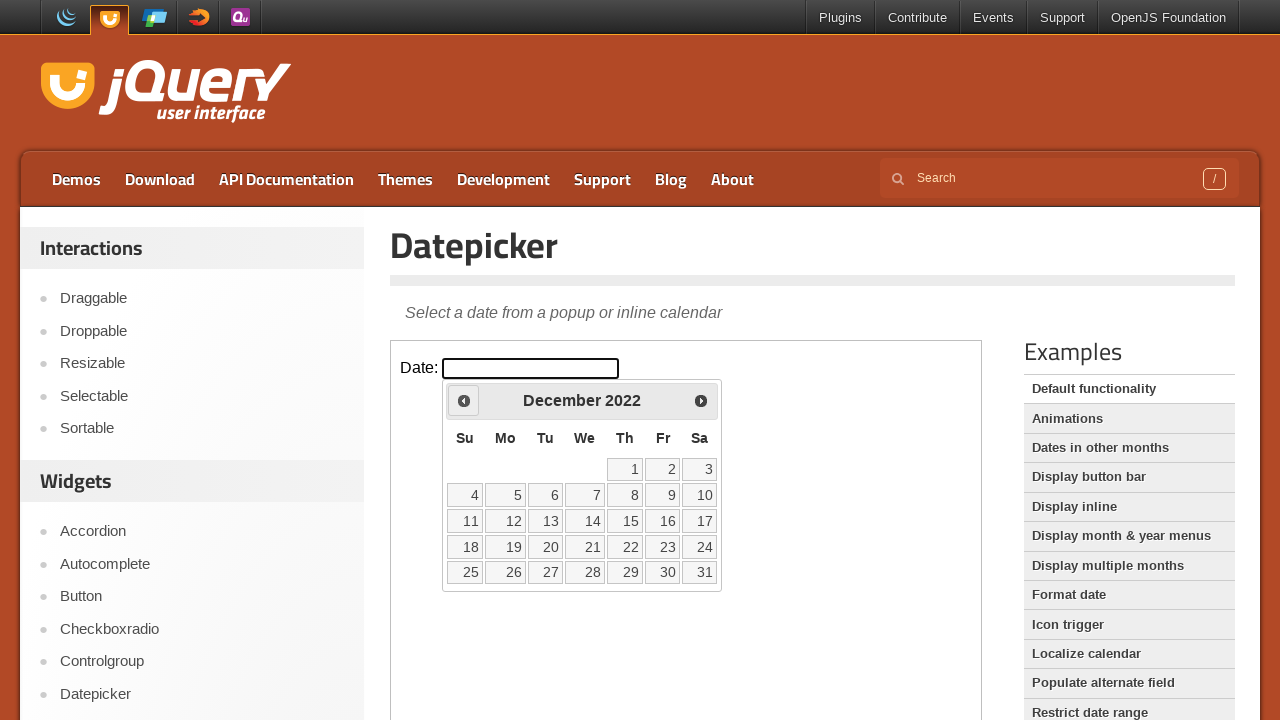

Clicked previous month arrow (navigating backwards from December) at (464, 400) on iframe.demo-frame >> internal:control=enter-frame >> span.ui-icon-circle-triangl
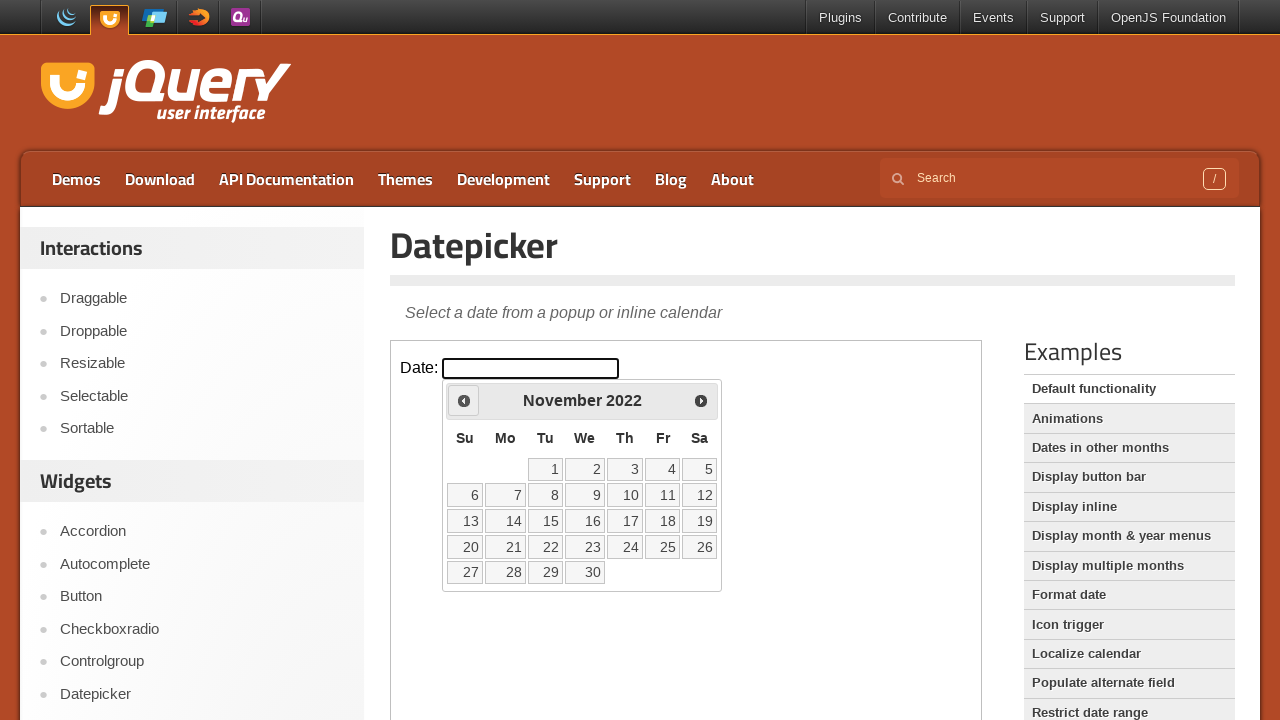

Waited for calendar to update
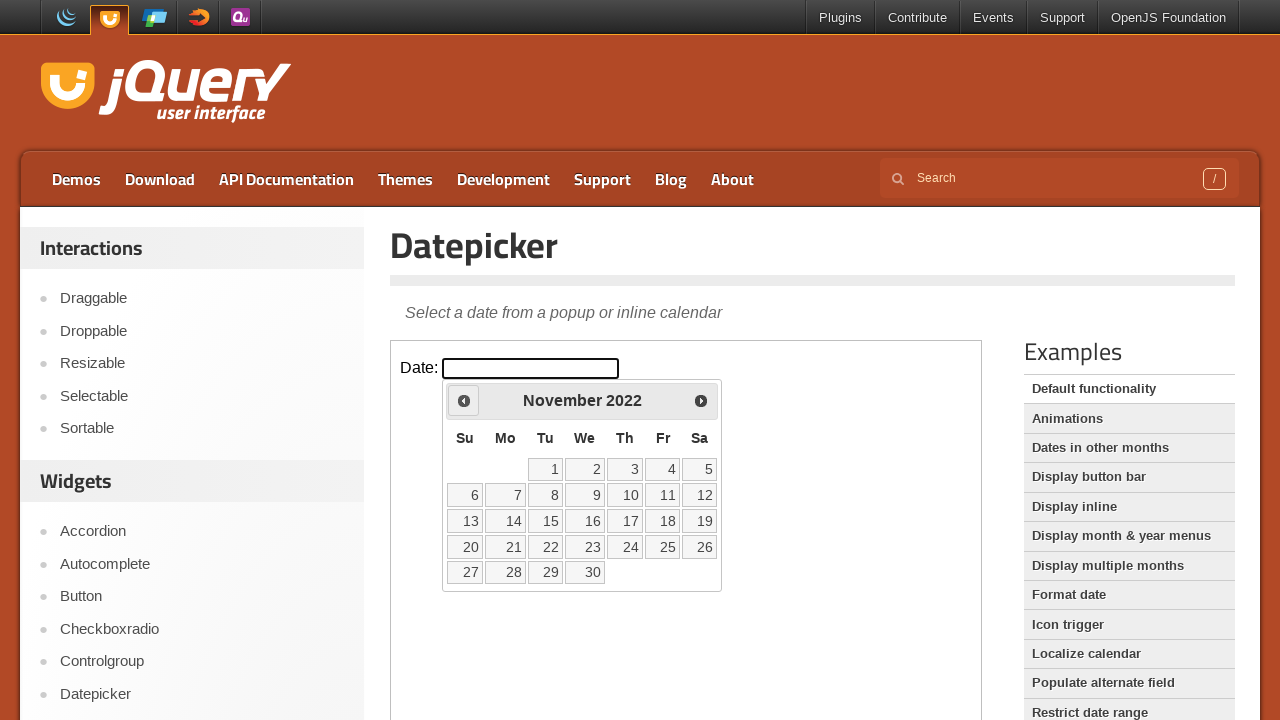

Clicked previous month arrow (navigating backwards from November) at (464, 400) on iframe.demo-frame >> internal:control=enter-frame >> span.ui-icon-circle-triangl
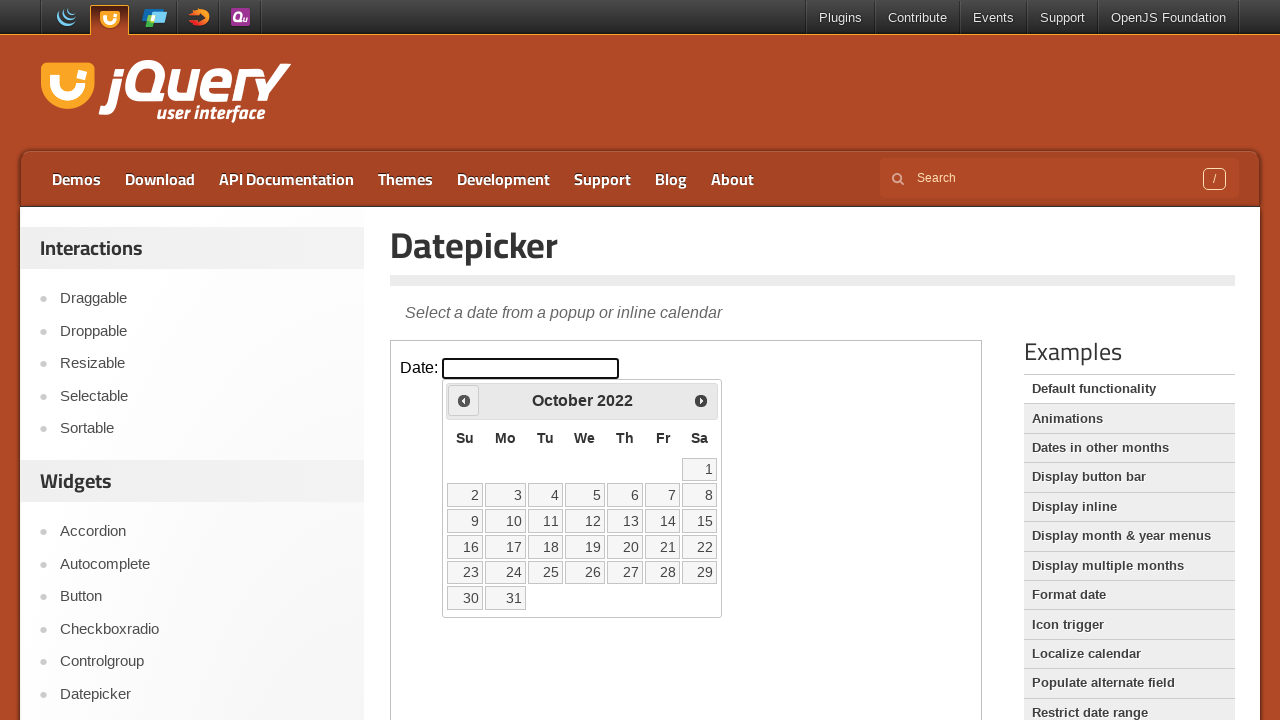

Waited for calendar to update
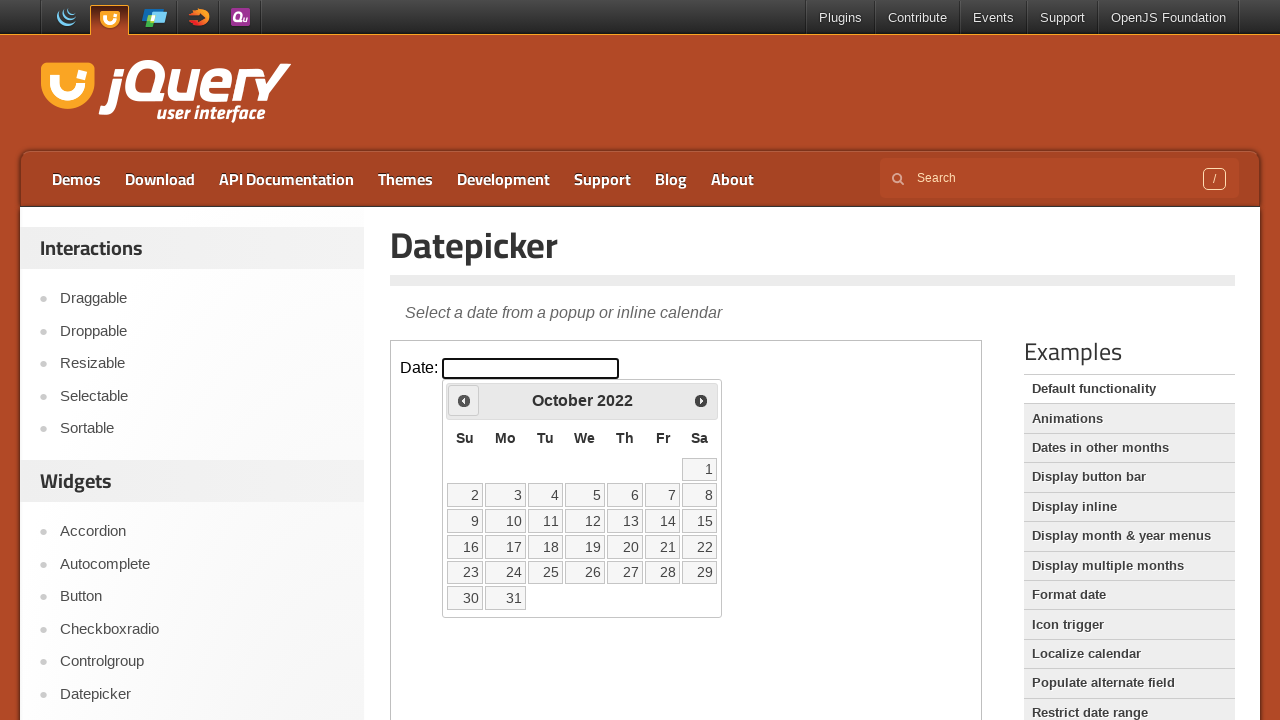

Clicked previous month arrow (navigating backwards from October) at (464, 400) on iframe.demo-frame >> internal:control=enter-frame >> span.ui-icon-circle-triangl
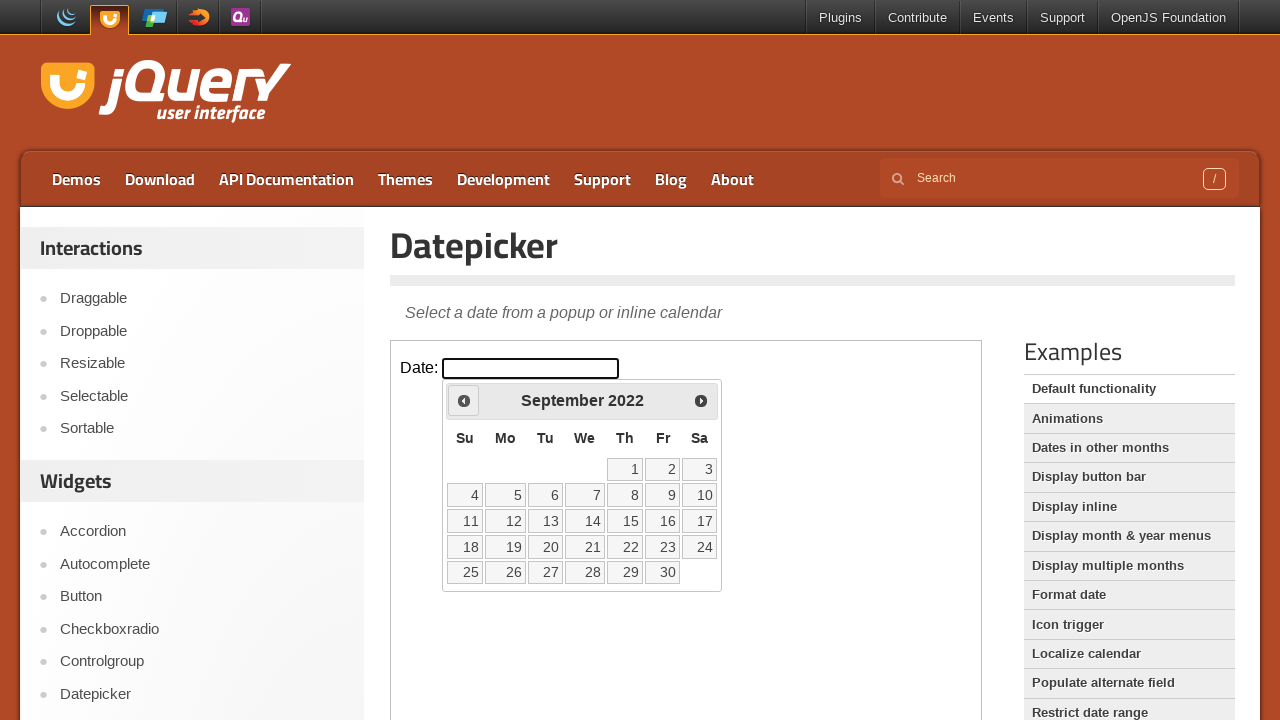

Waited for calendar to update
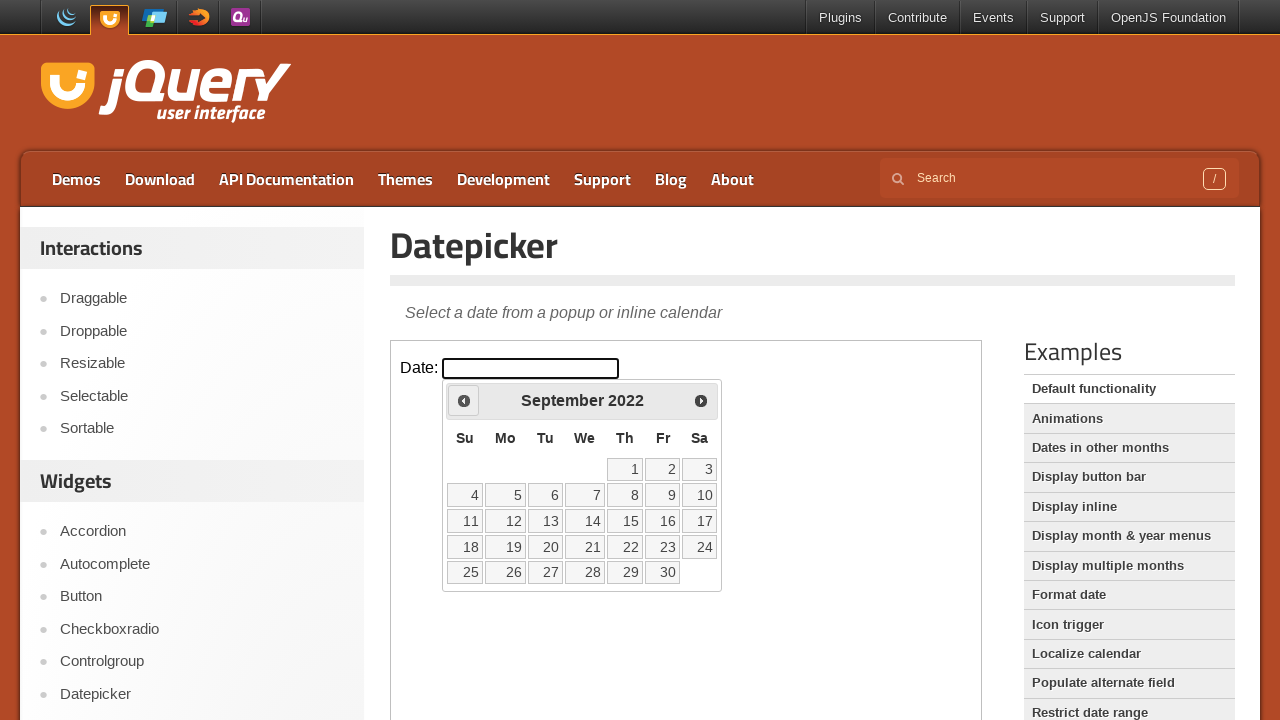

Clicked previous month arrow (navigating backwards from September) at (464, 400) on iframe.demo-frame >> internal:control=enter-frame >> span.ui-icon-circle-triangl
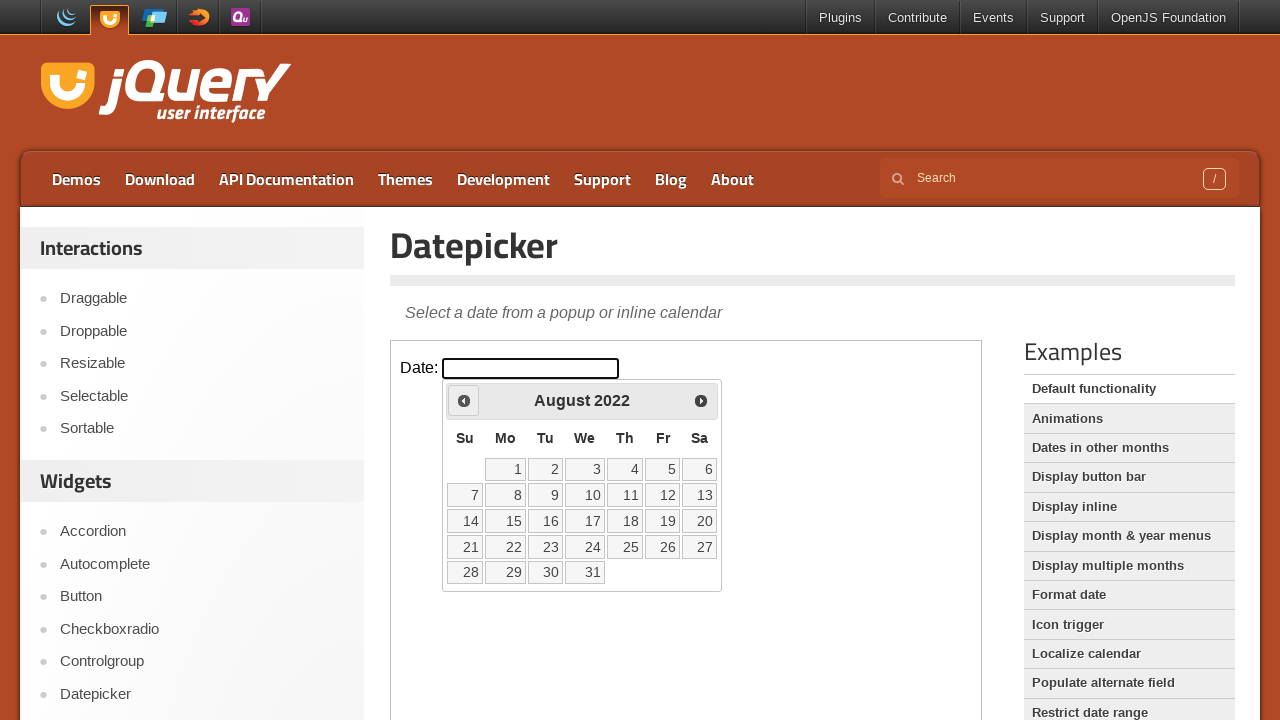

Waited for calendar to update
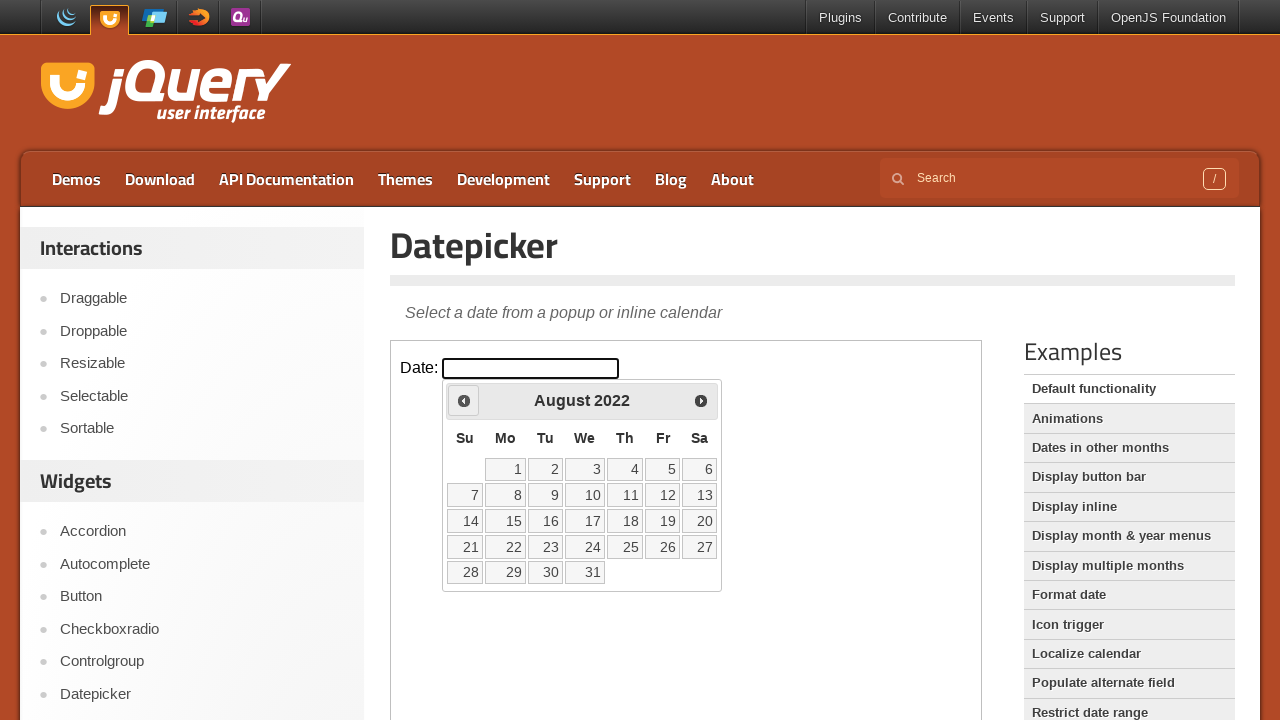

Clicked previous month arrow (navigating backwards from August) at (464, 400) on iframe.demo-frame >> internal:control=enter-frame >> span.ui-icon-circle-triangl
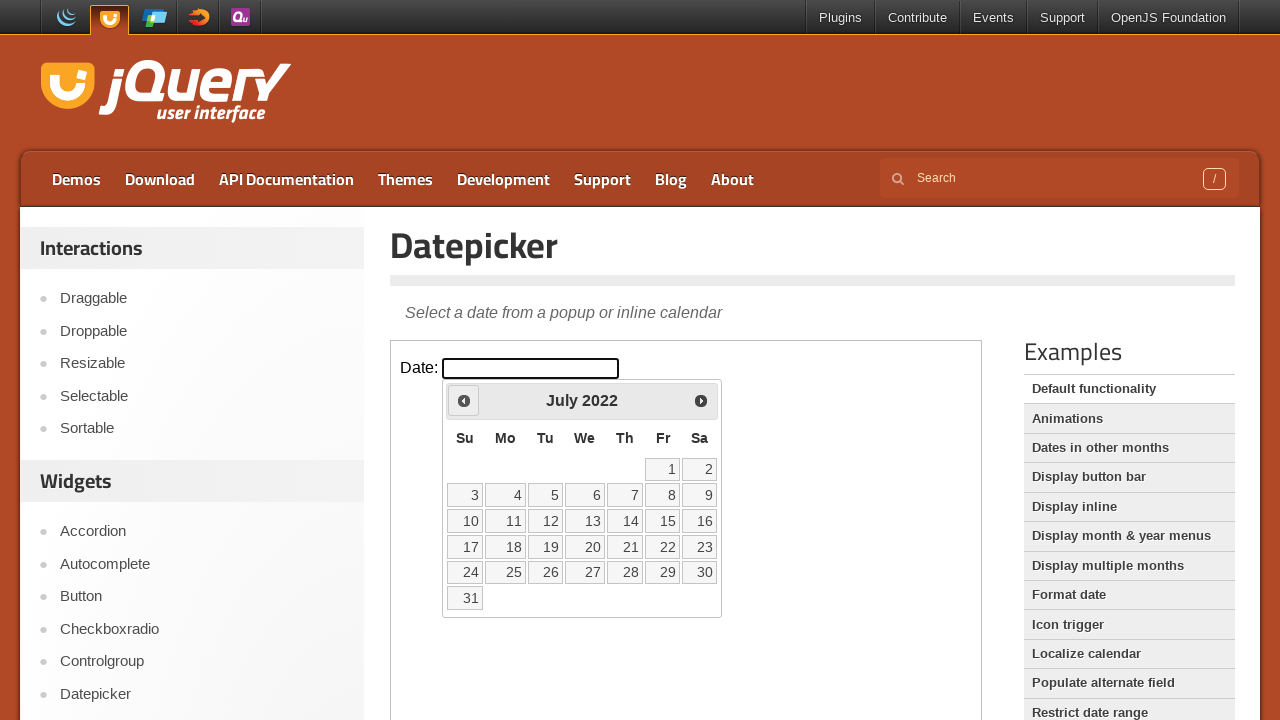

Waited for calendar to update
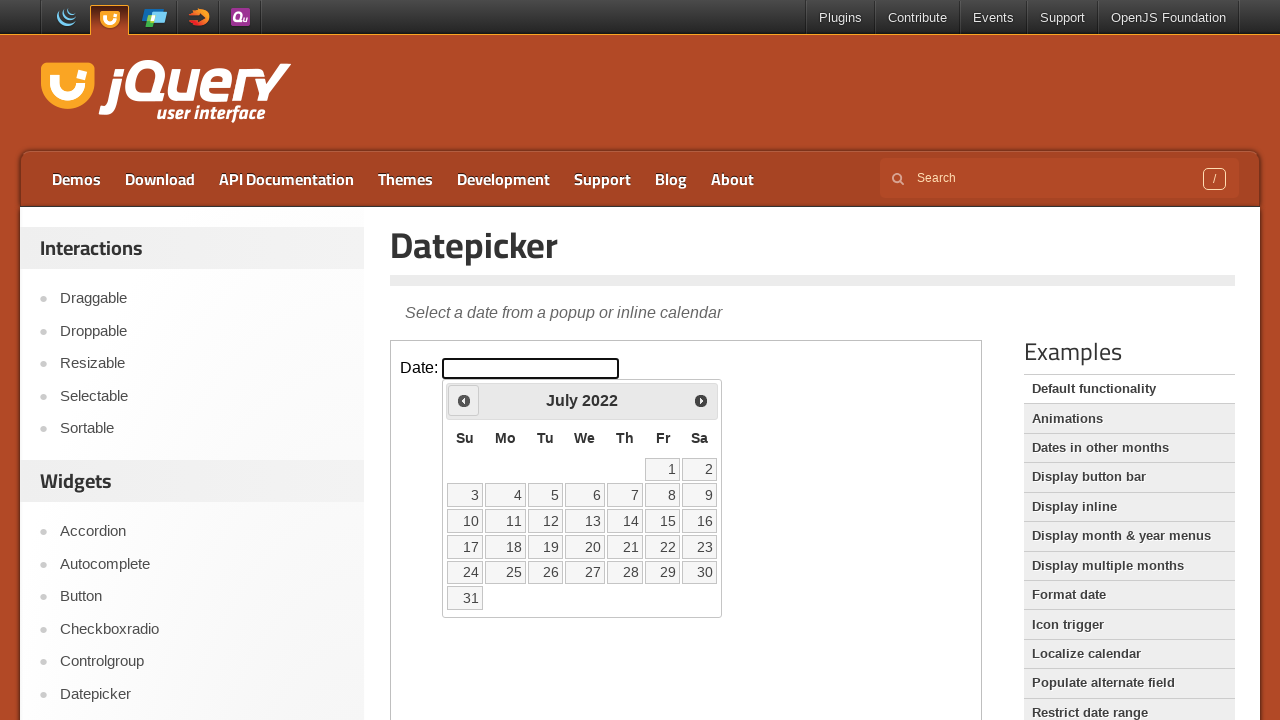

Clicked previous month arrow (navigating backwards from July) at (464, 400) on iframe.demo-frame >> internal:control=enter-frame >> span.ui-icon-circle-triangl
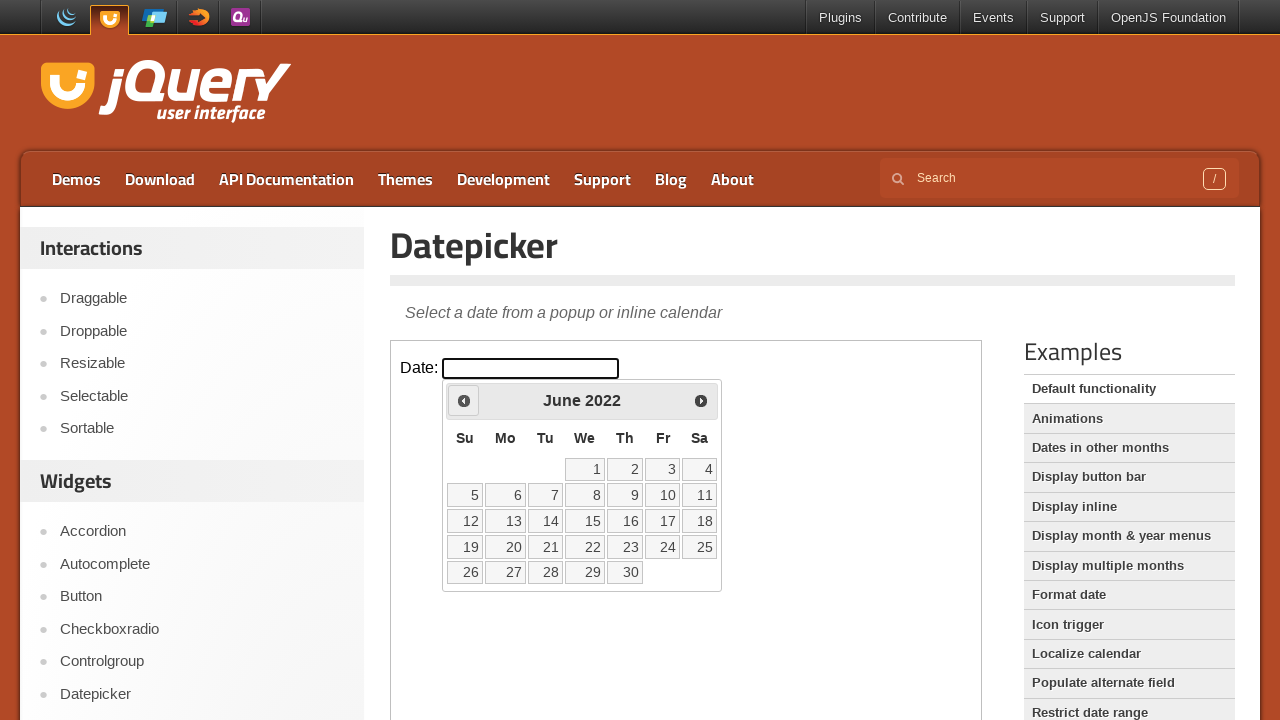

Waited for calendar to update
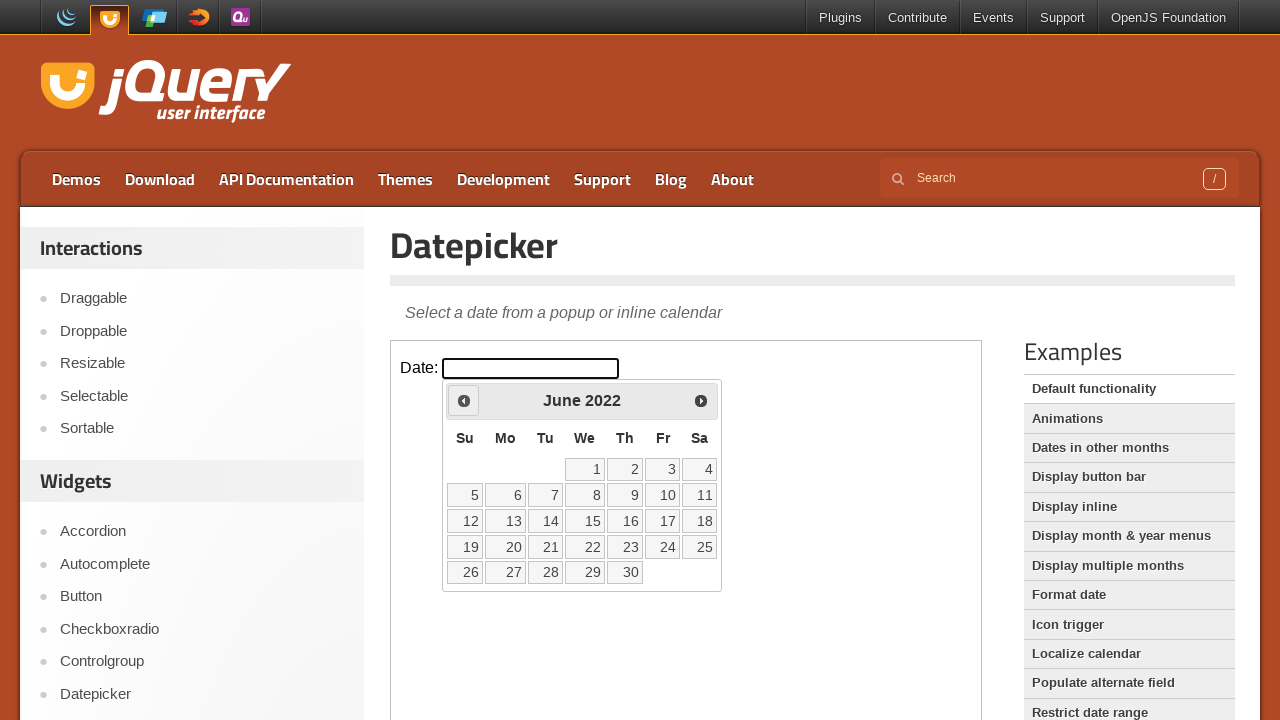

Clicked previous month arrow (navigating backwards from June) at (464, 400) on iframe.demo-frame >> internal:control=enter-frame >> span.ui-icon-circle-triangl
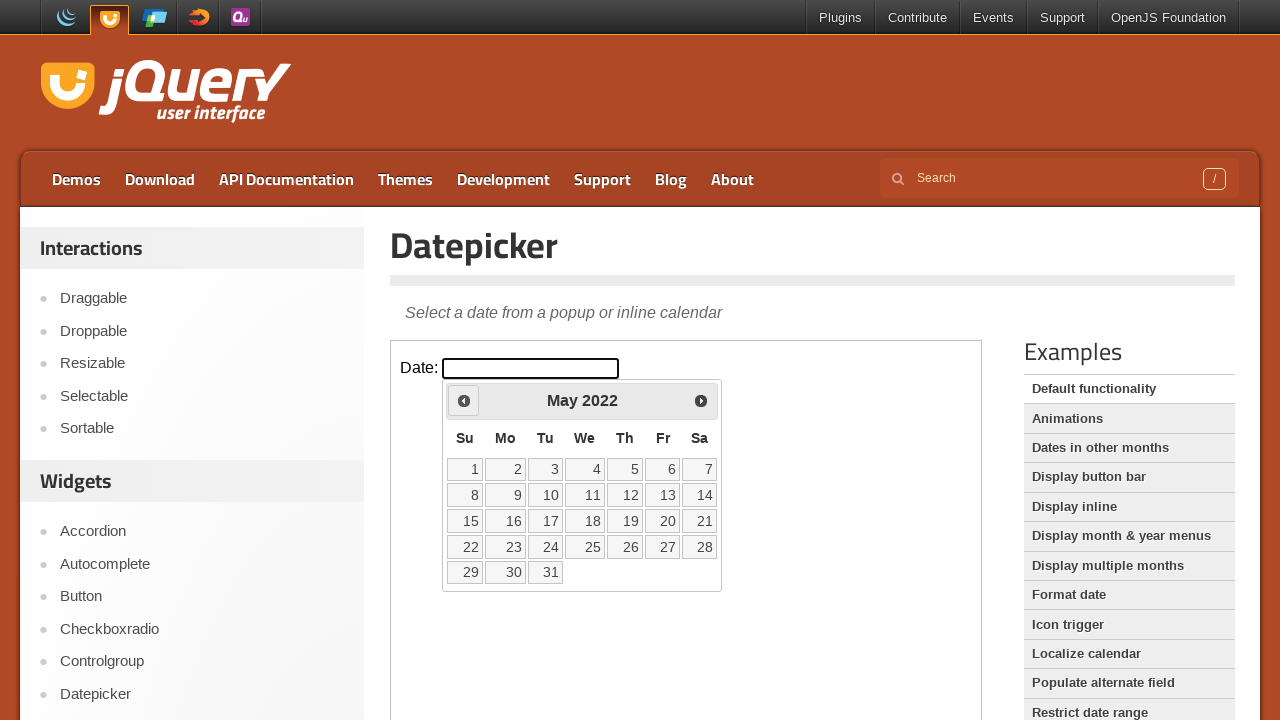

Waited for calendar to update
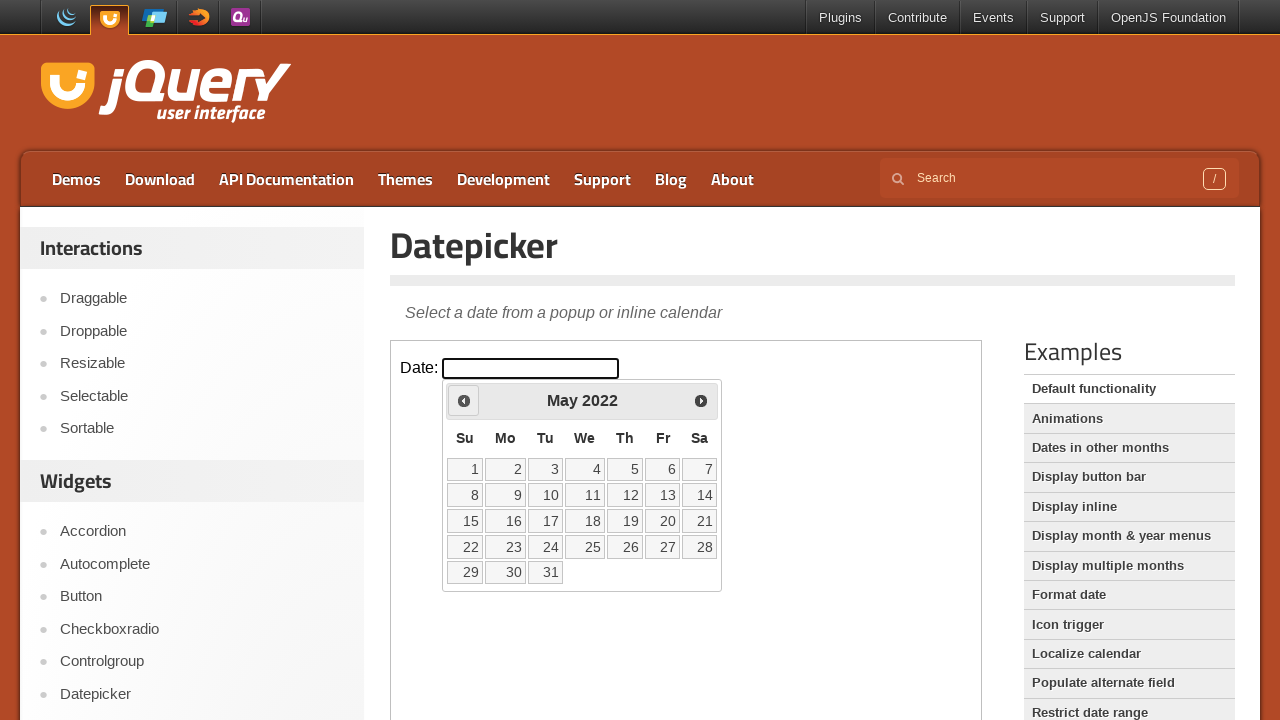

Clicked previous month arrow (navigating backwards from May) at (464, 400) on iframe.demo-frame >> internal:control=enter-frame >> span.ui-icon-circle-triangl
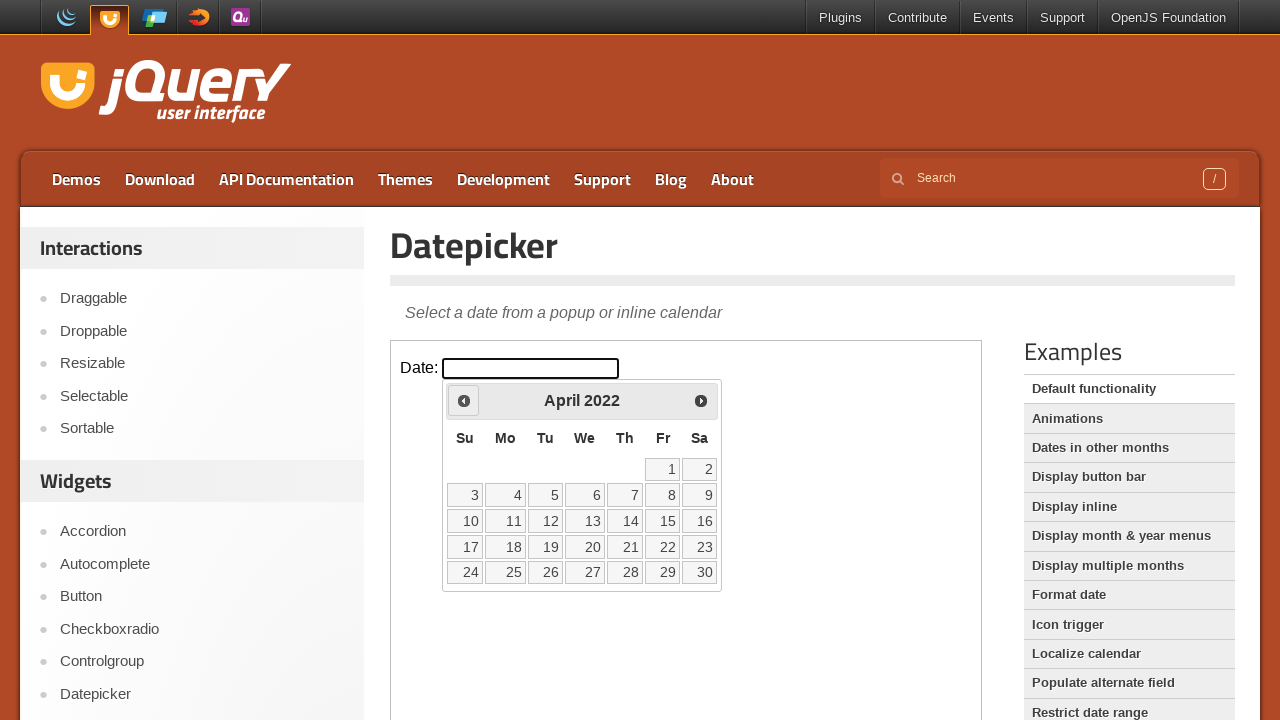

Waited for calendar to update
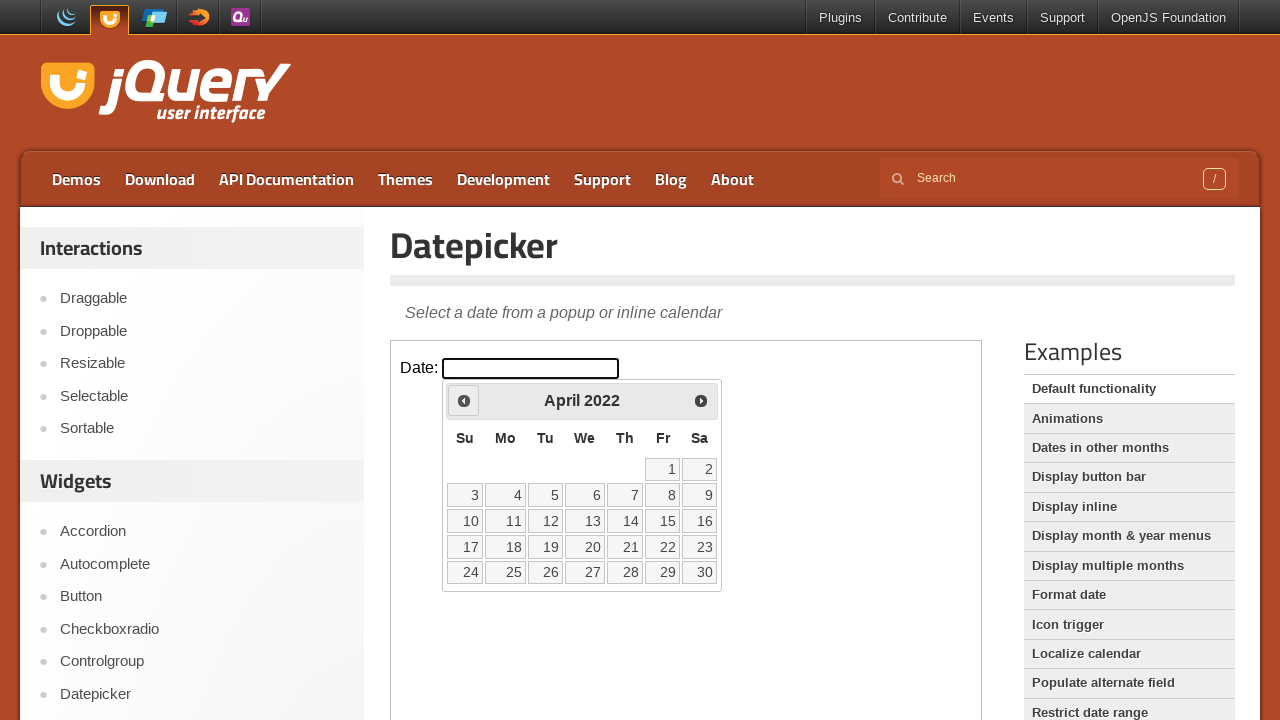

Clicked previous month arrow (navigating backwards from April) at (464, 400) on iframe.demo-frame >> internal:control=enter-frame >> span.ui-icon-circle-triangl
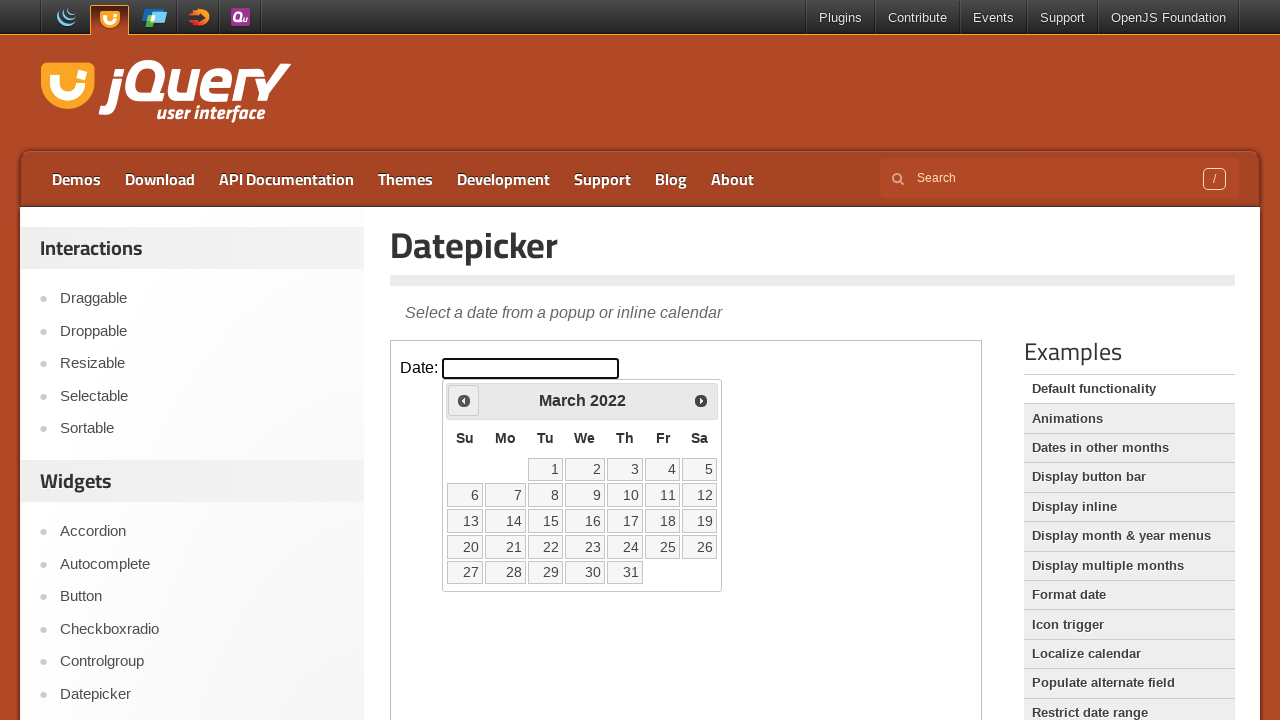

Waited for calendar to update
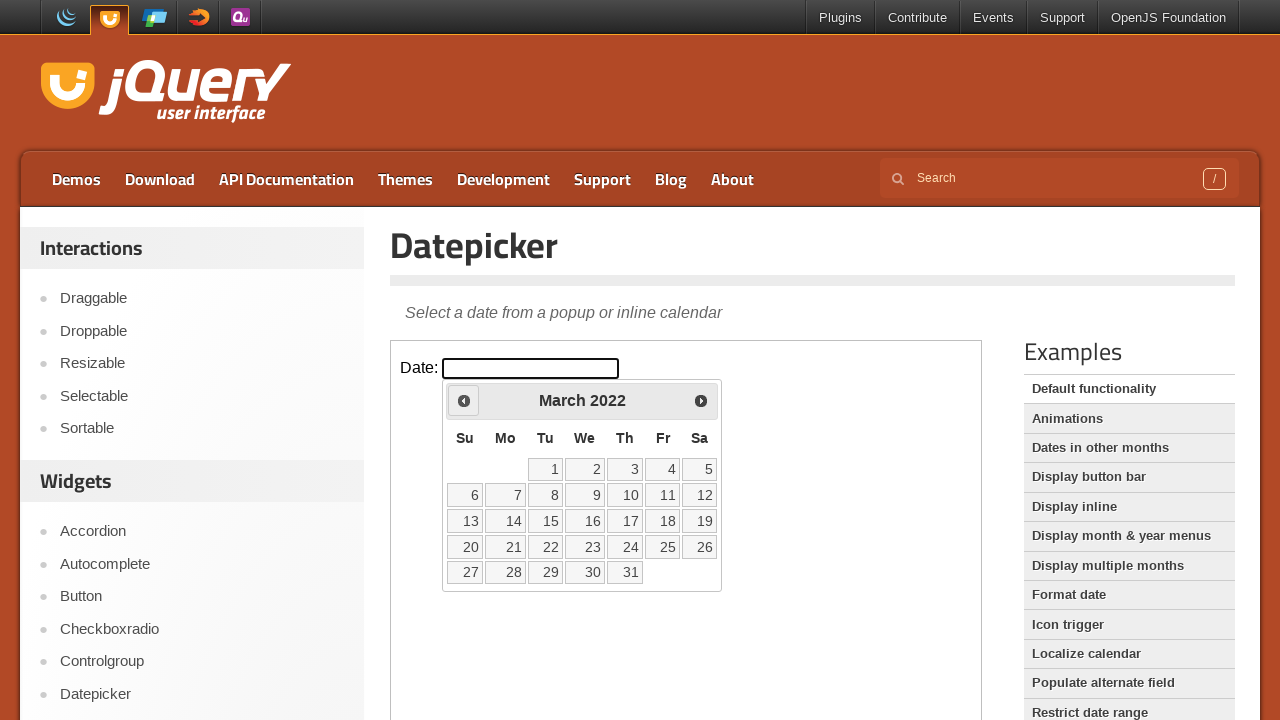

Selected day 3 from calendar (target date: March 3, 2022) at (625, 469) on iframe.demo-frame >> internal:control=enter-frame >> table.ui-datepicker-calenda
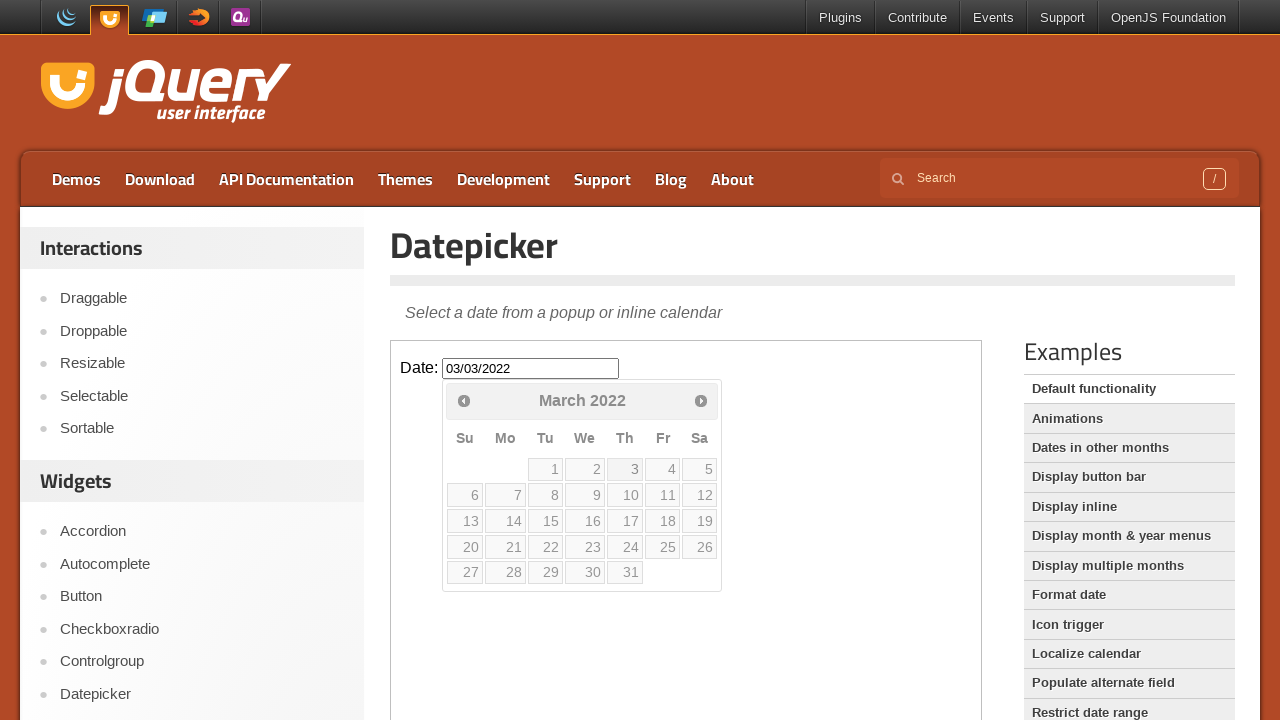

Waited for date selection to complete
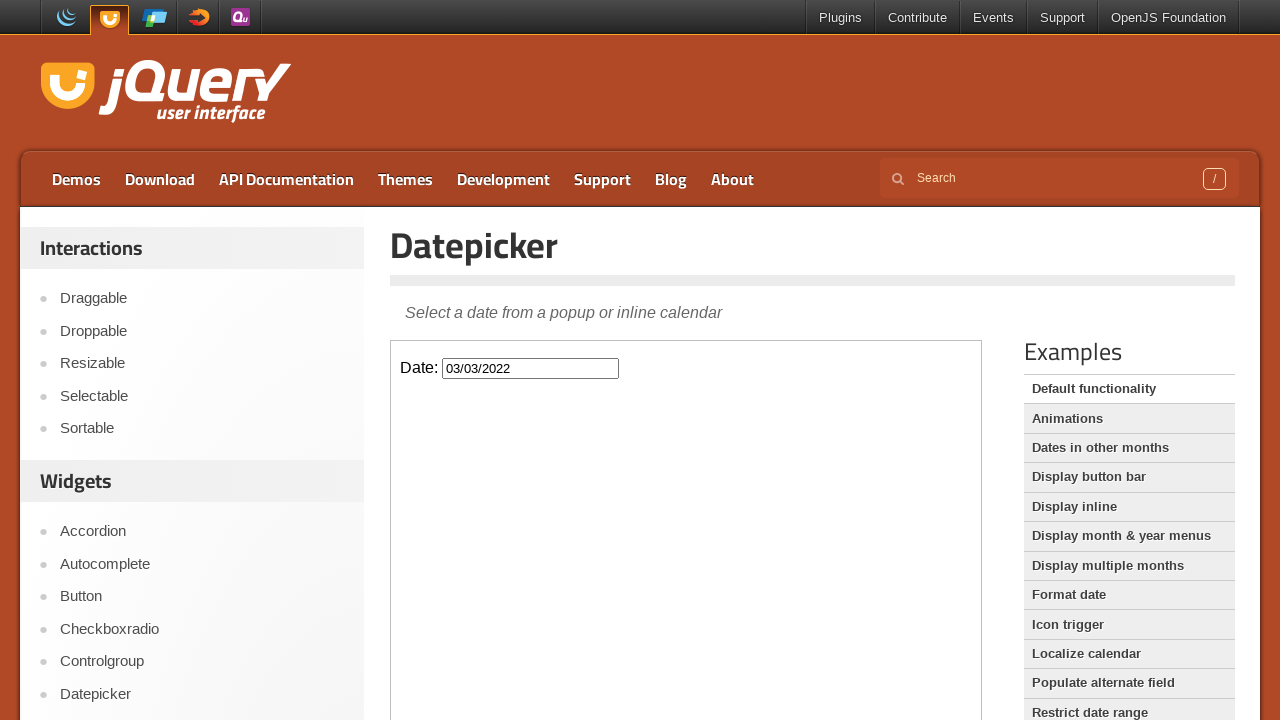

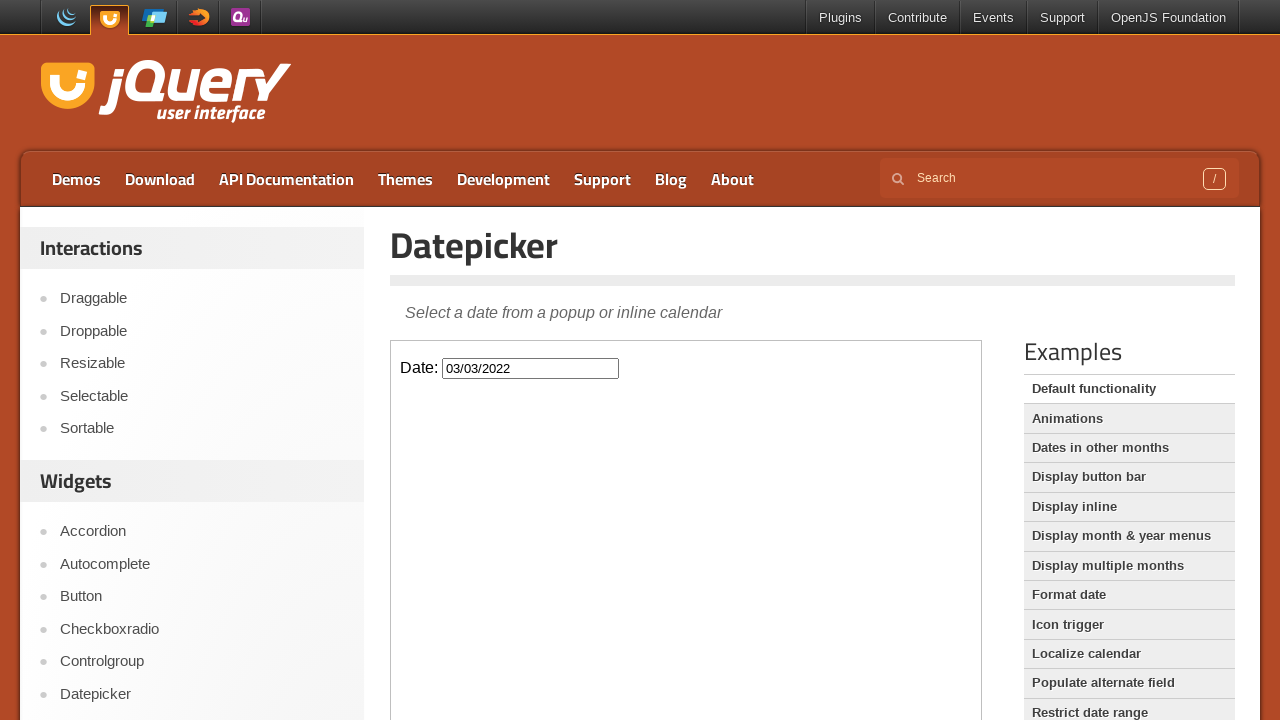